Automates the Wizard101 Conjuring trivia quiz by answering 12 questions about game lore and characters.

Starting URL: https://www.wizard101.com/quiz/trivia/game/wizard101-conjuring-trivia

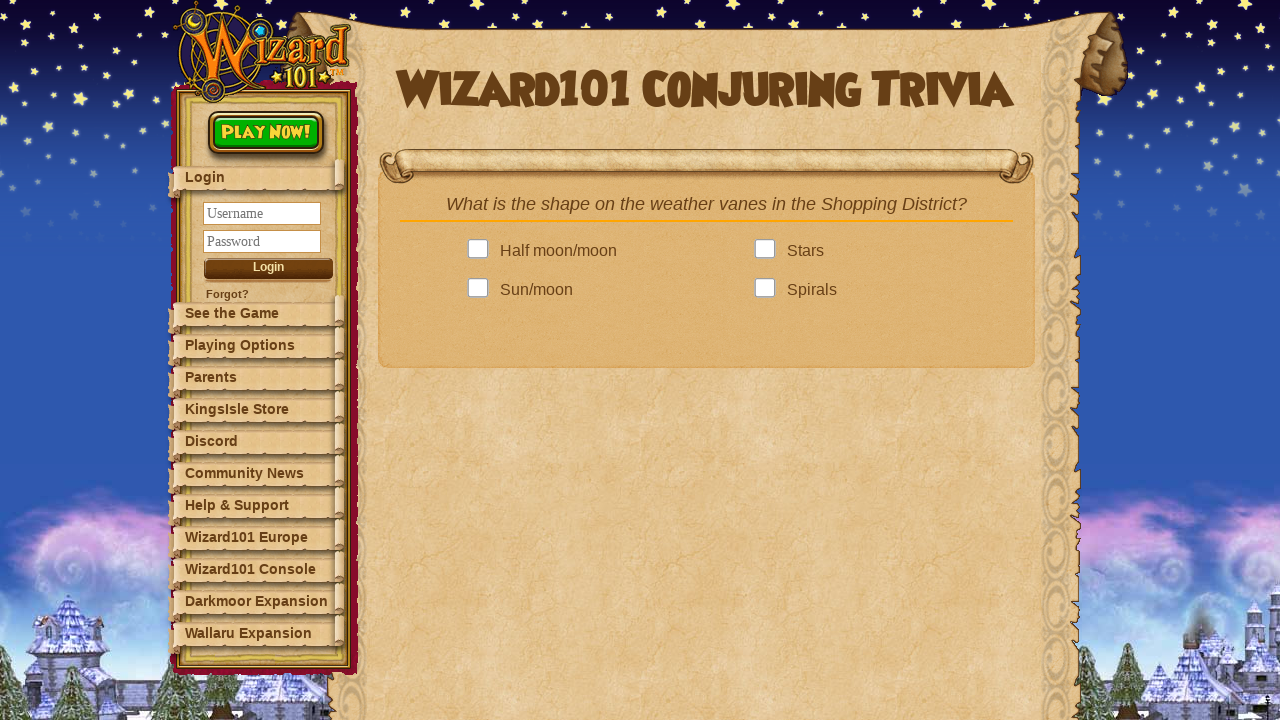

Waited for question 1 to load
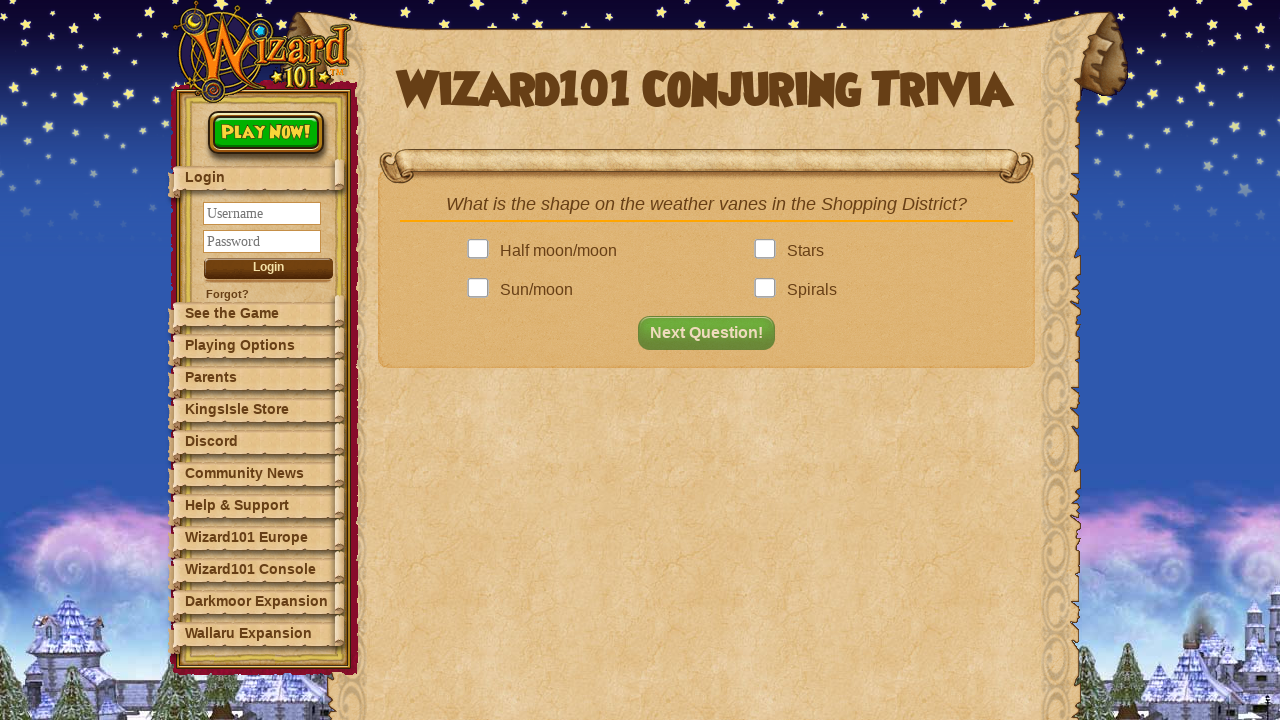

Retrieved question text: What is the shape on the weather vanes in the Shopping District?
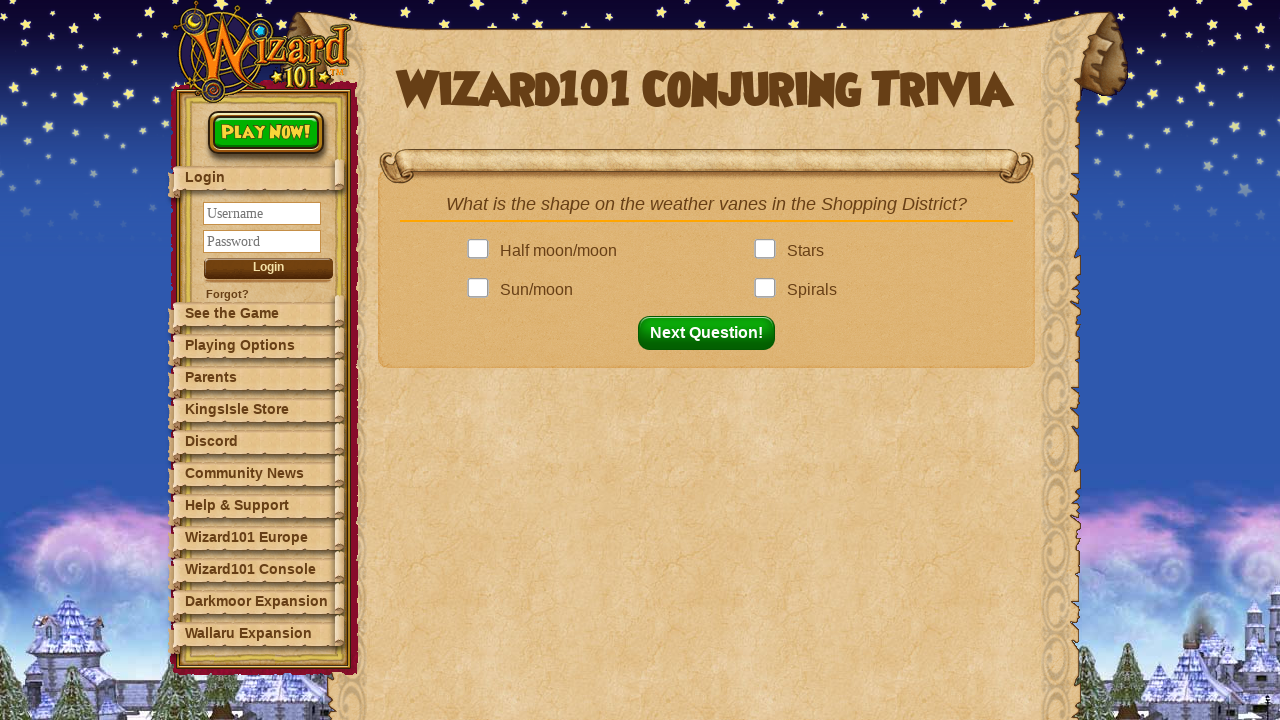

Looked up answer: Half moon/moon
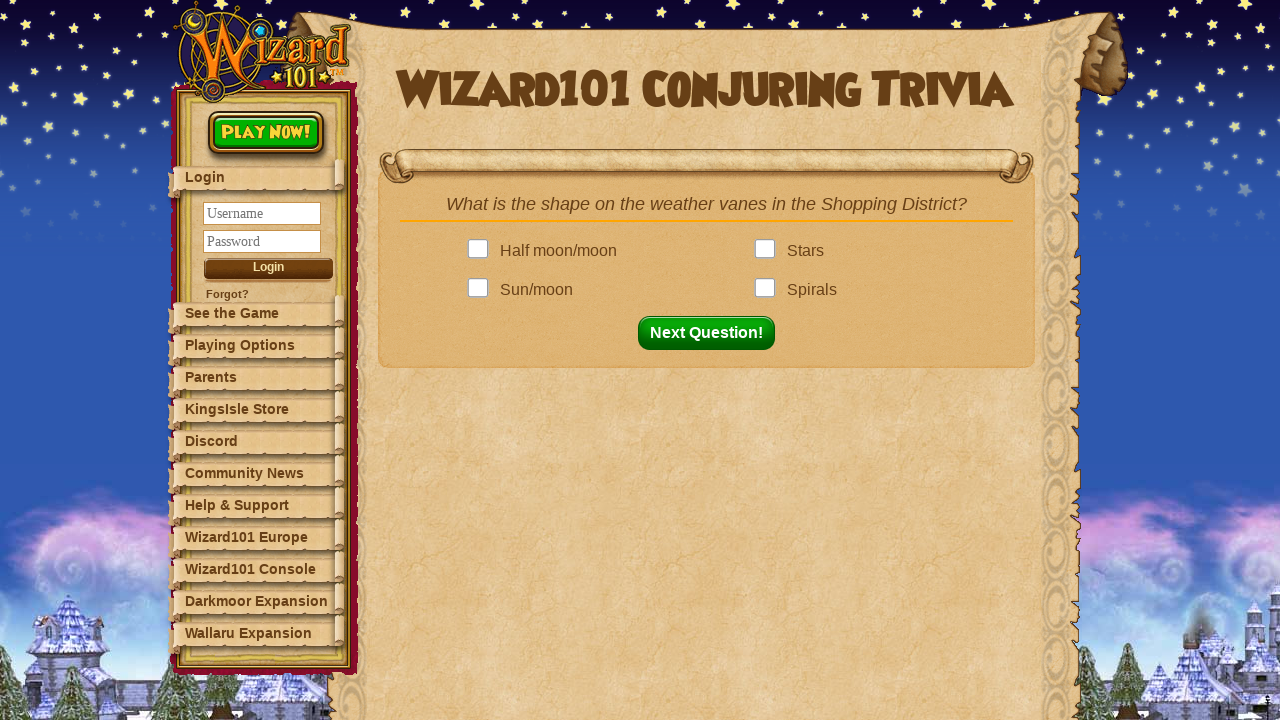

Found 4 answer options
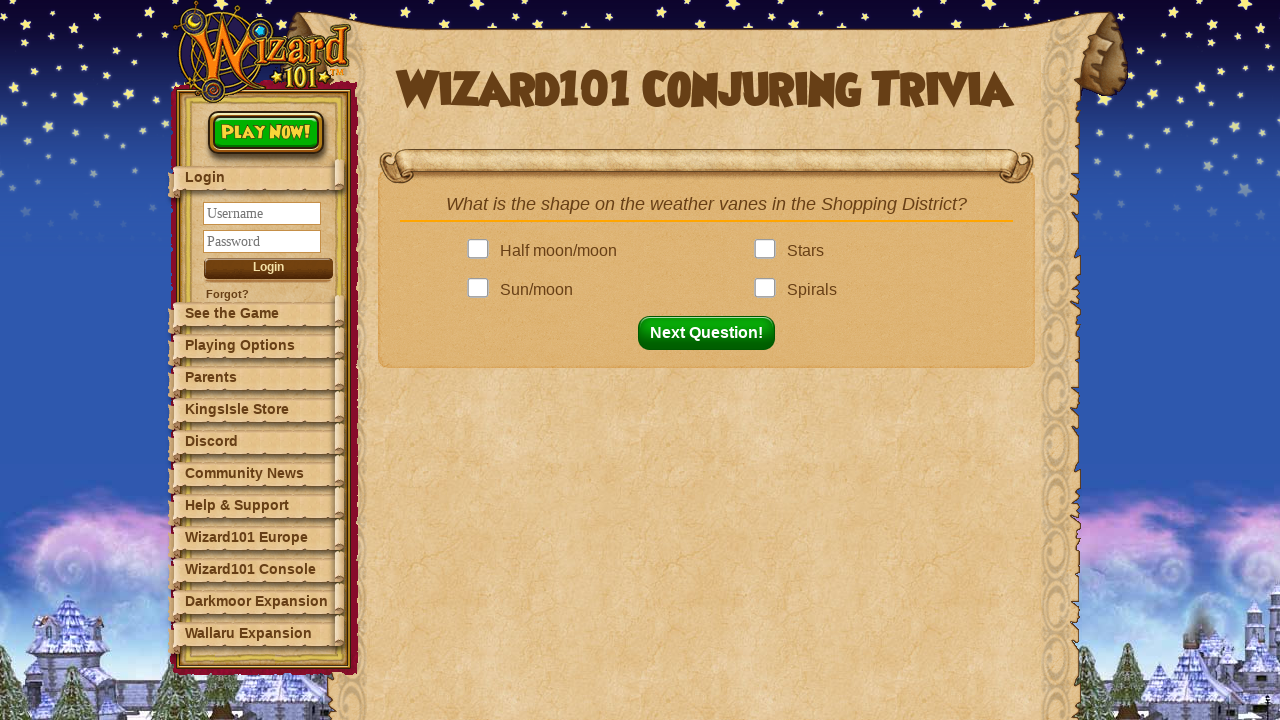

Next question button is ready
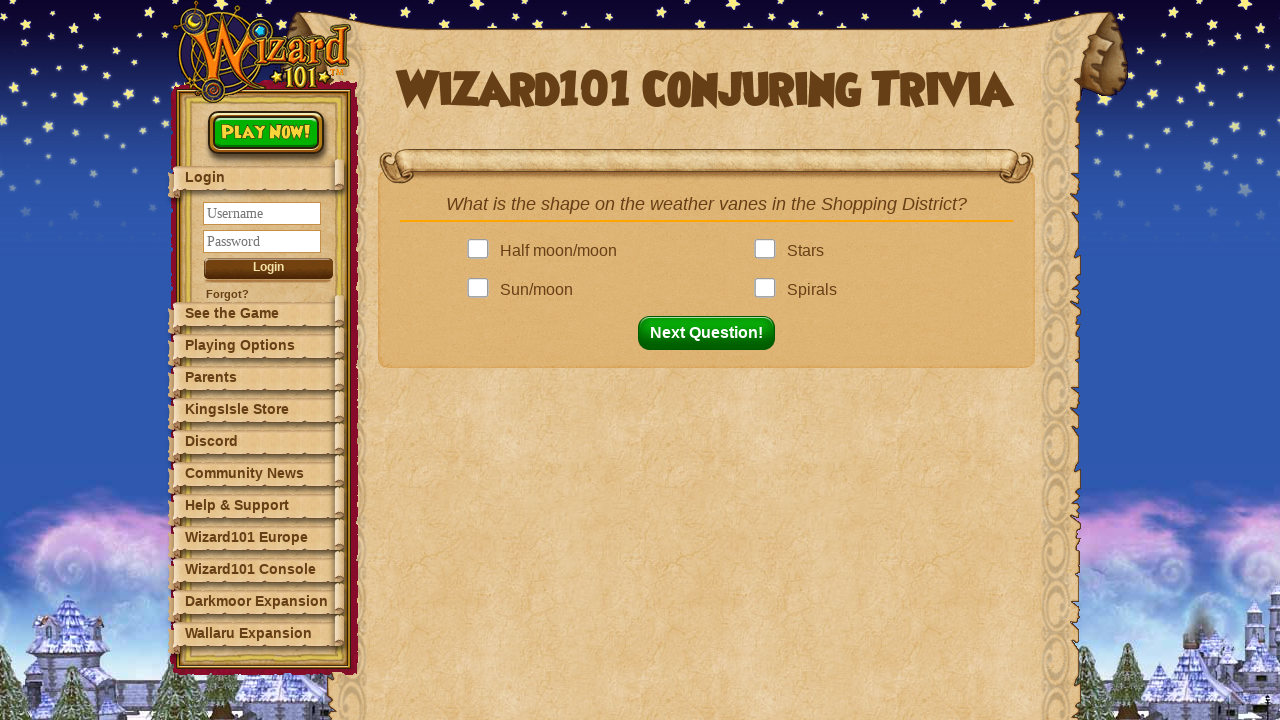

Clicked answer: Half moon/moon at (482, 251) on .answer >> nth=0 >> .answerBox
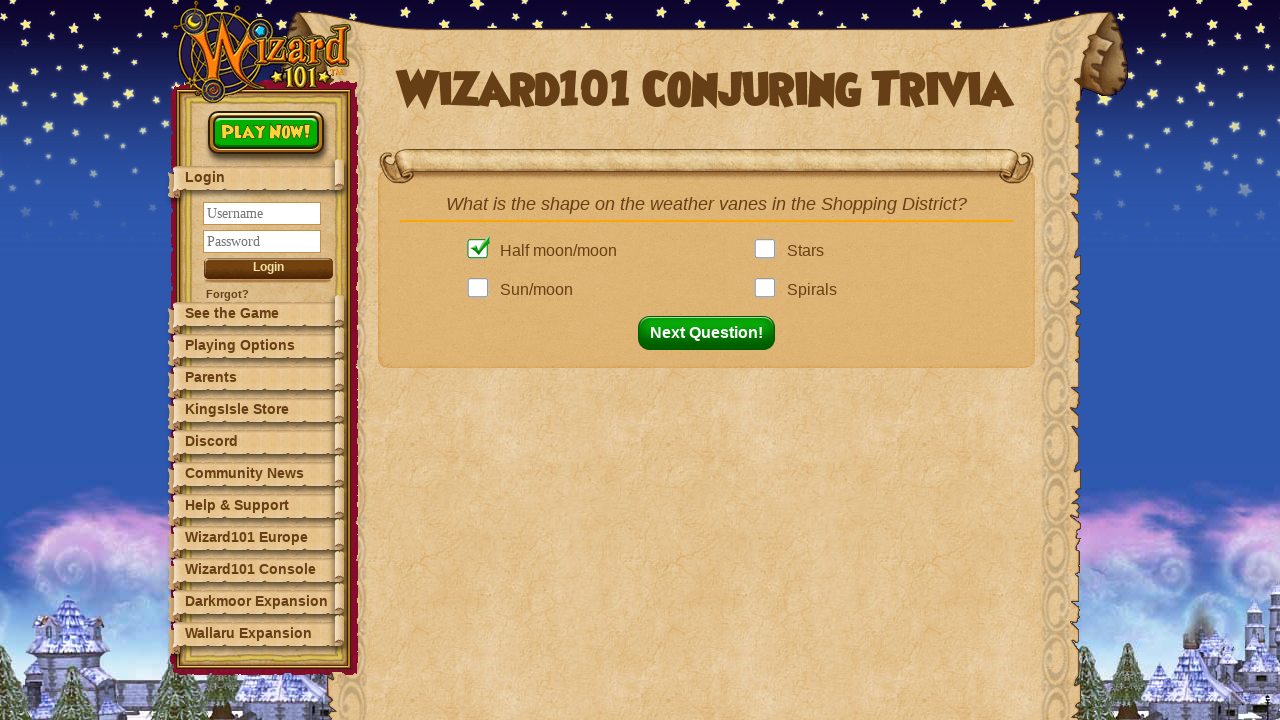

Clicked next question button to proceed to question 2 at (712, 333) on button#nextQuestion
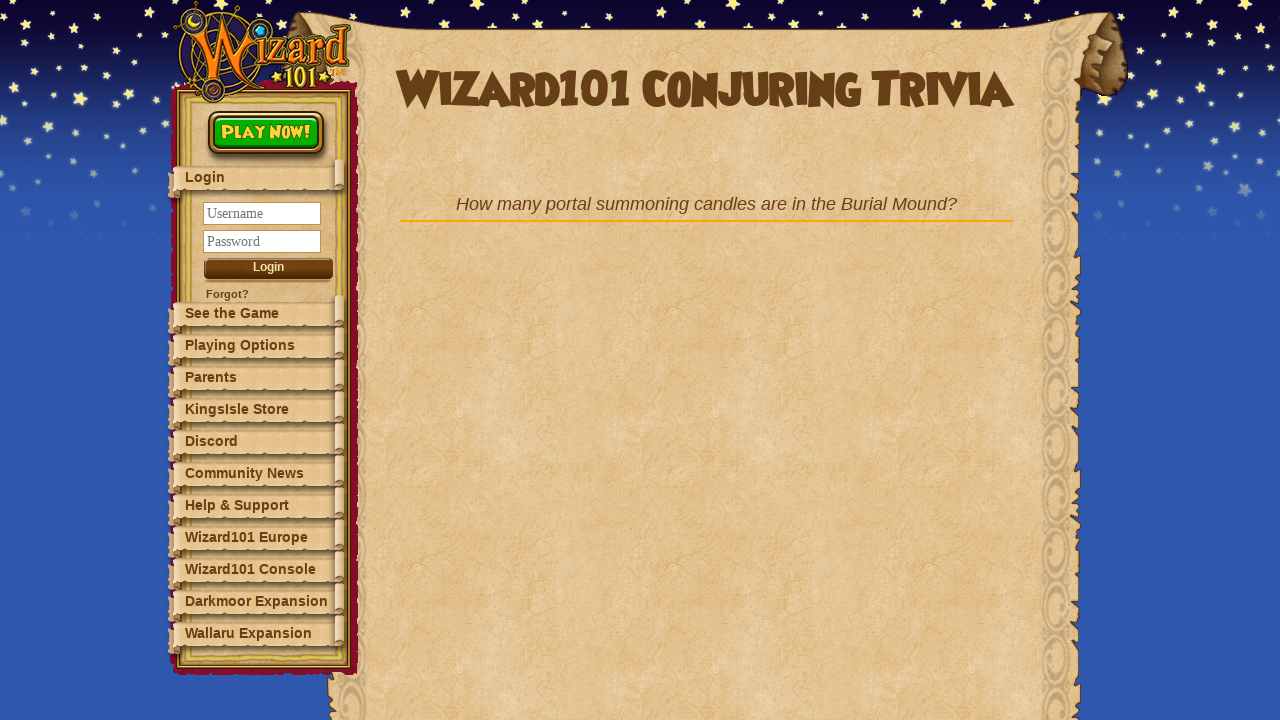

Waited for question 2 to load
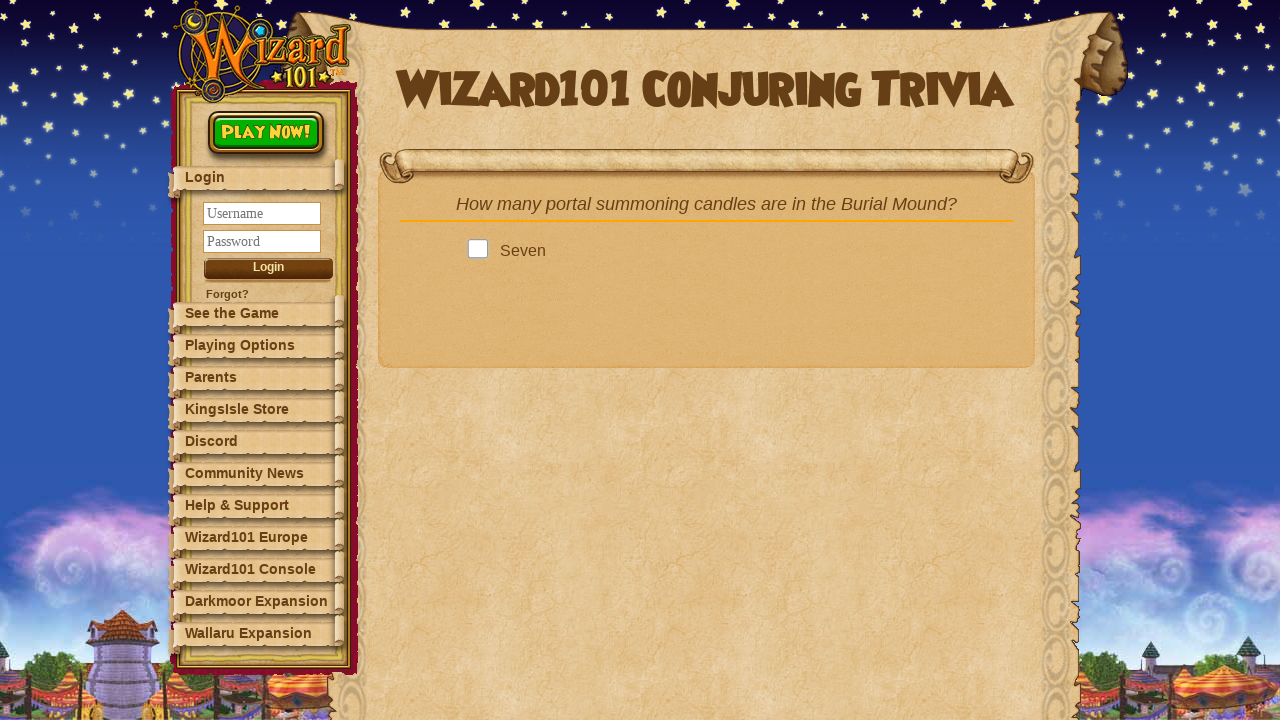

Retrieved question text: How many portal summoning candles are in the Burial Mound?
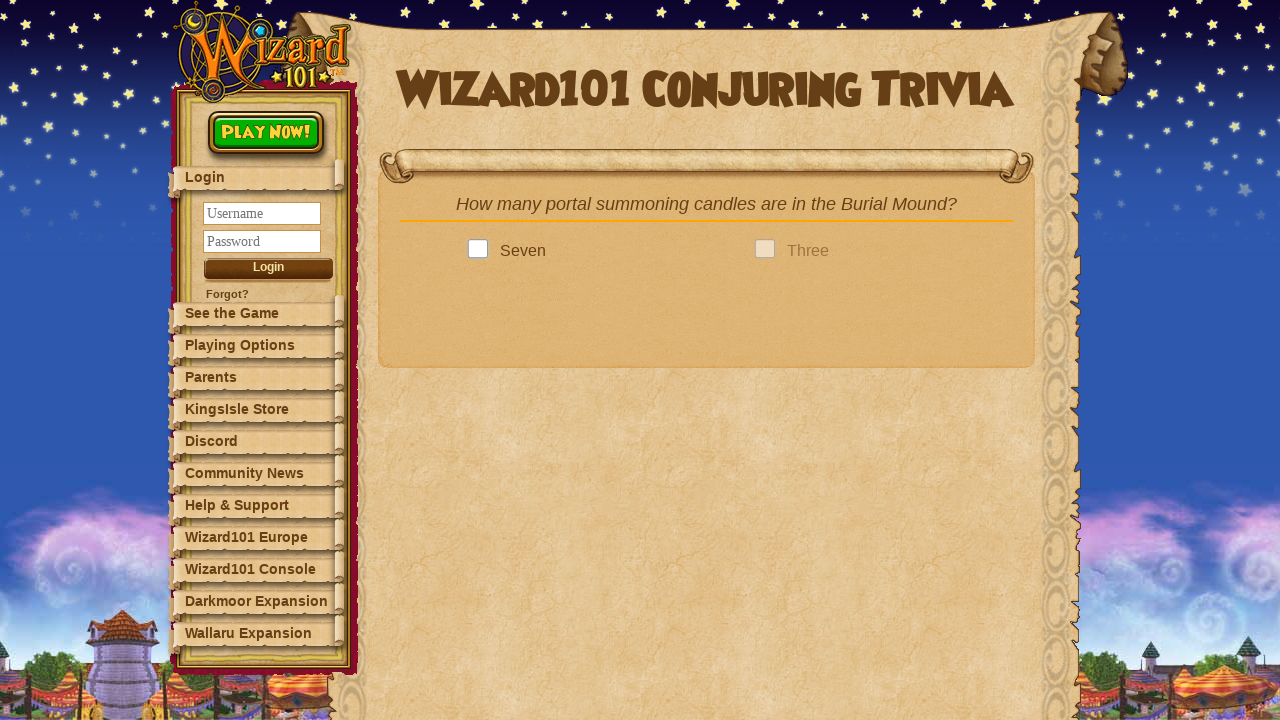

Looked up answer: Three
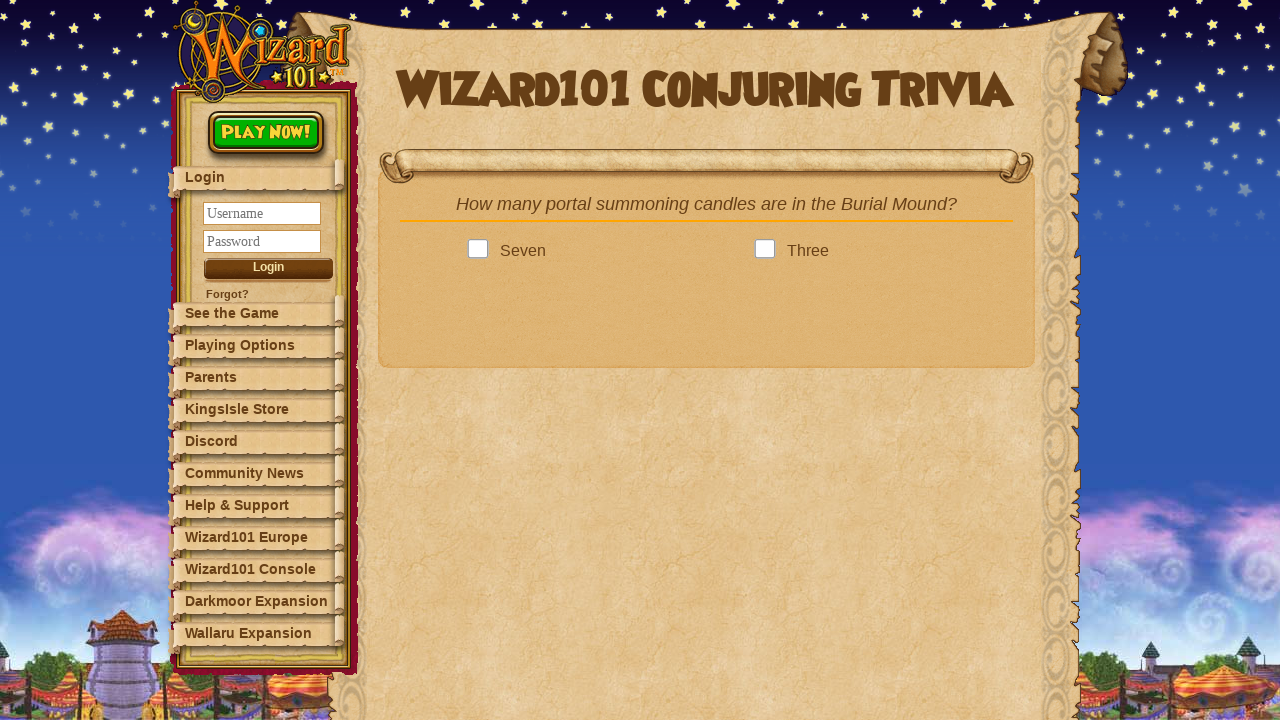

Found 4 answer options
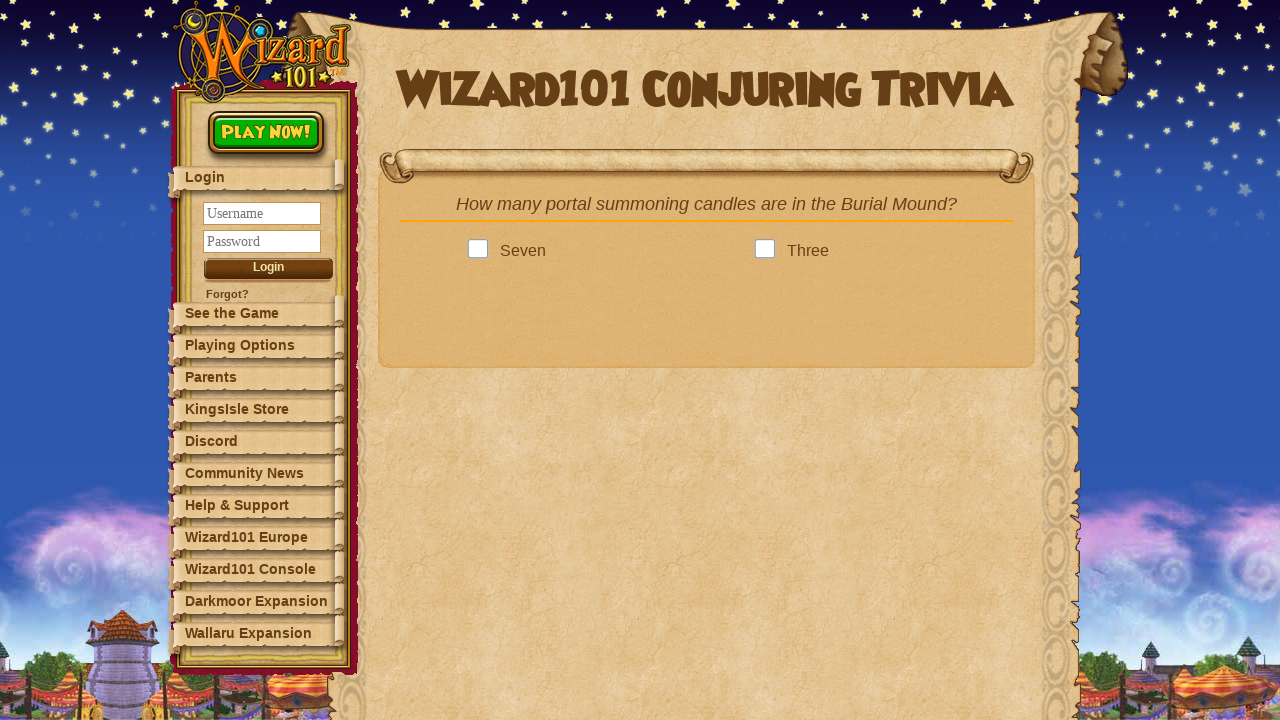

Next question button is ready
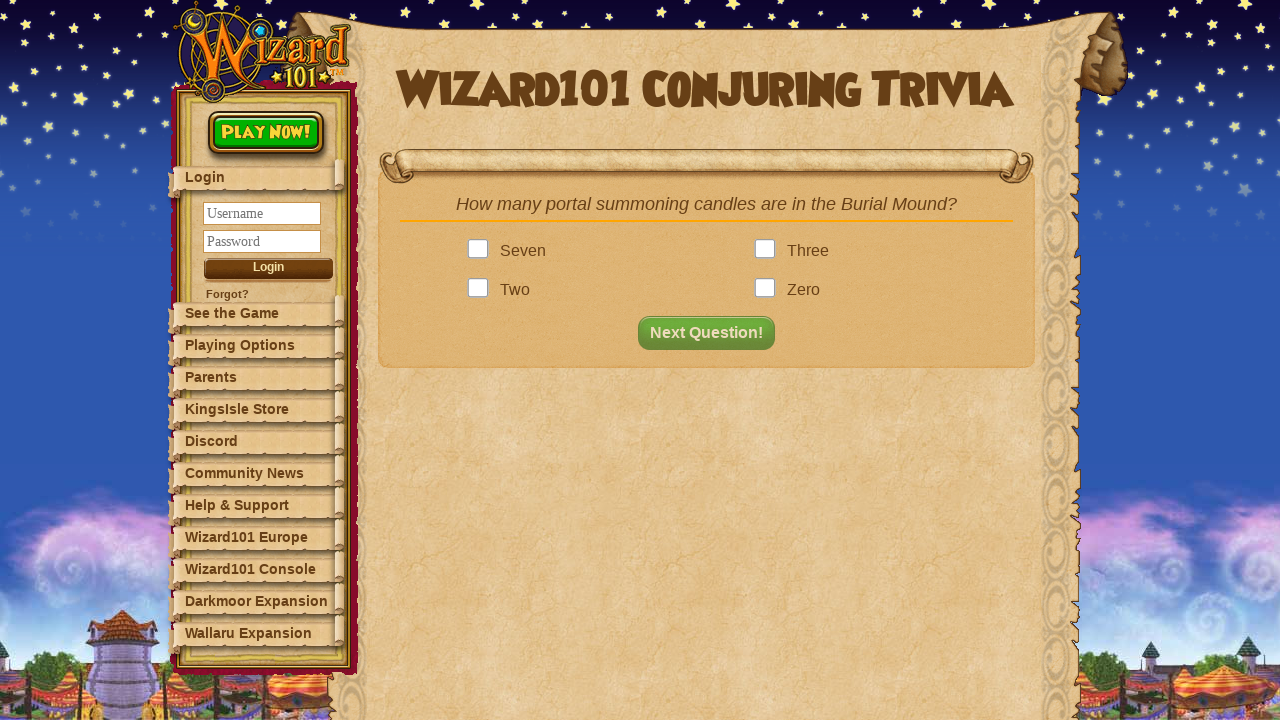

Clicked answer: Three at (769, 251) on .answer >> nth=1 >> .answerBox
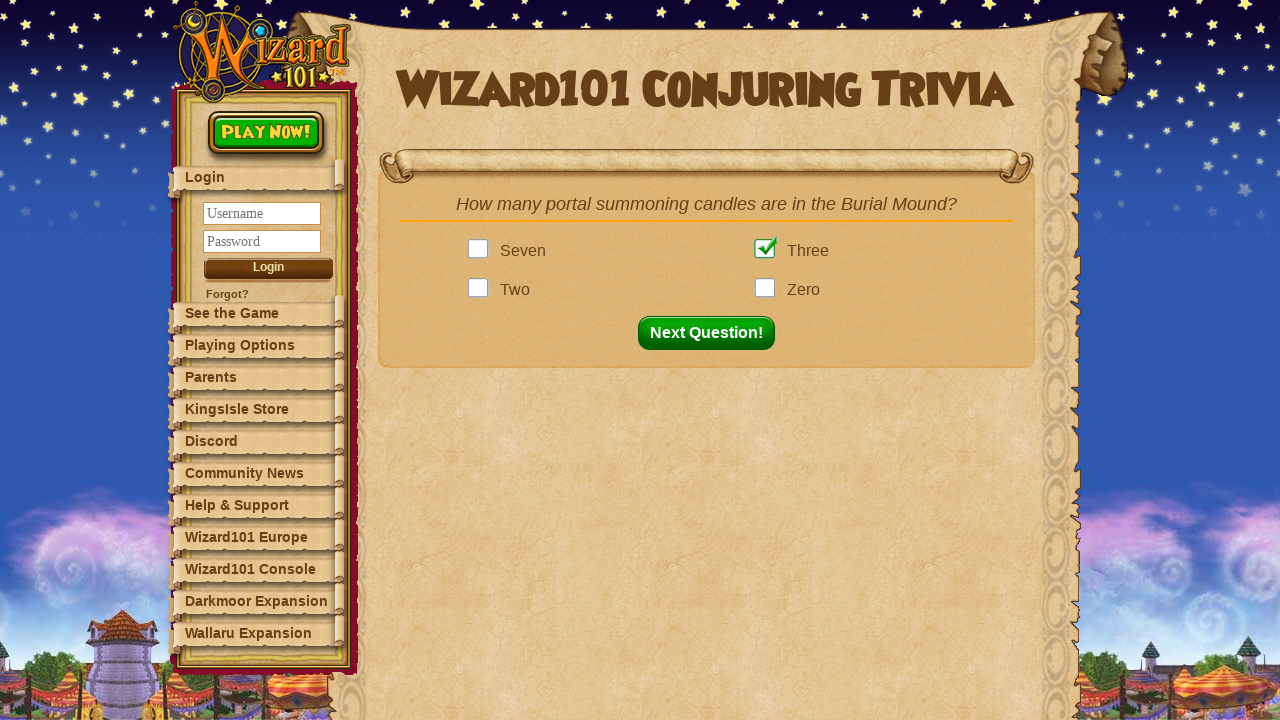

Clicked next question button to proceed to question 3 at (712, 333) on button#nextQuestion
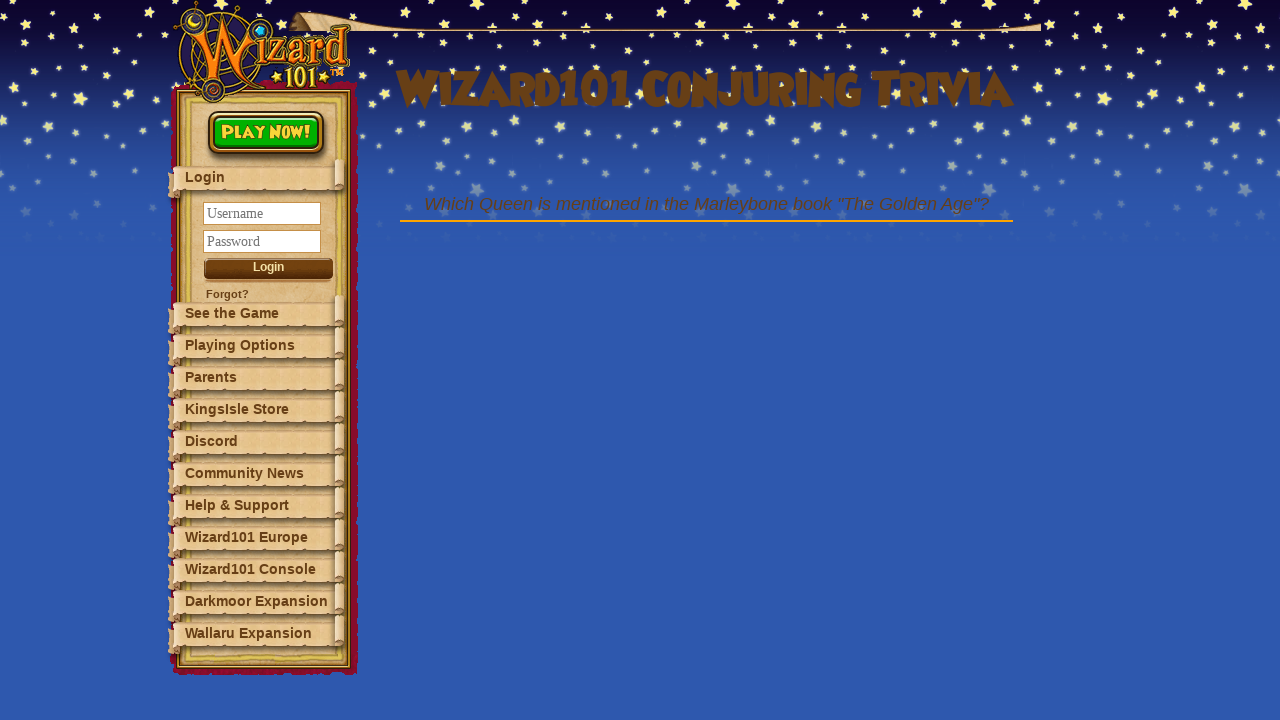

Waited for question 3 to load
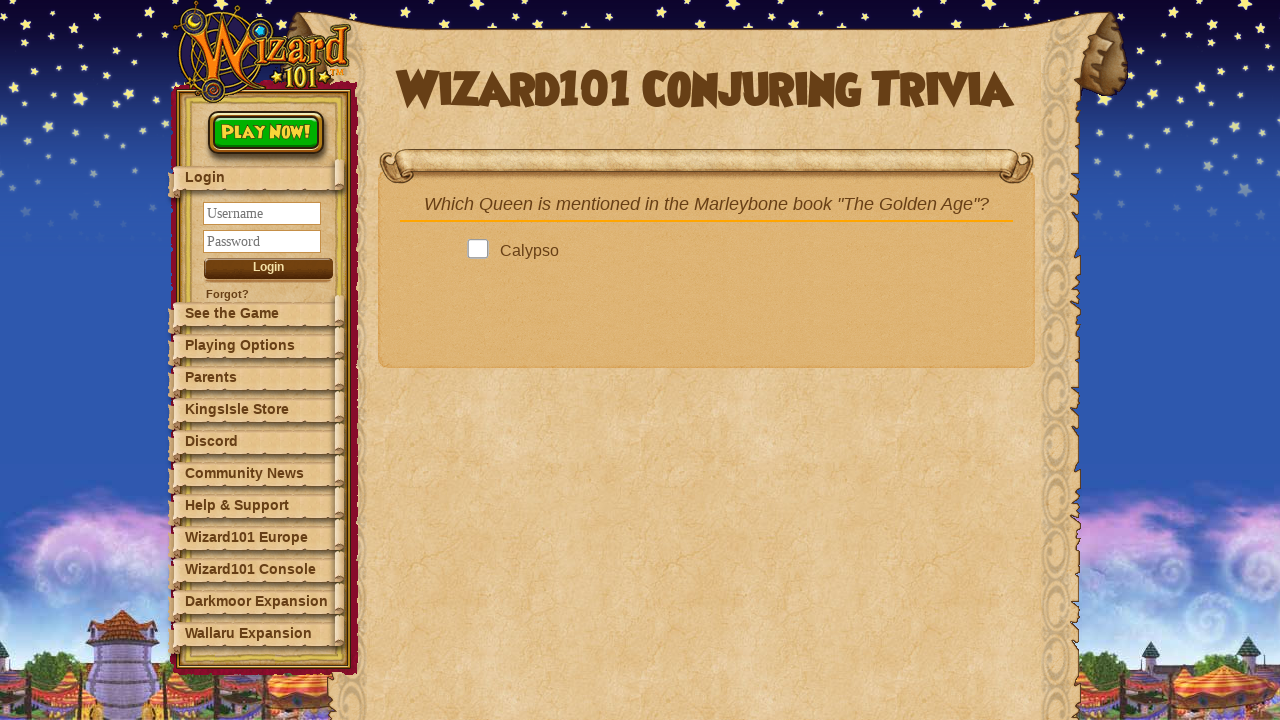

Retrieved question text: Which Queen is mentioned in the Marleybone book "The Golden Age"?
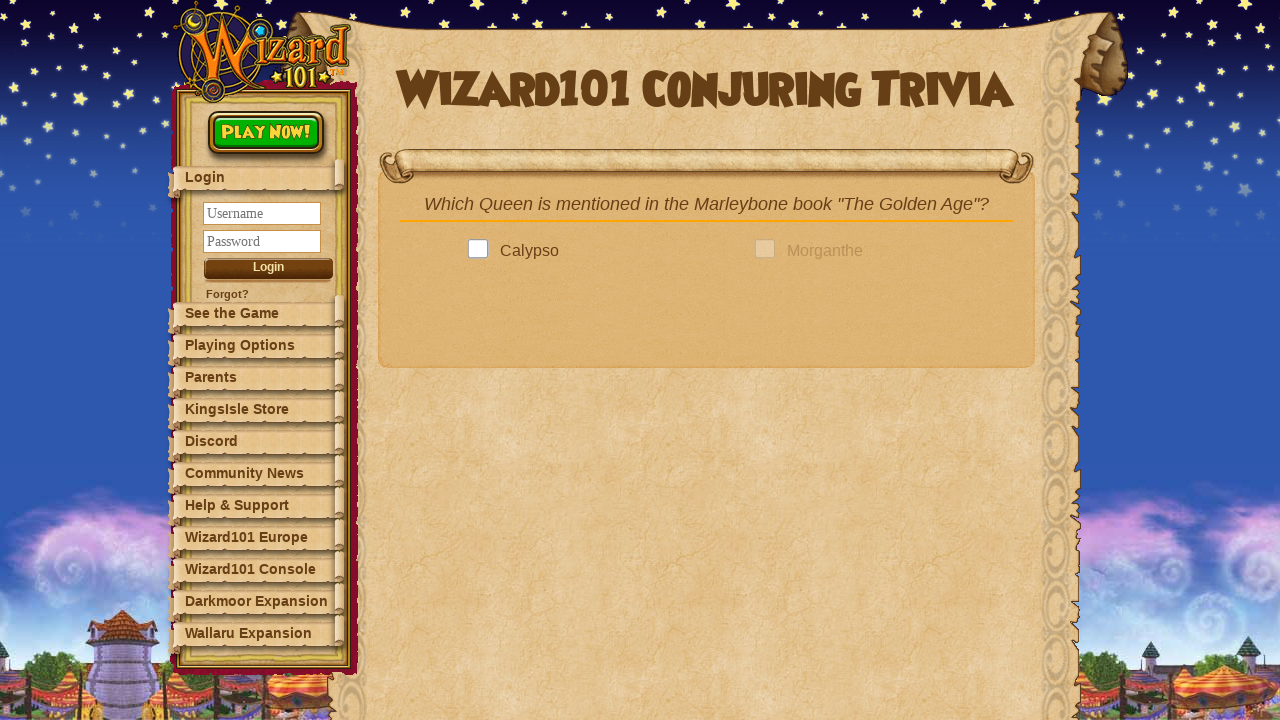

Looked up answer: Ellen
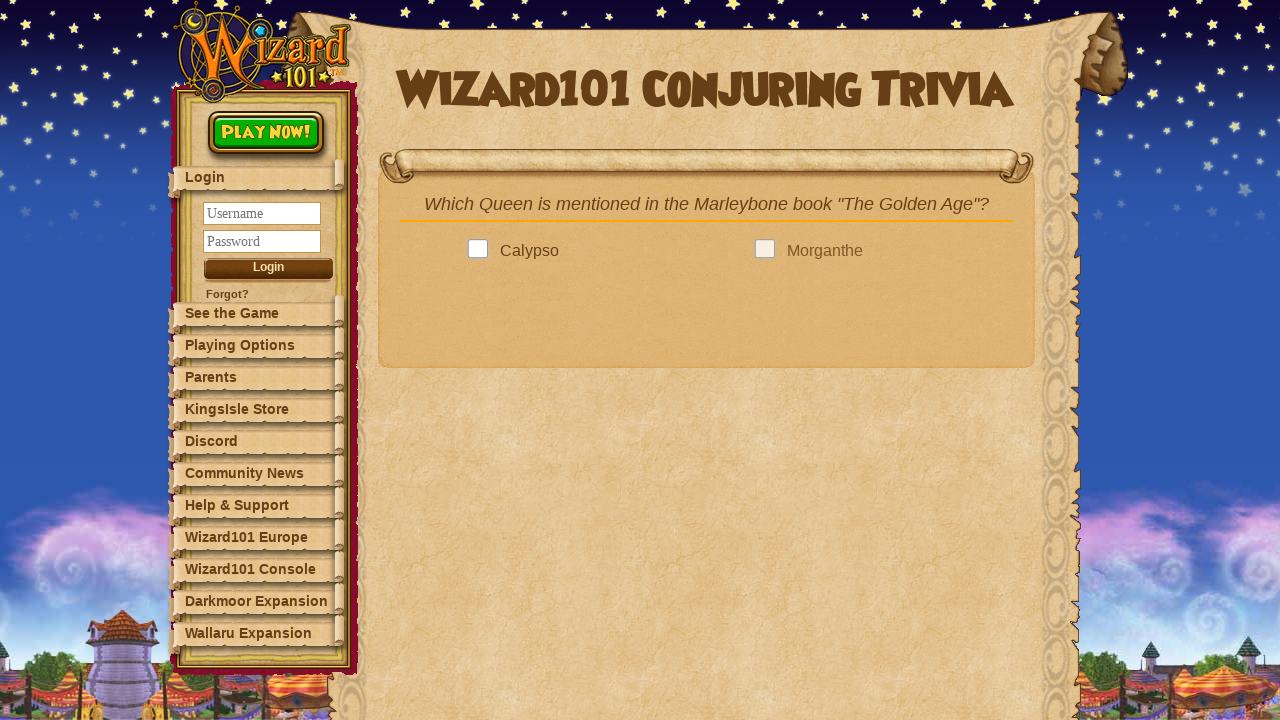

Found 4 answer options
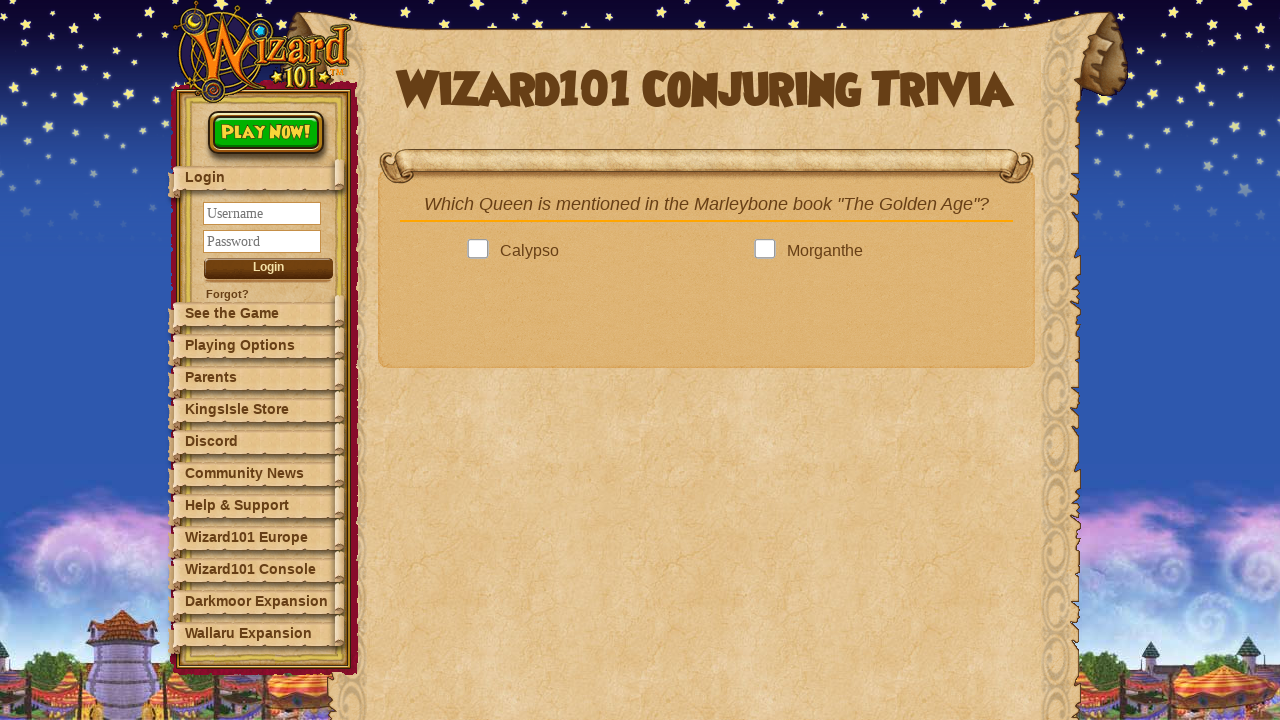

Next question button is ready
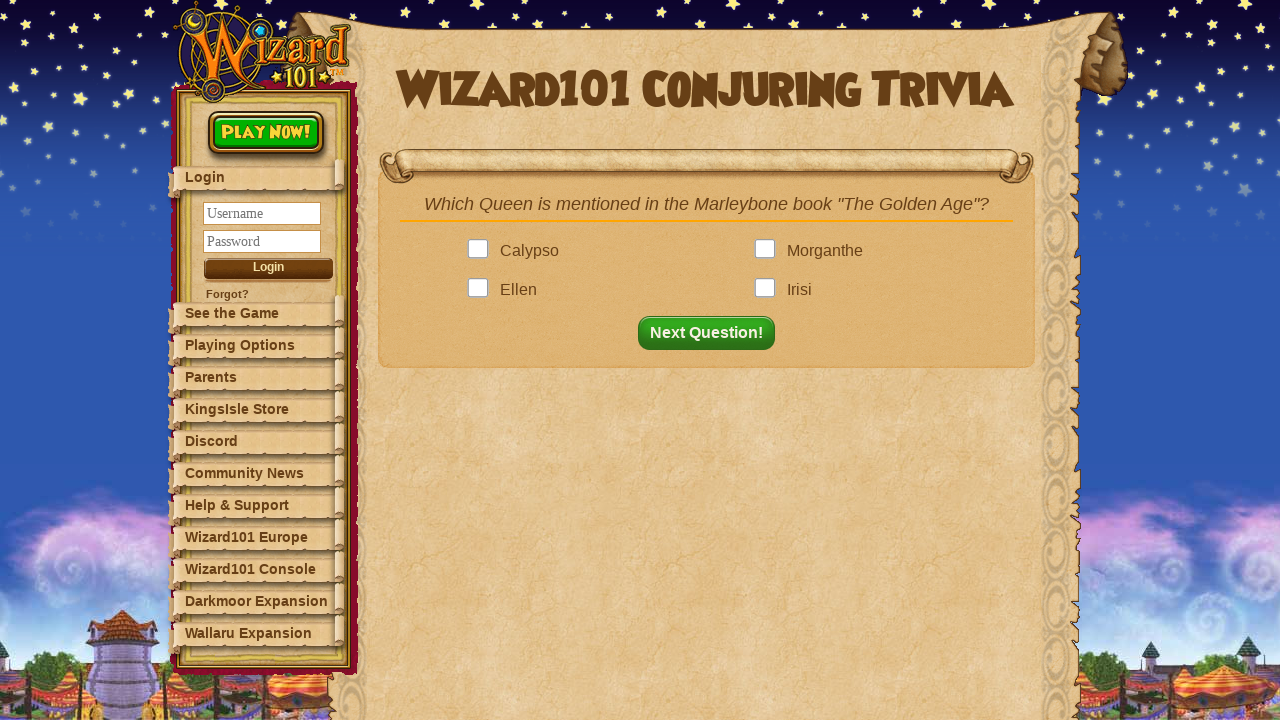

Clicked answer: Ellen at (482, 290) on .answer >> nth=2 >> .answerBox
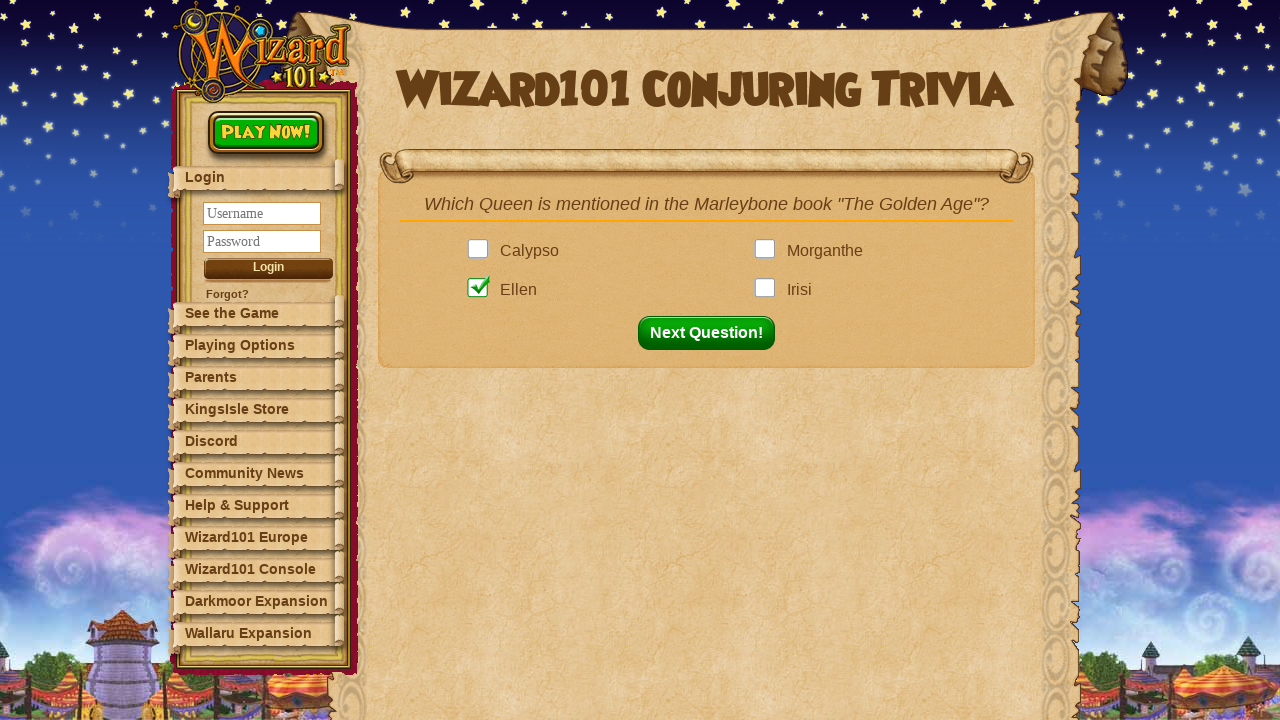

Clicked next question button to proceed to question 4 at (712, 333) on button#nextQuestion
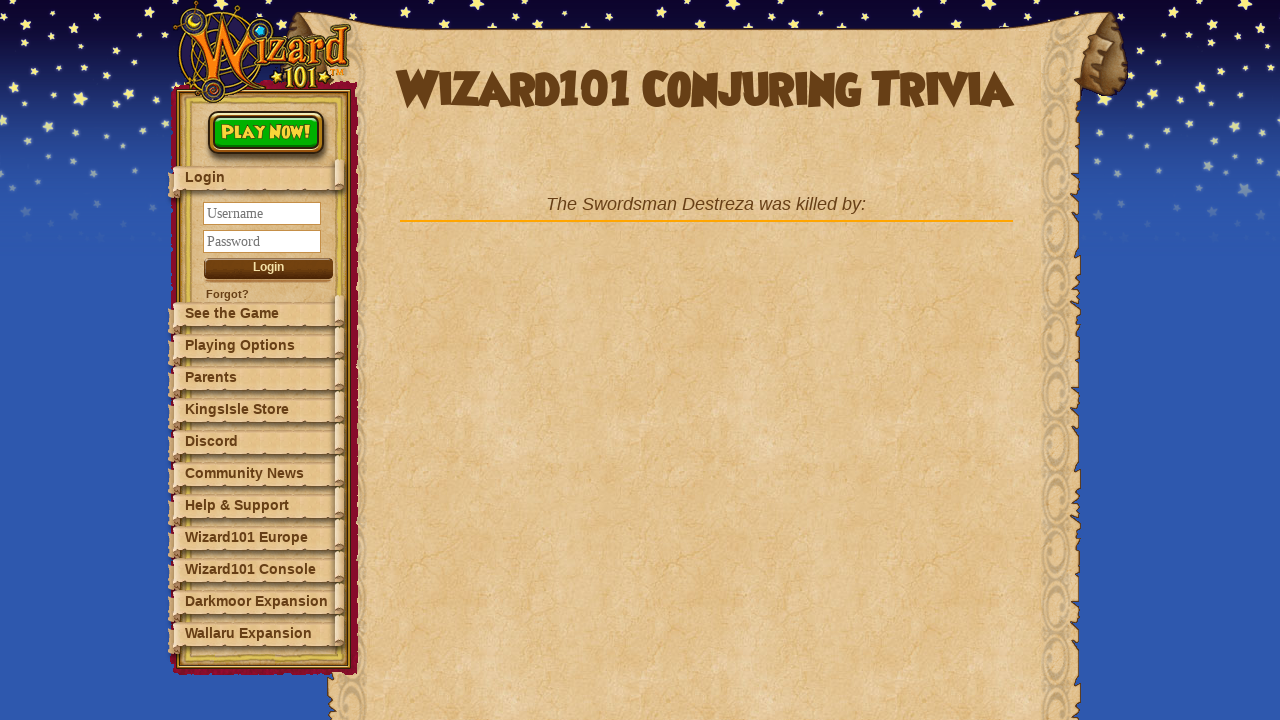

Waited for question 4 to load
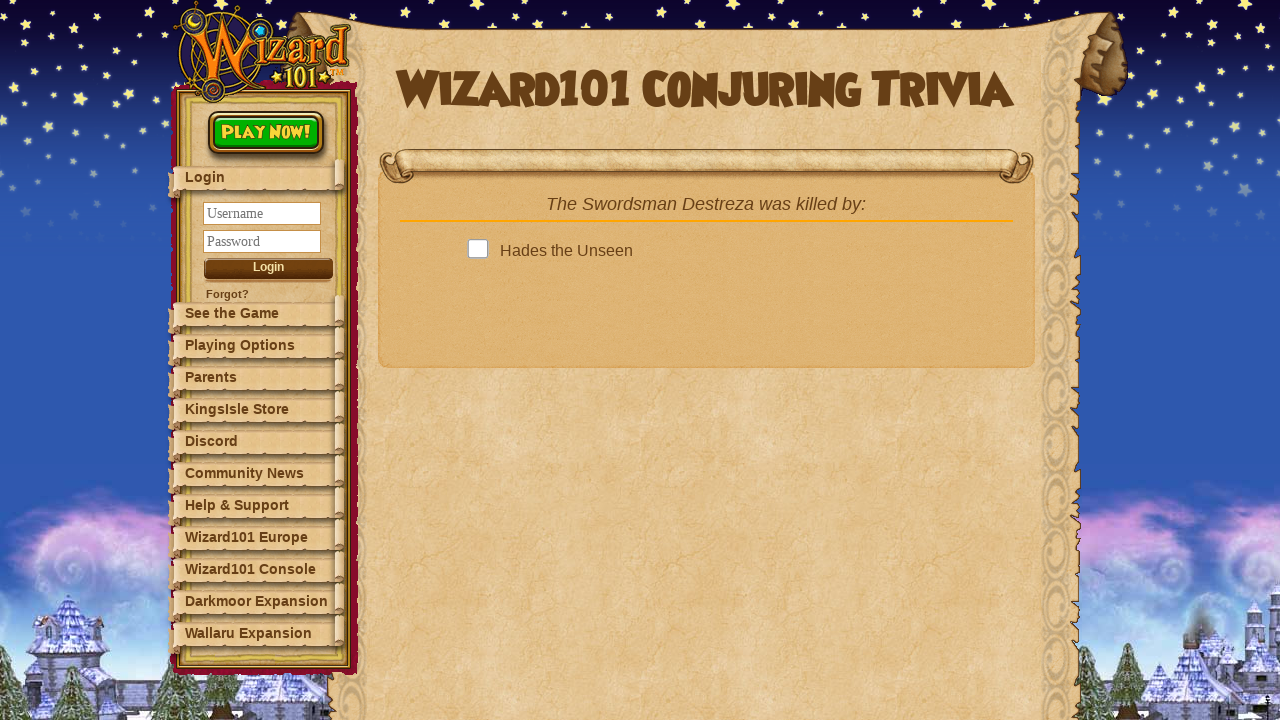

Retrieved question text: The Swordsman Destreza was killed by:
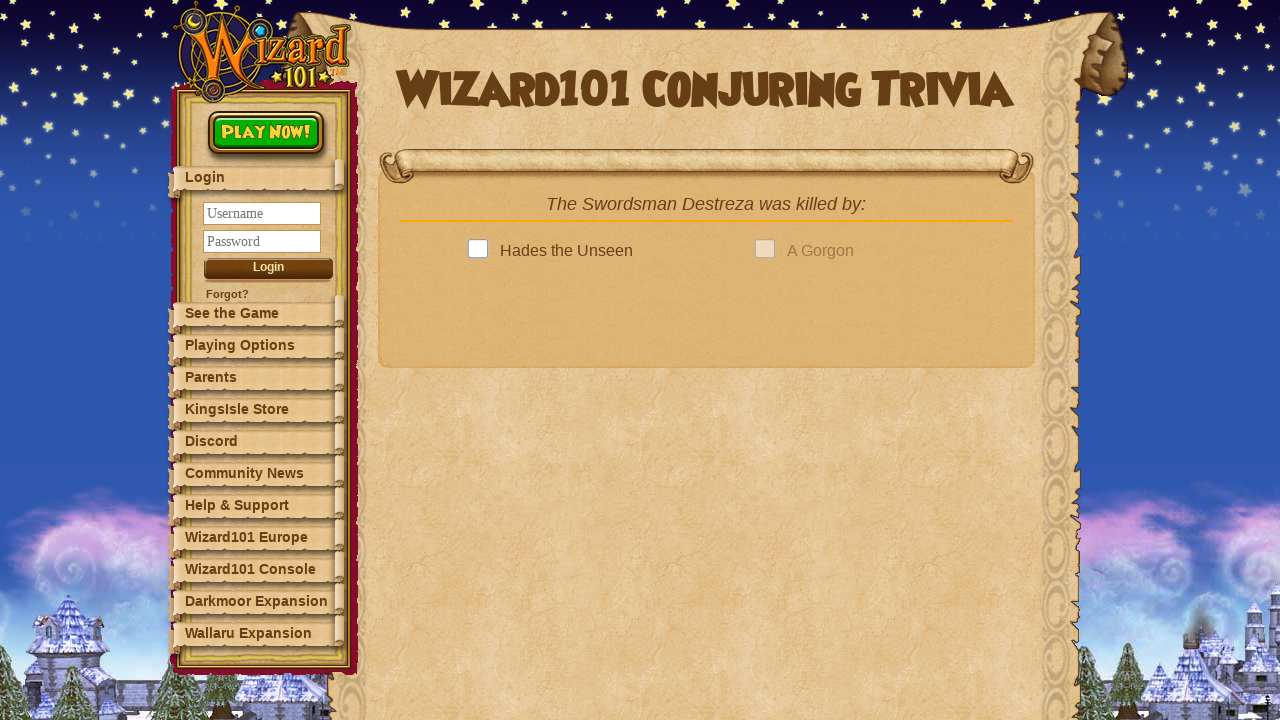

Looked up answer: A Gorgon
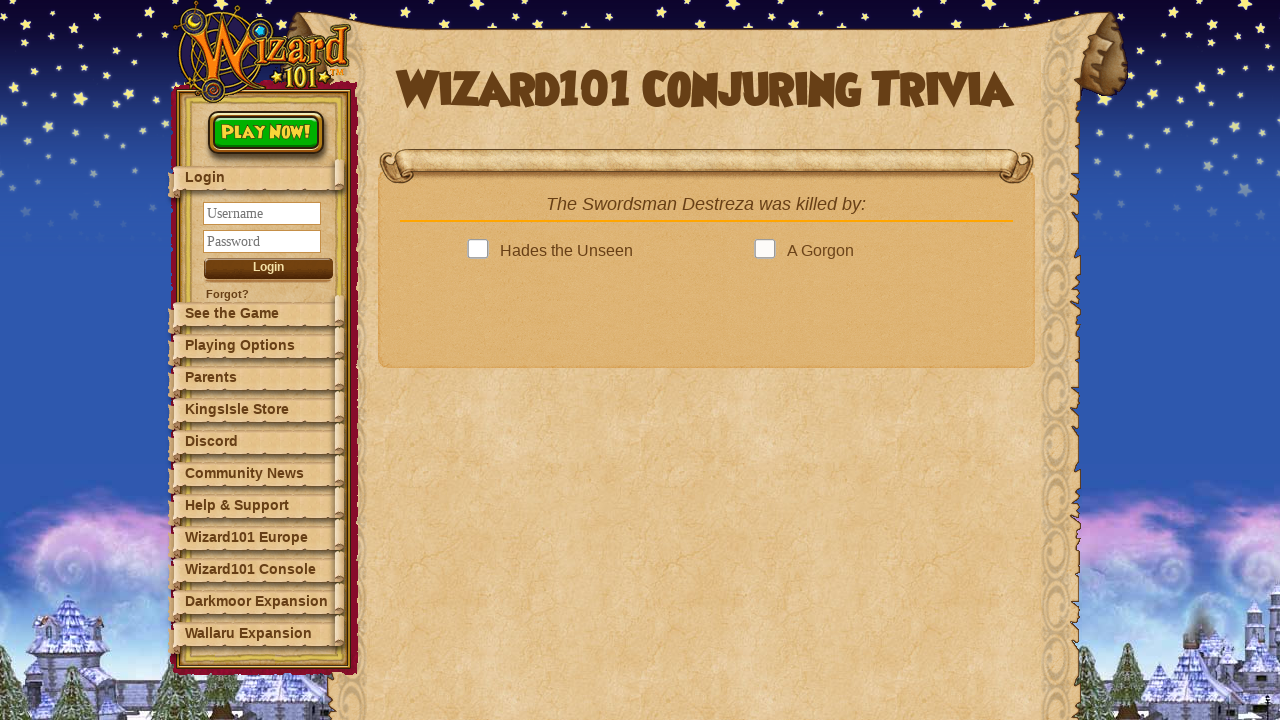

Found 4 answer options
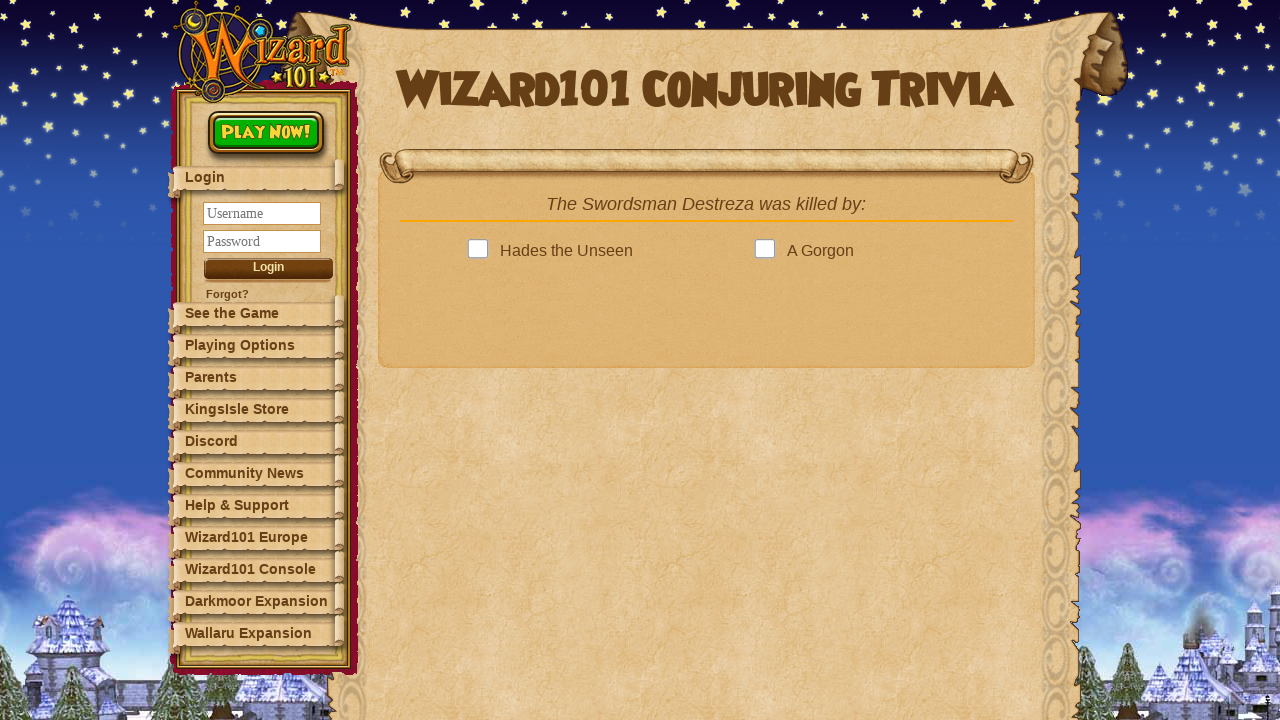

Next question button is ready
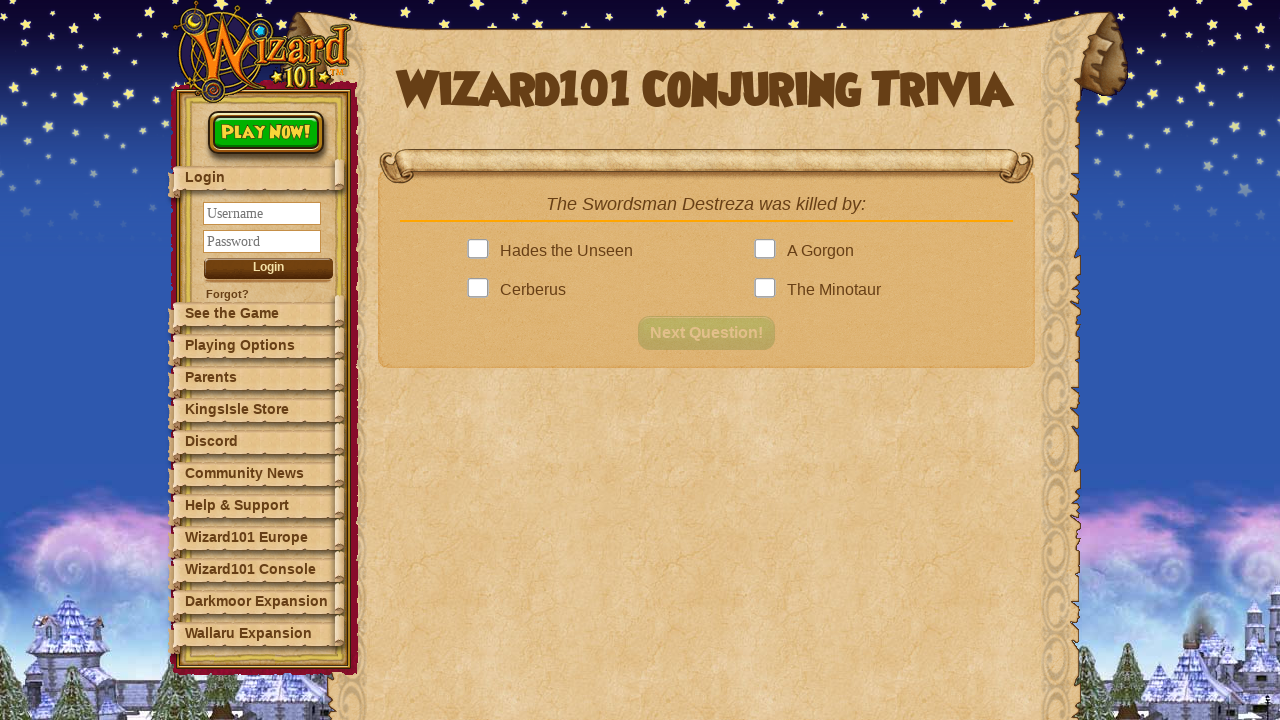

Clicked answer: A Gorgon at (769, 251) on .answer >> nth=1 >> .answerBox
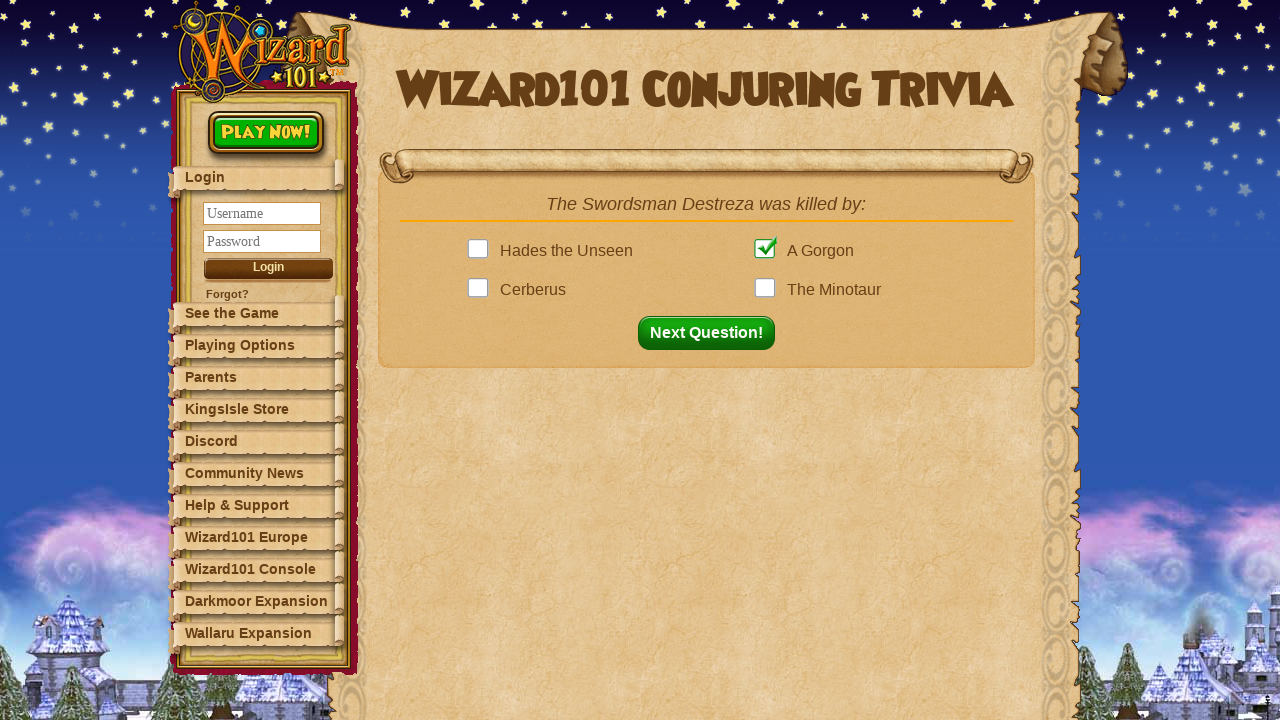

Clicked next question button to proceed to question 5 at (712, 333) on button#nextQuestion
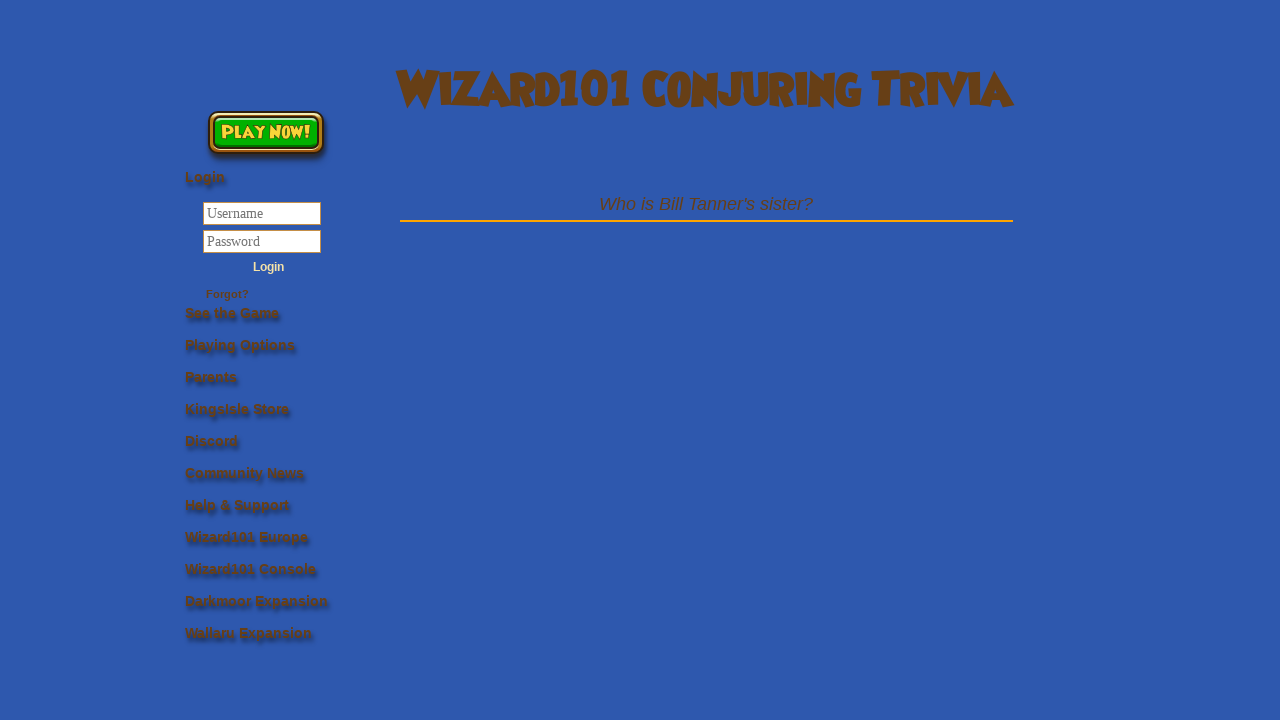

Waited for question 5 to load
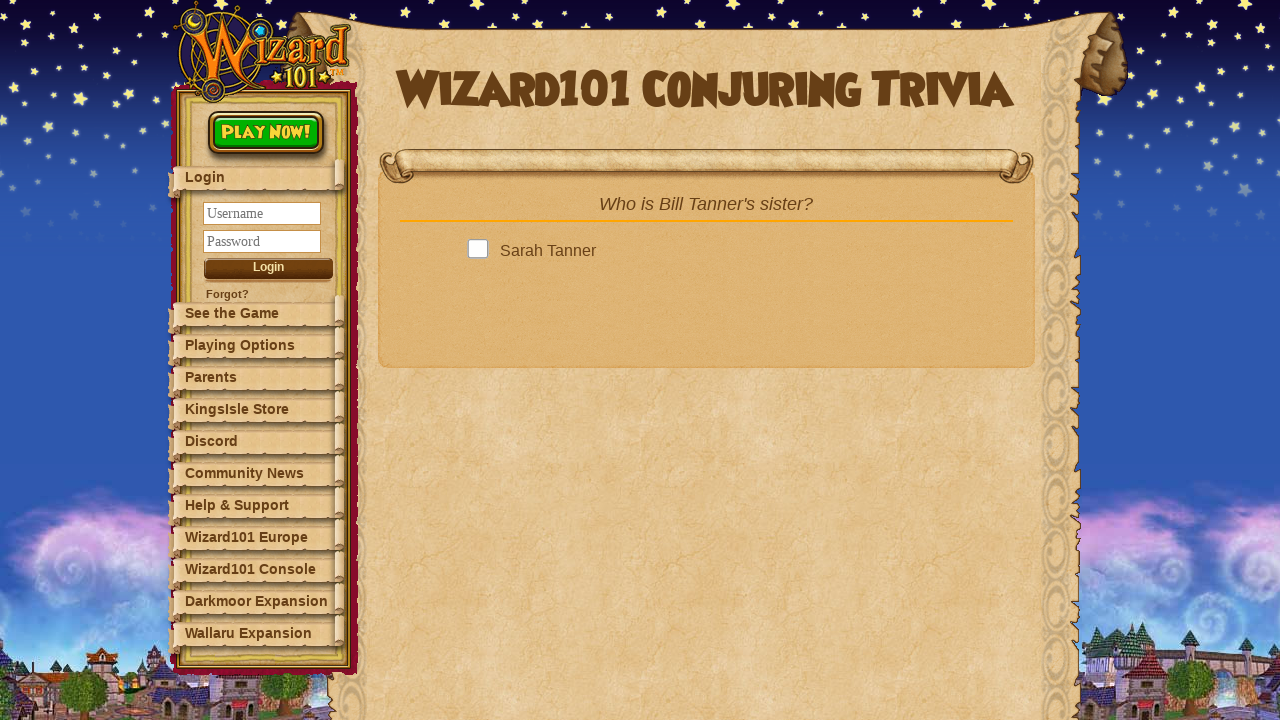

Retrieved question text: Who is Bill Tanner's sister?
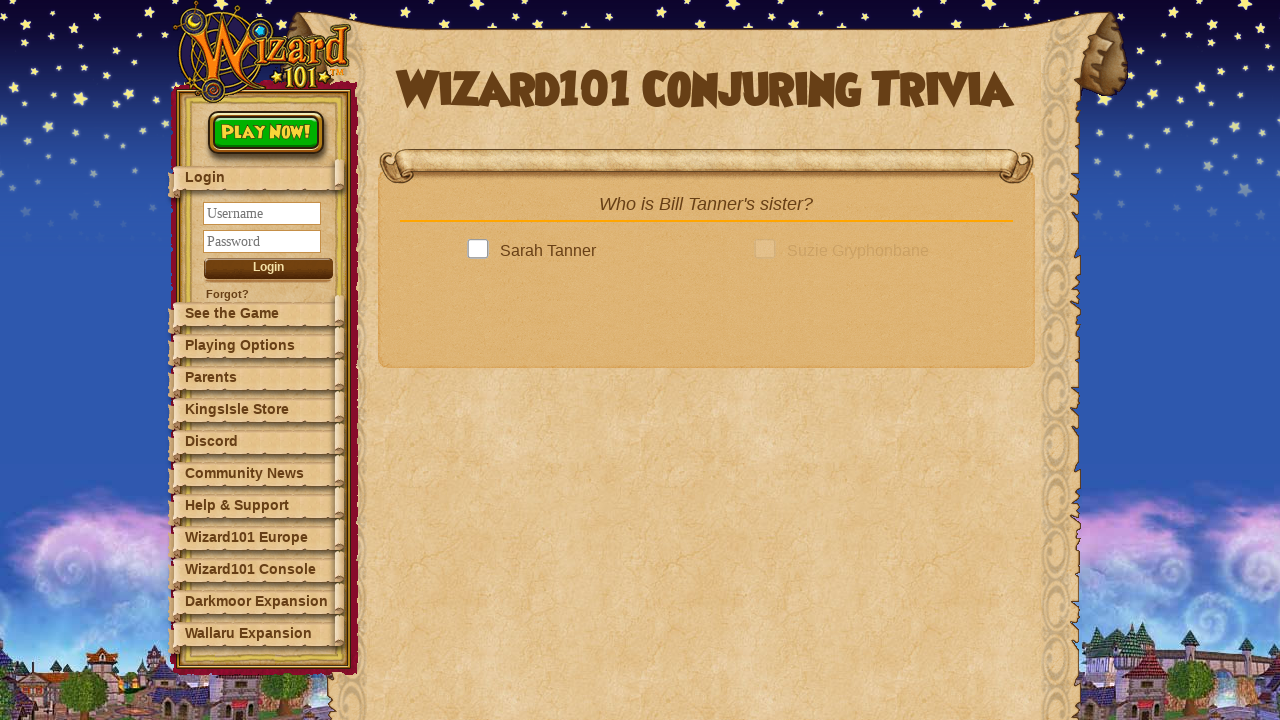

Looked up answer: Sarah Tanner
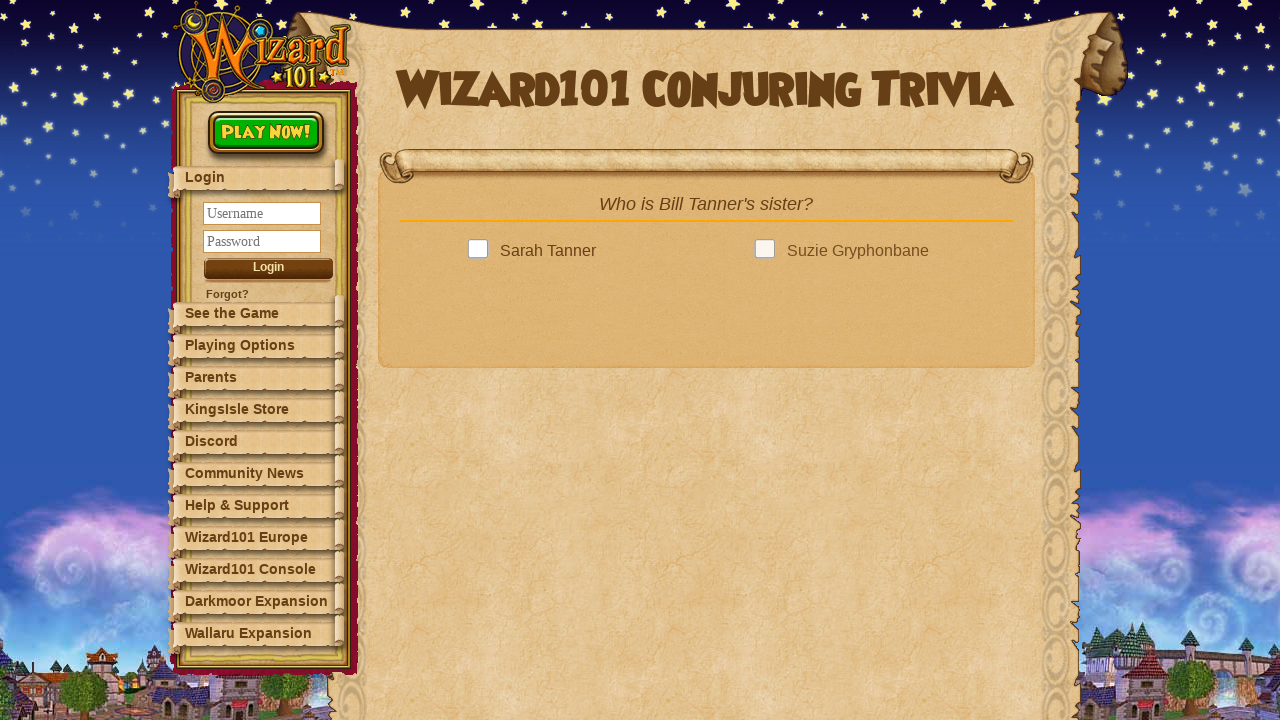

Found 4 answer options
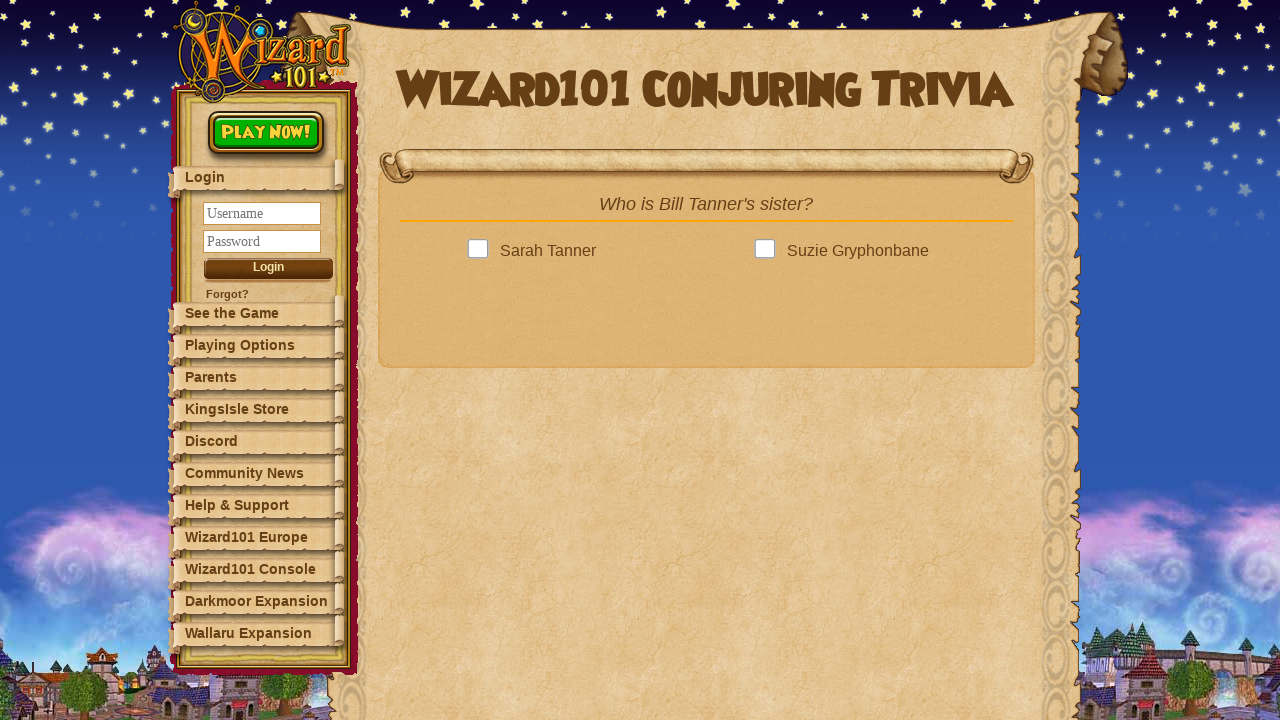

Next question button is ready
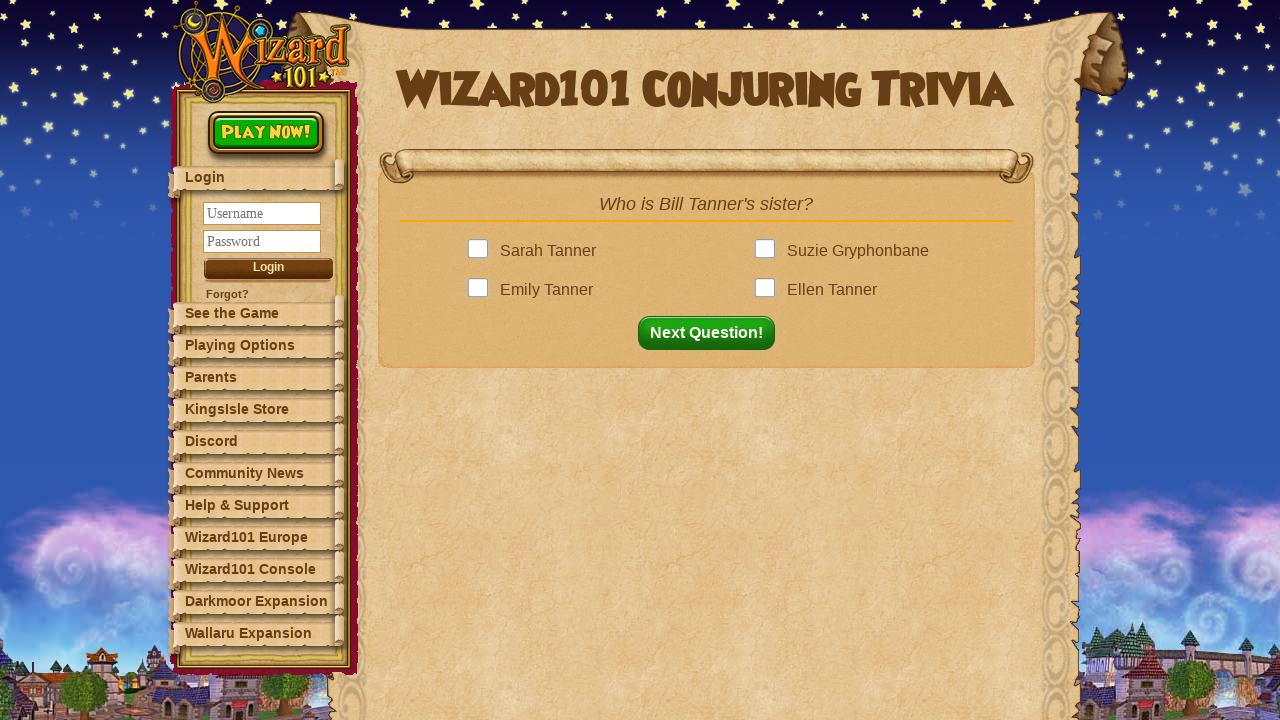

Clicked answer: Sarah Tanner at (482, 251) on .answer >> nth=0 >> .answerBox
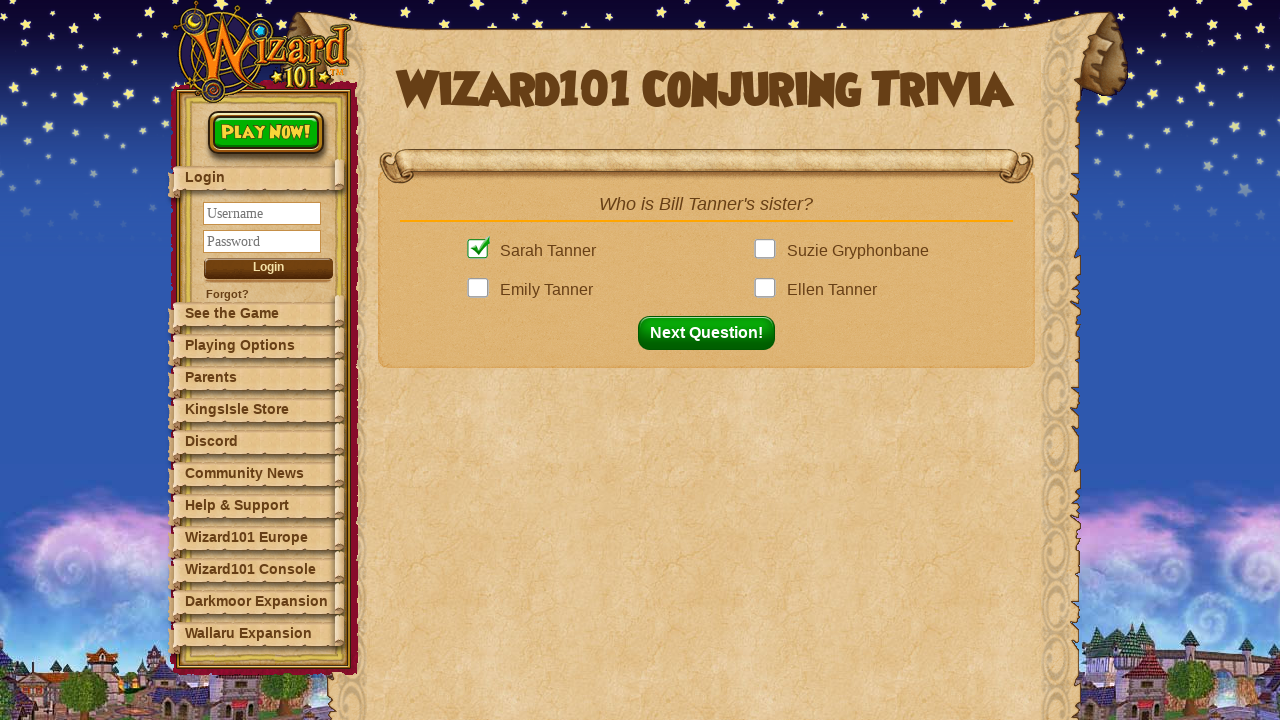

Clicked next question button to proceed to question 6 at (712, 333) on button#nextQuestion
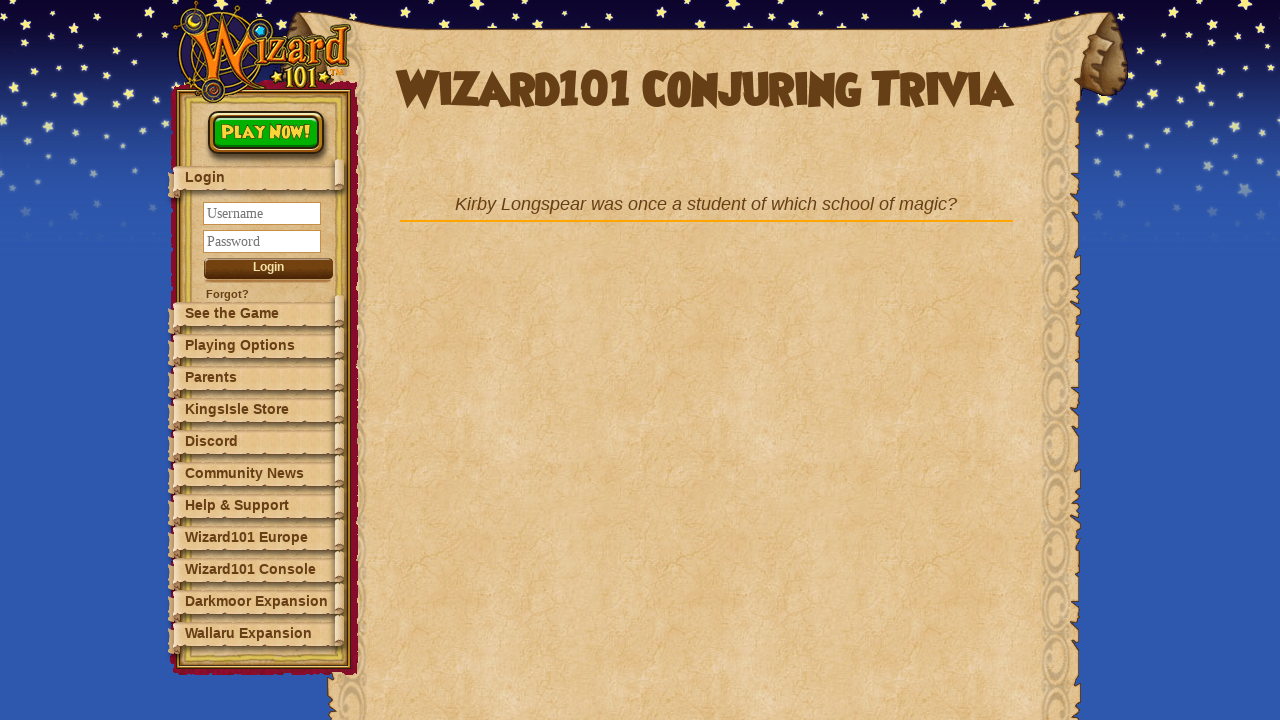

Waited for question 6 to load
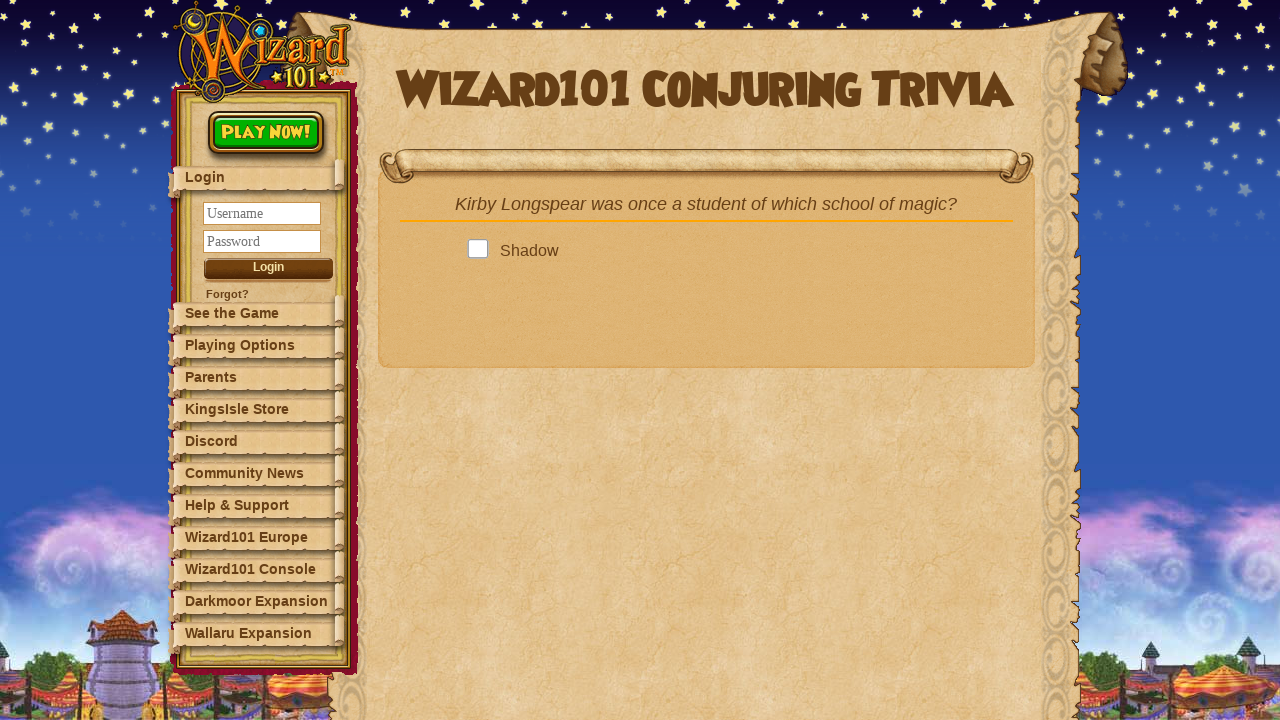

Retrieved question text: Kirby Longspear was once a student of which school of magic?
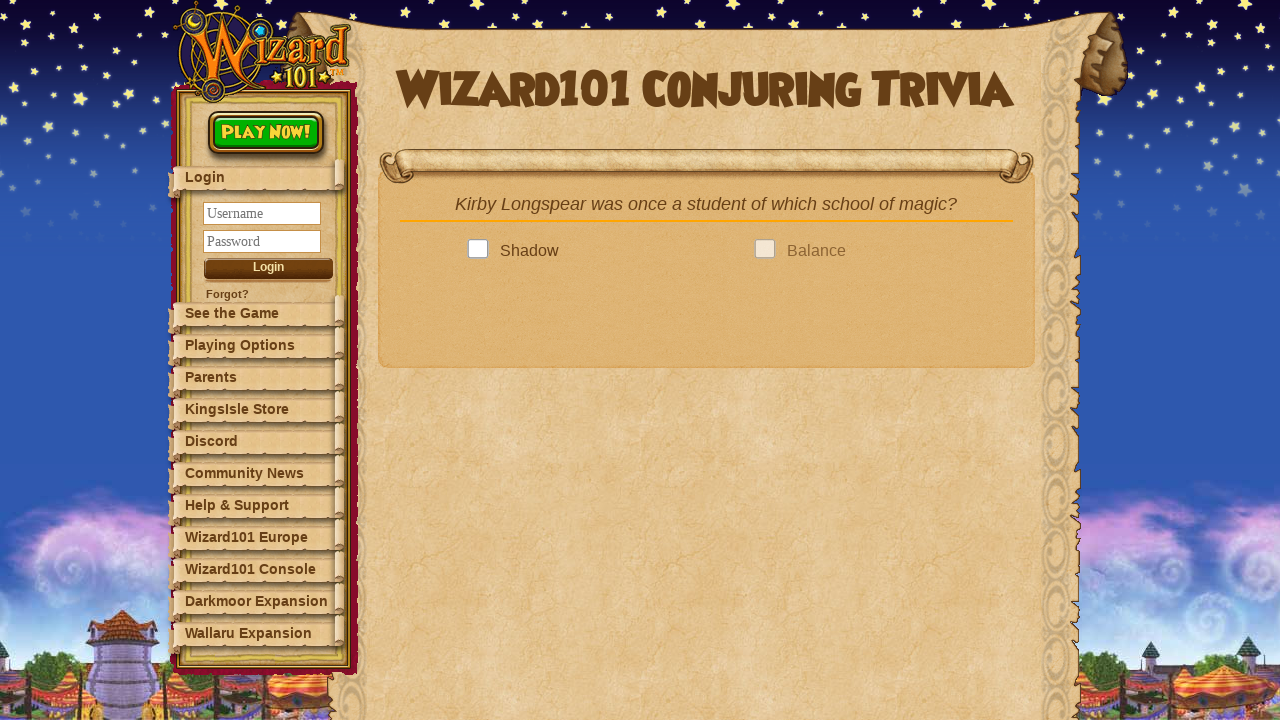

Looked up answer: Death
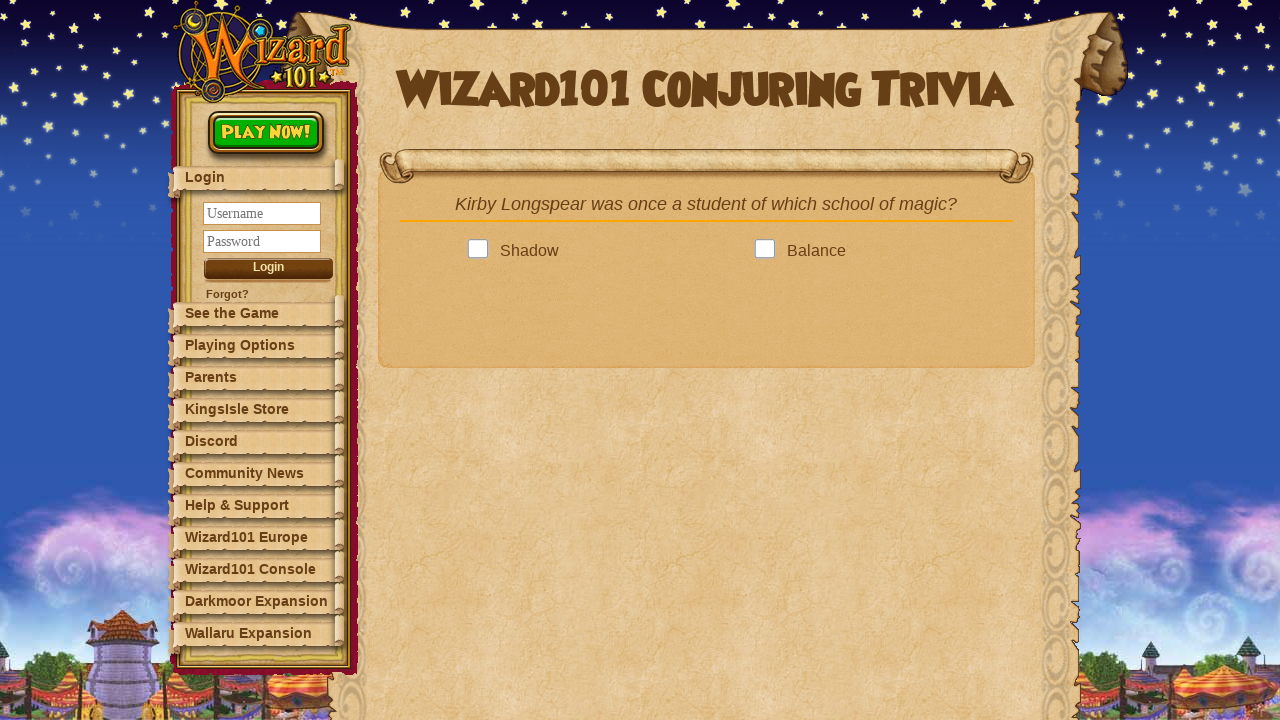

Found 4 answer options
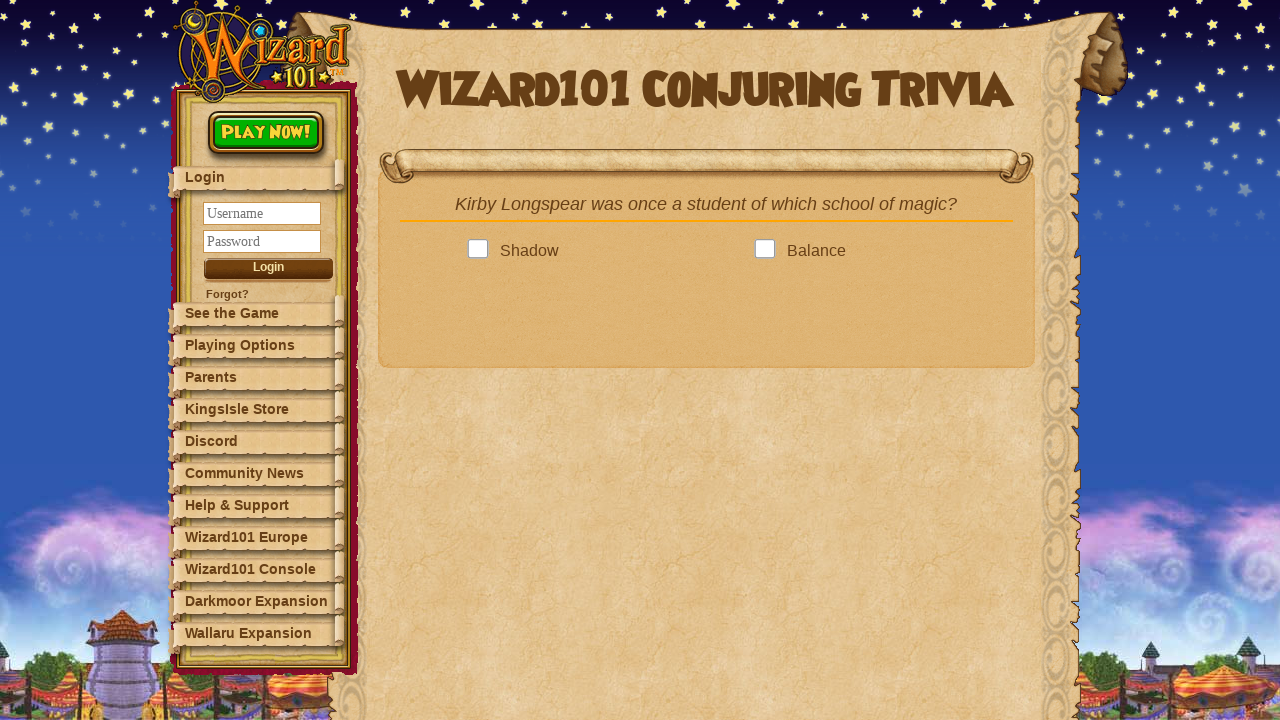

Next question button is ready
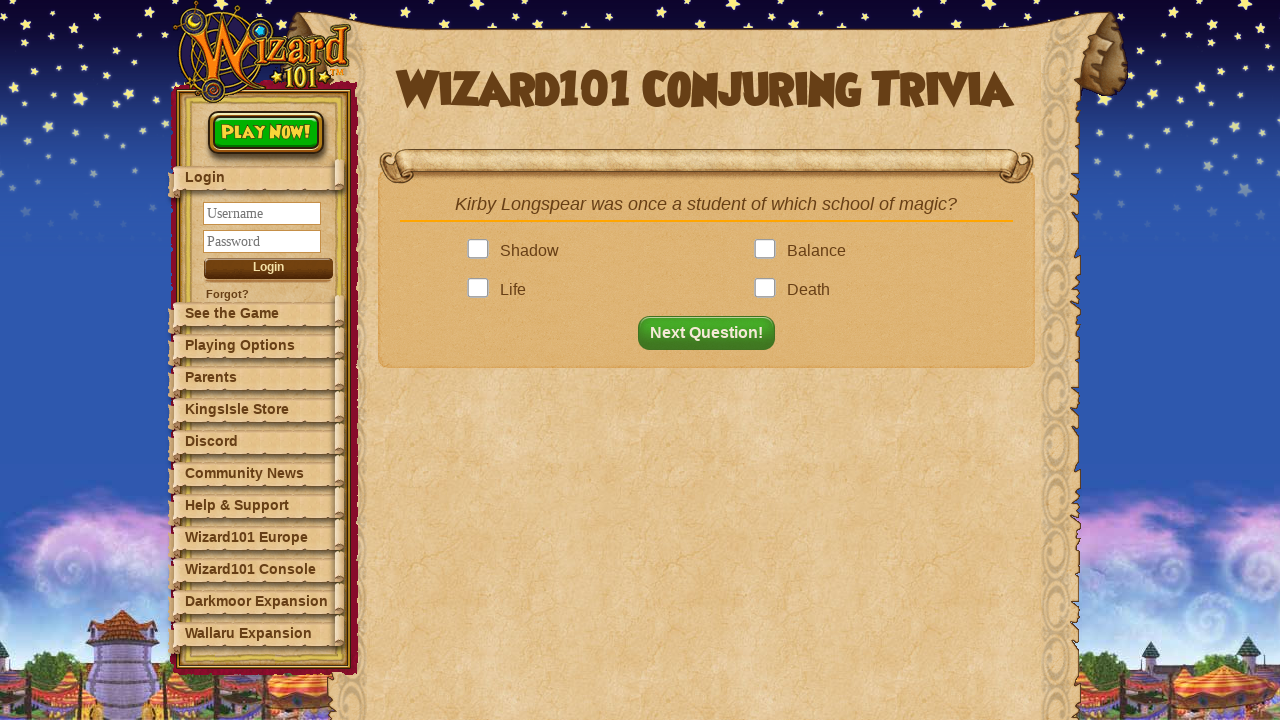

Clicked answer: Death at (769, 290) on .answer >> nth=3 >> .answerBox
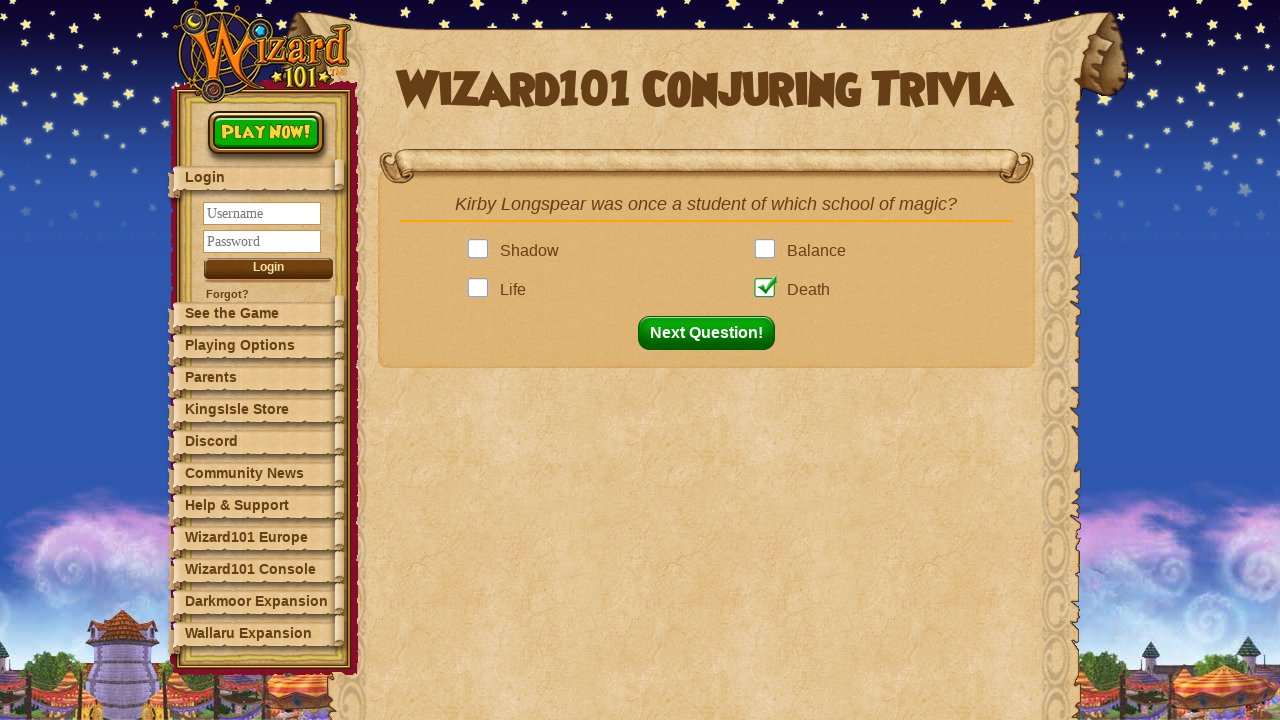

Clicked next question button to proceed to question 7 at (712, 333) on button#nextQuestion
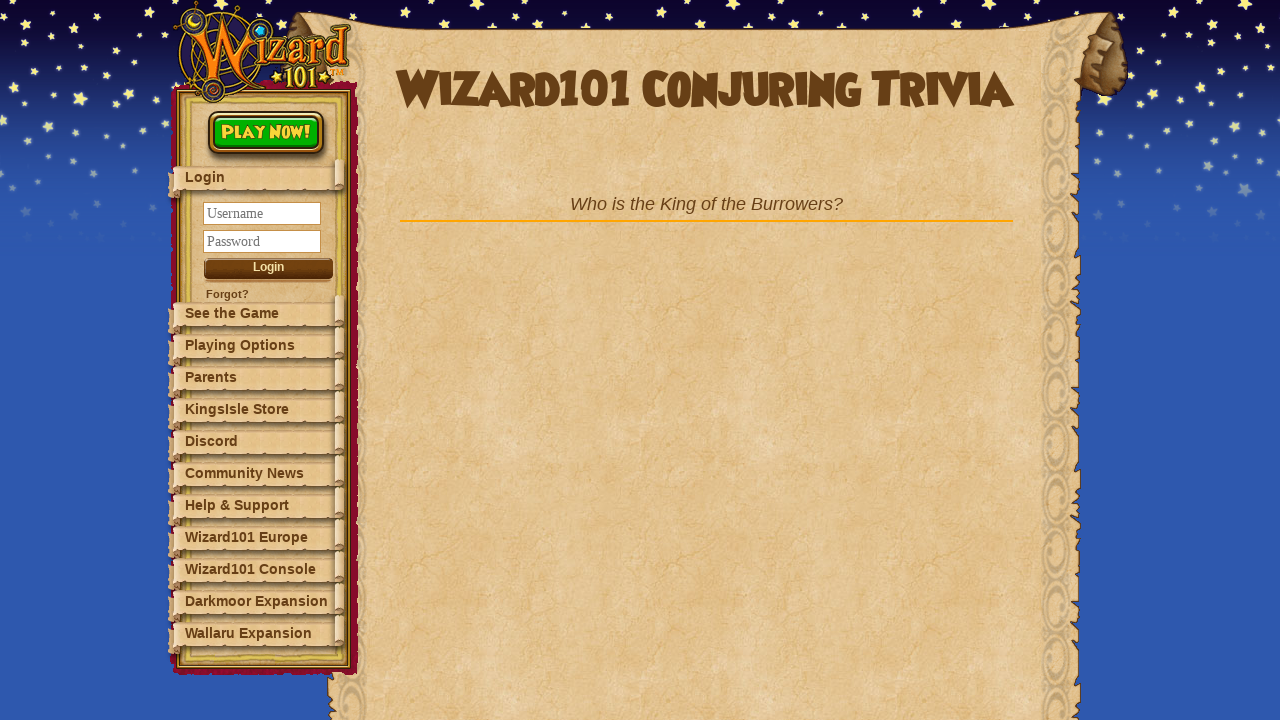

Waited for question 7 to load
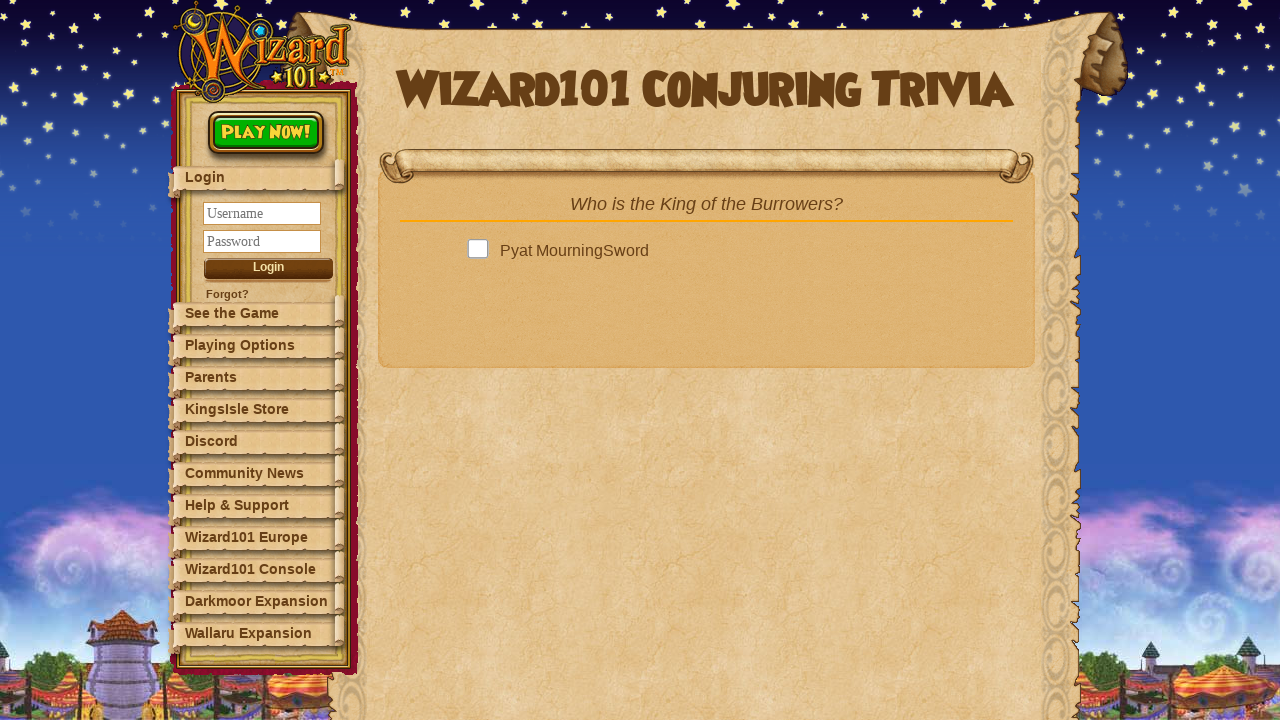

Retrieved question text: Who is the King of the Burrowers?
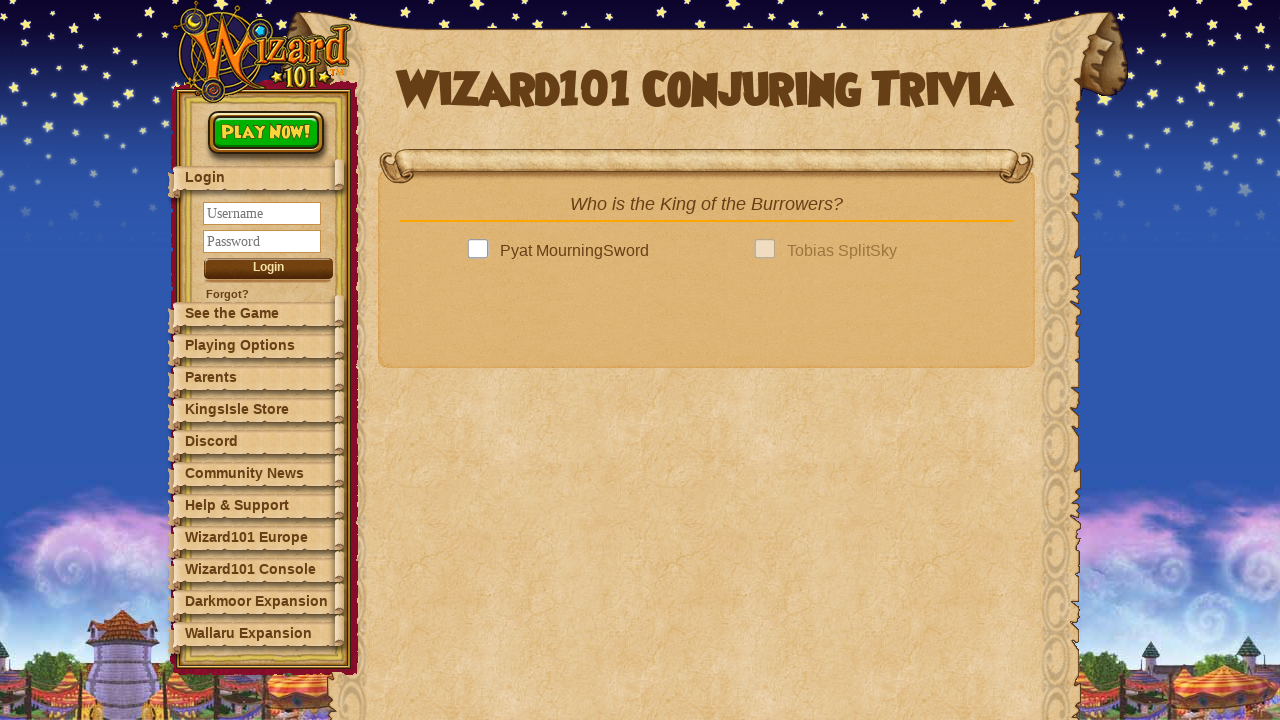

Looked up answer: Pyat MourningSword
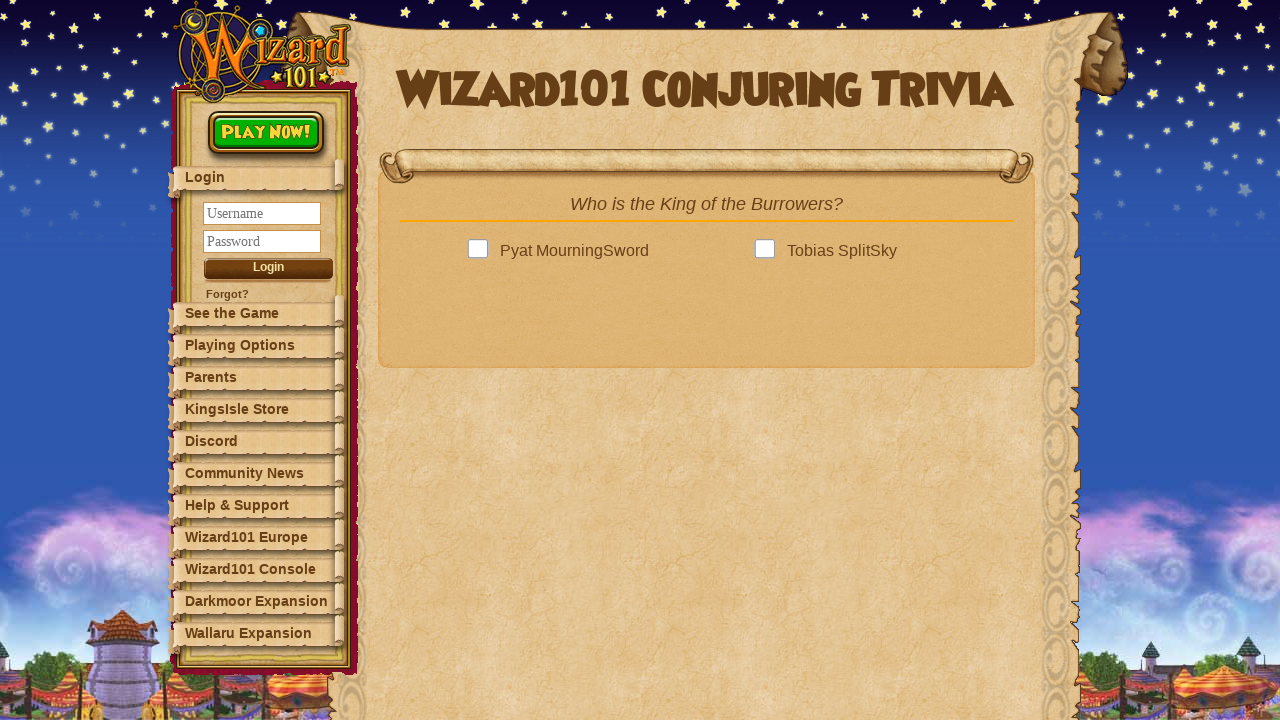

Found 4 answer options
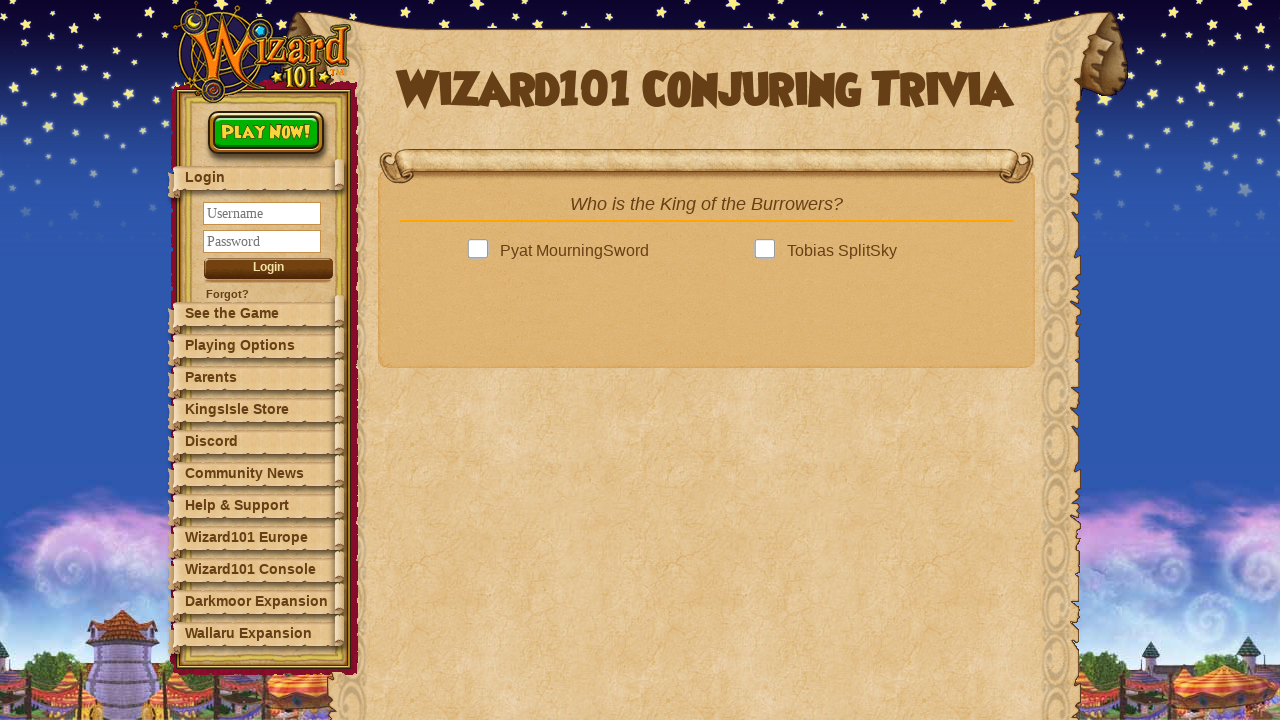

Next question button is ready
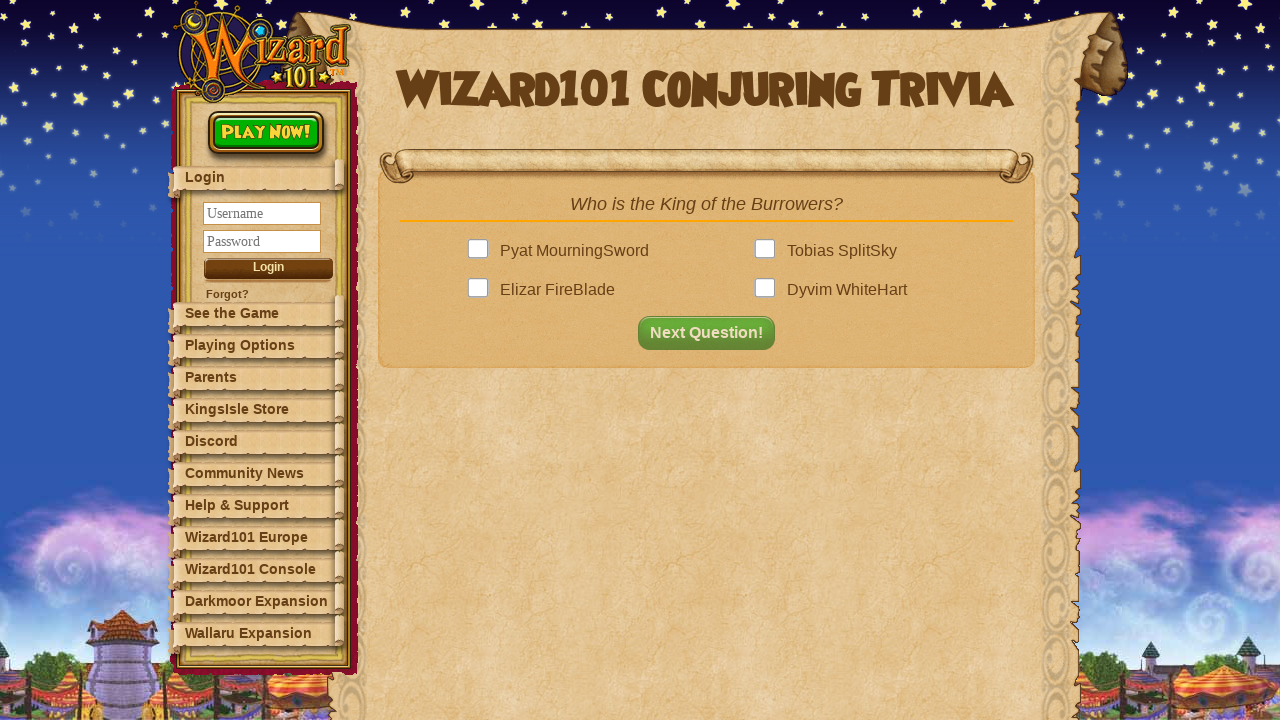

Clicked answer: Pyat MourningSword at (482, 251) on .answer >> nth=0 >> .answerBox
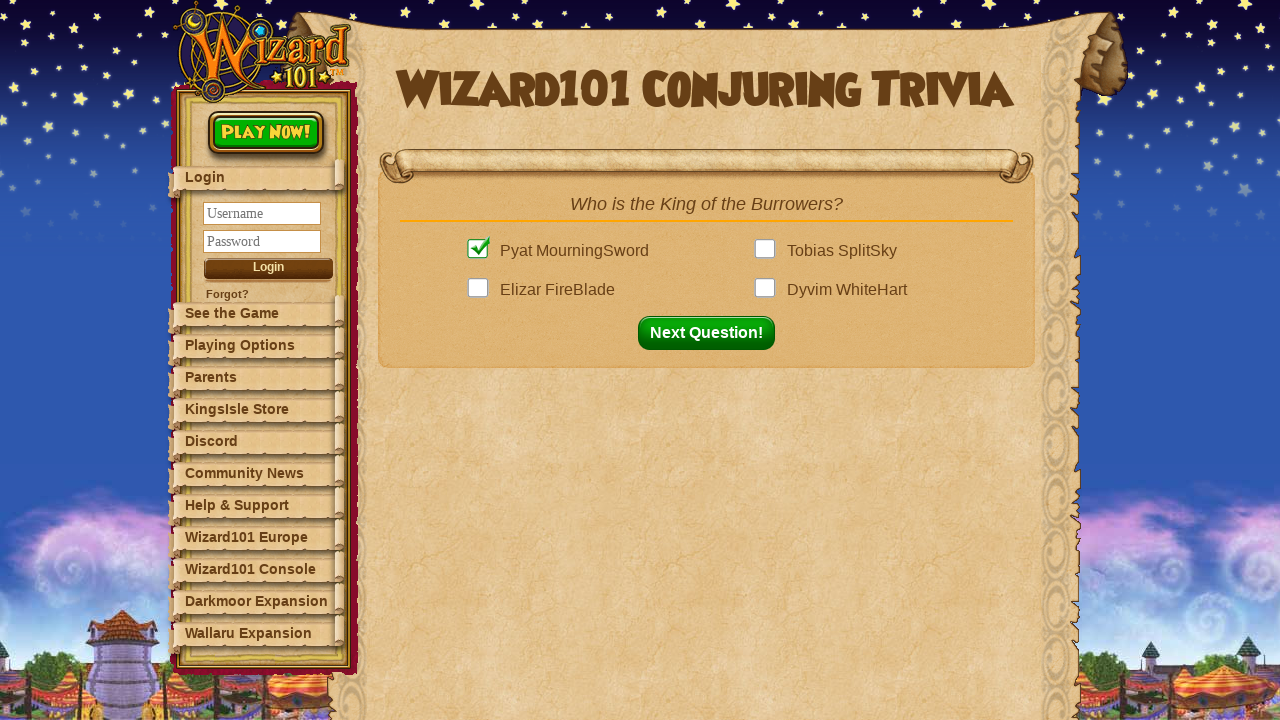

Clicked next question button to proceed to question 8 at (712, 333) on button#nextQuestion
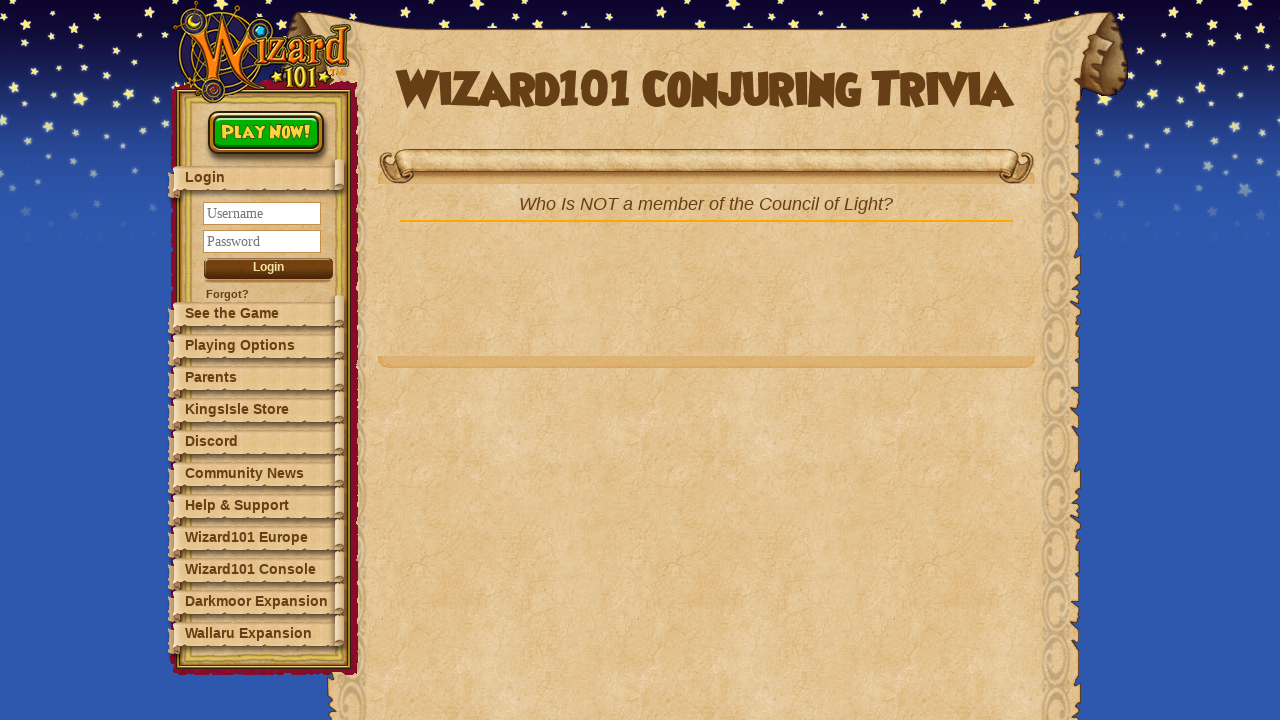

Waited for question 8 to load
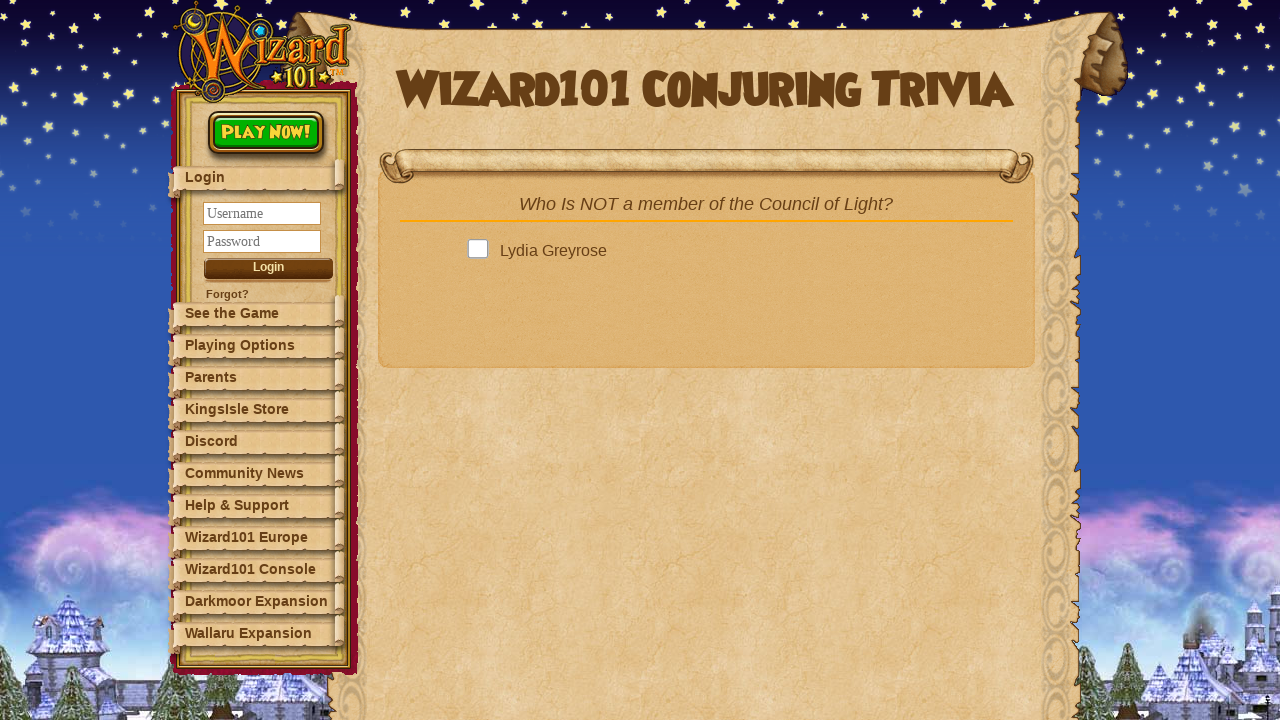

Retrieved question text: Who Is NOT a member of the Council of Light?
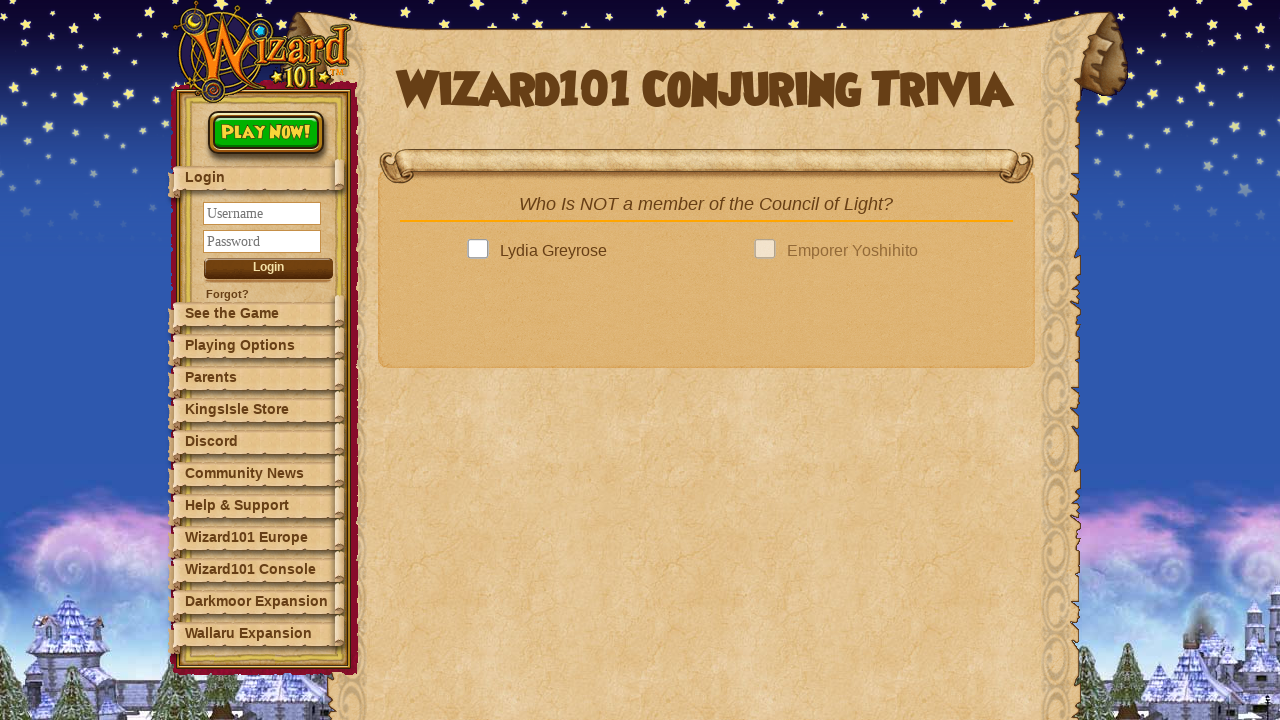

Looked up answer: Cyrus Drake
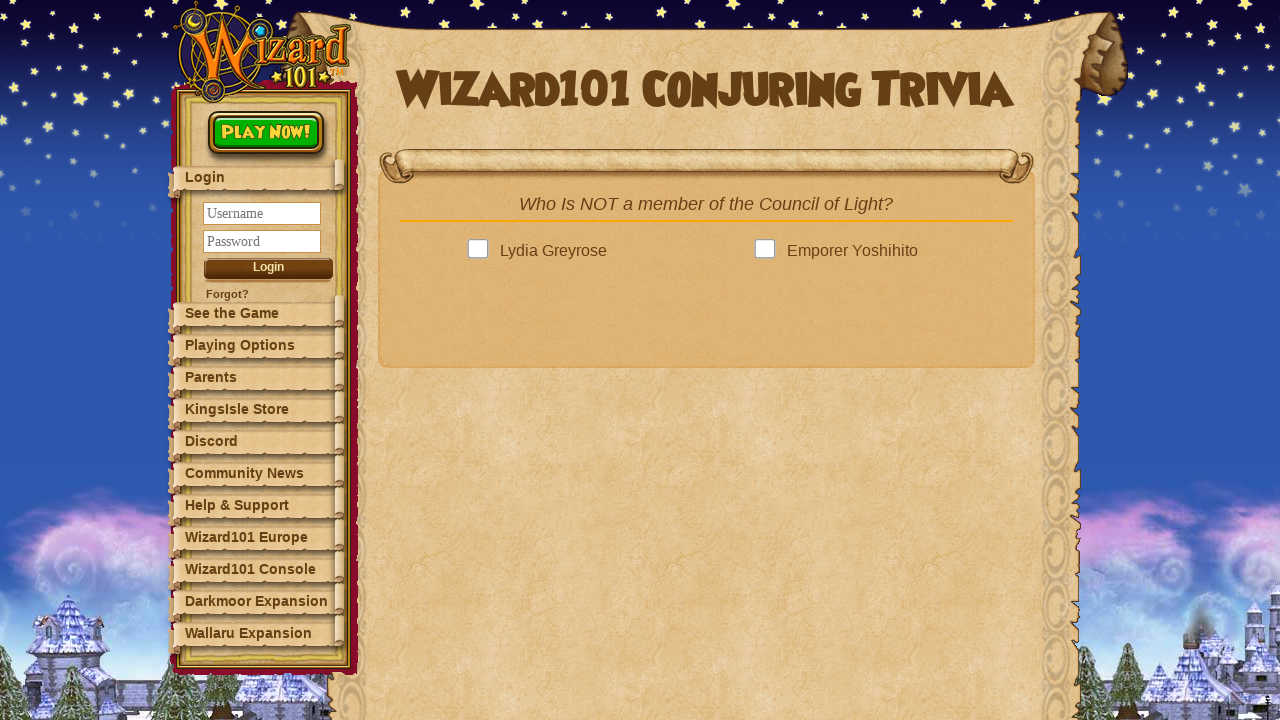

Found 4 answer options
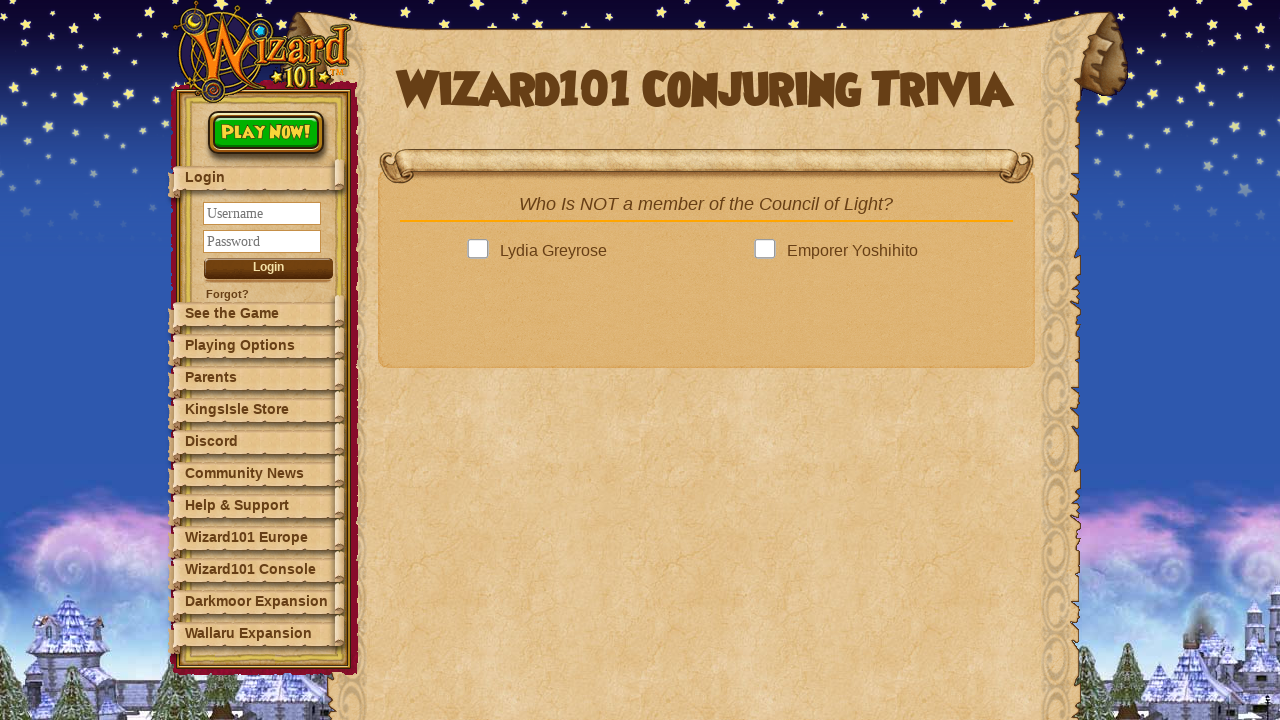

Next question button is ready
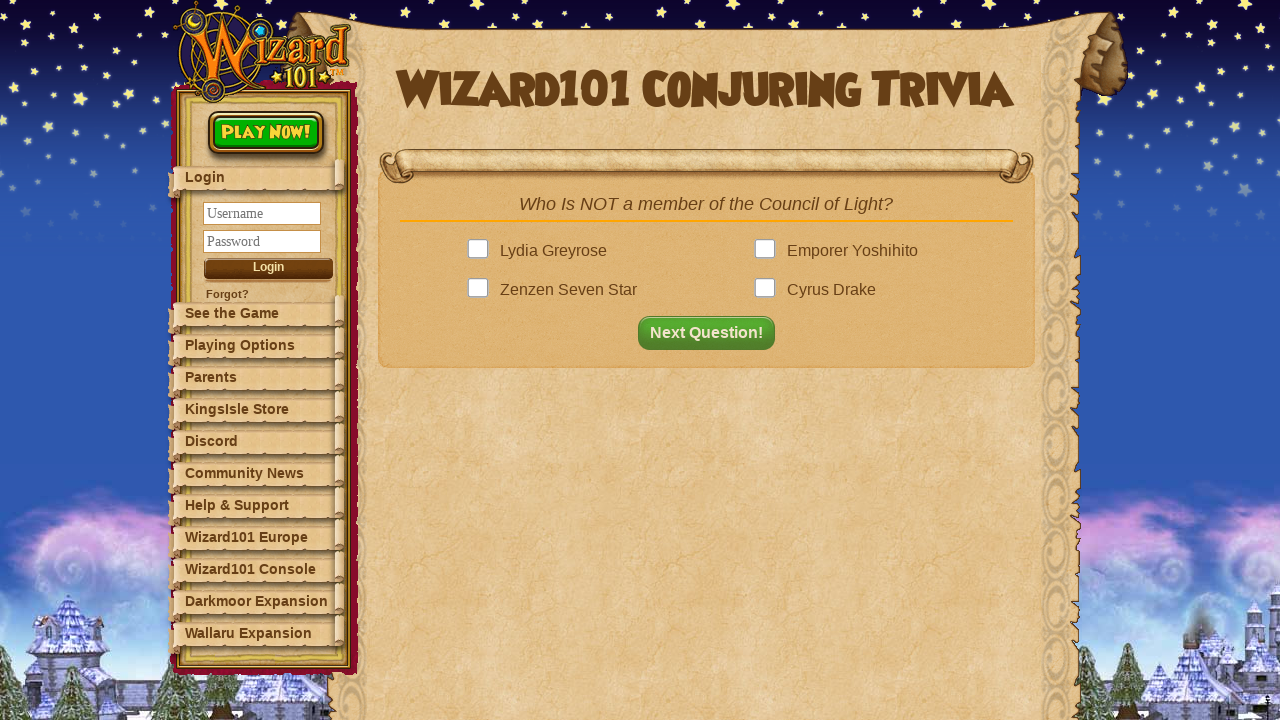

Clicked answer: Cyrus Drake at (769, 290) on .answer >> nth=3 >> .answerBox
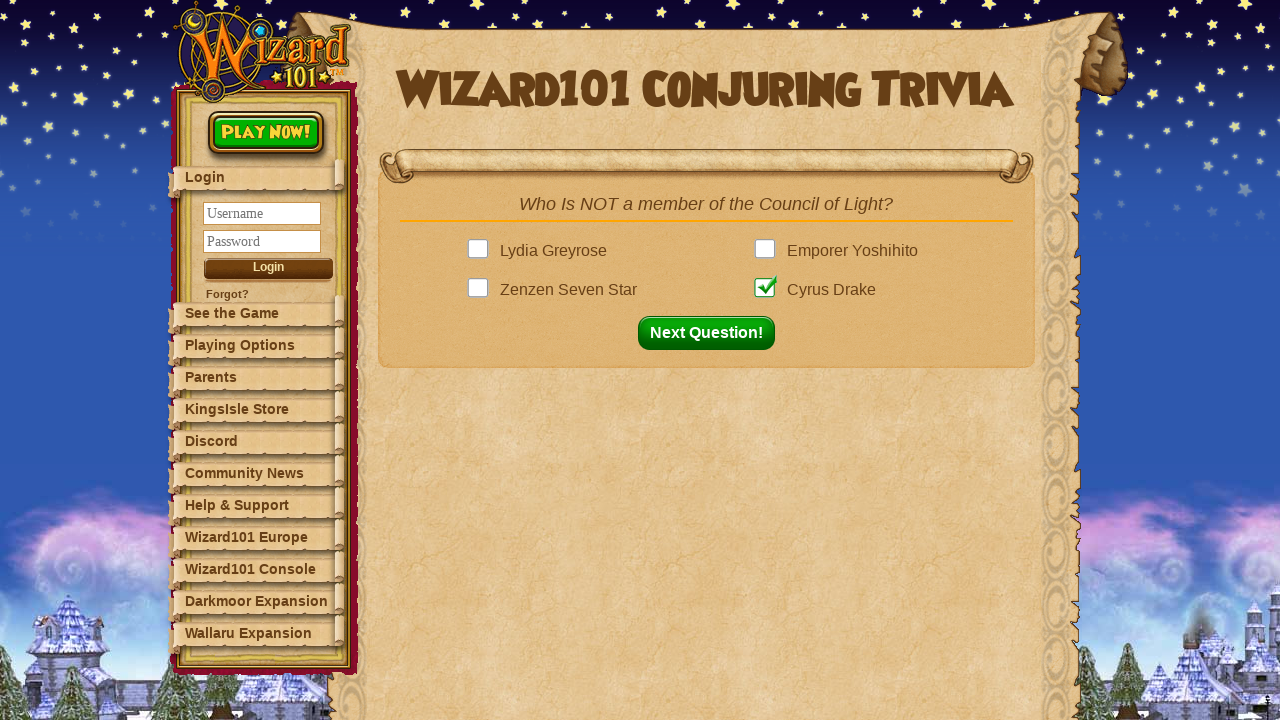

Clicked next question button to proceed to question 9 at (712, 333) on button#nextQuestion
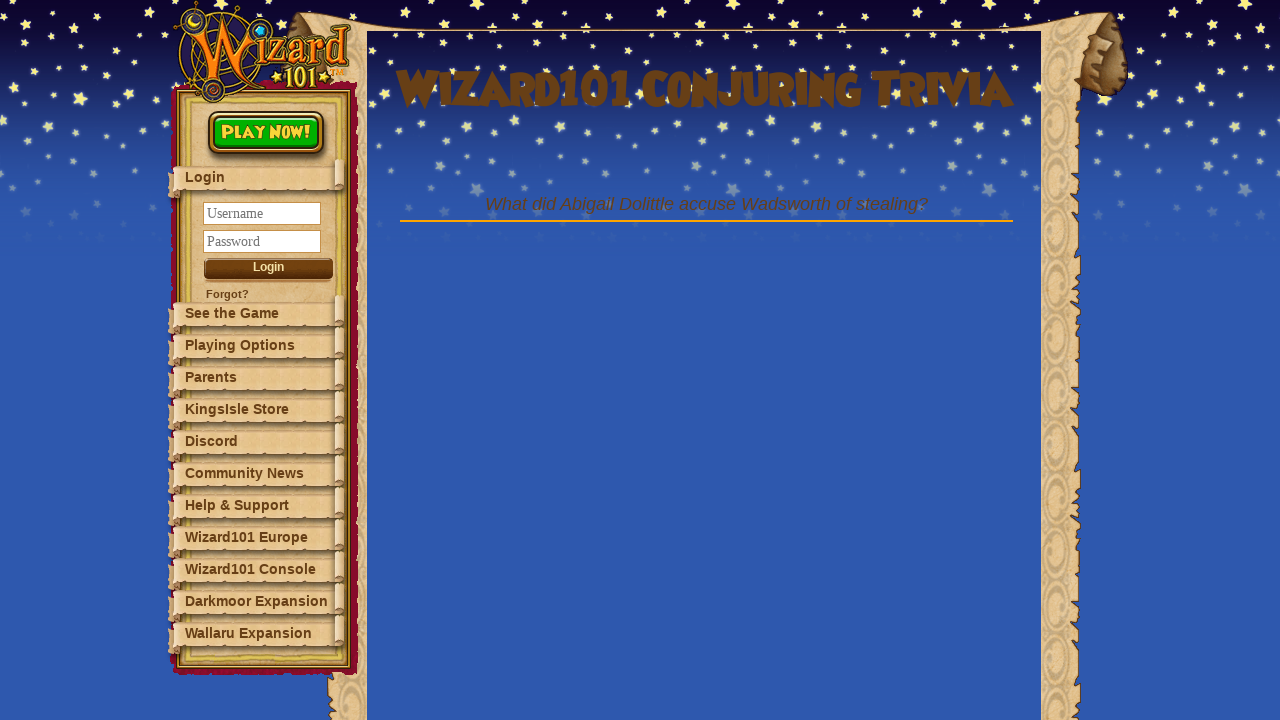

Waited for question 9 to load
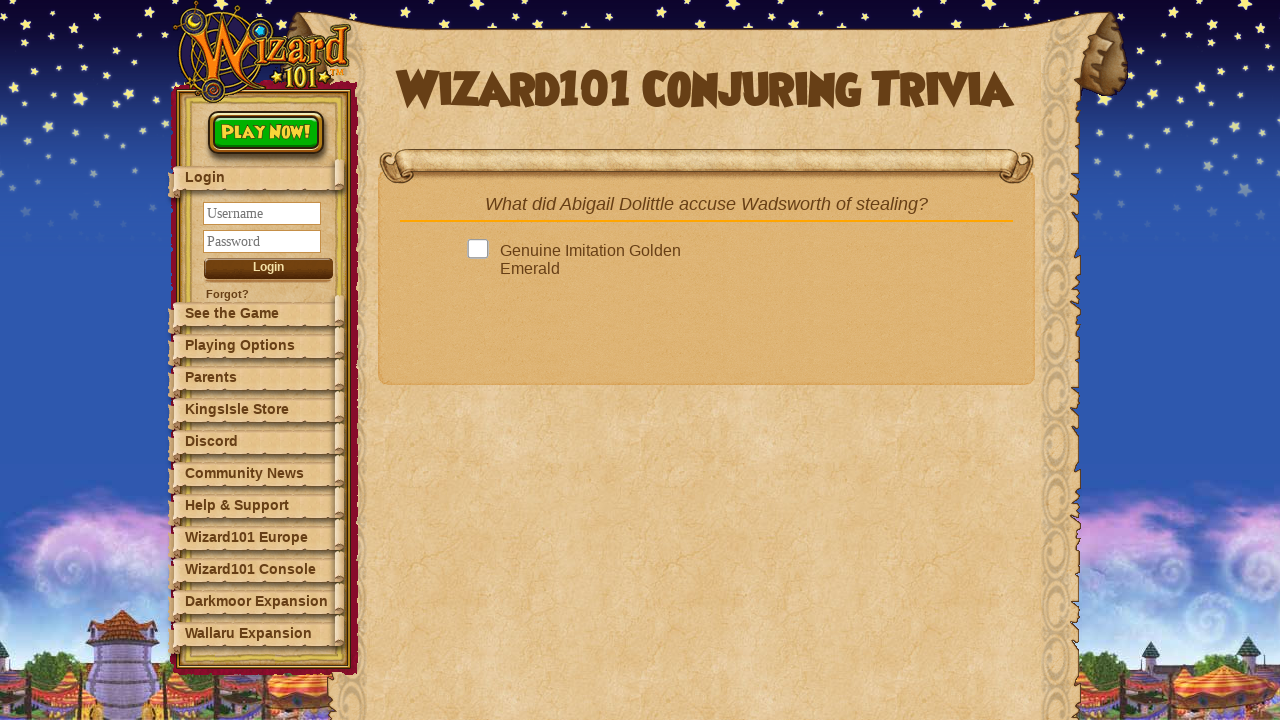

Retrieved question text: What did Abigail Dolittle accuse Wadsworth of stealing?
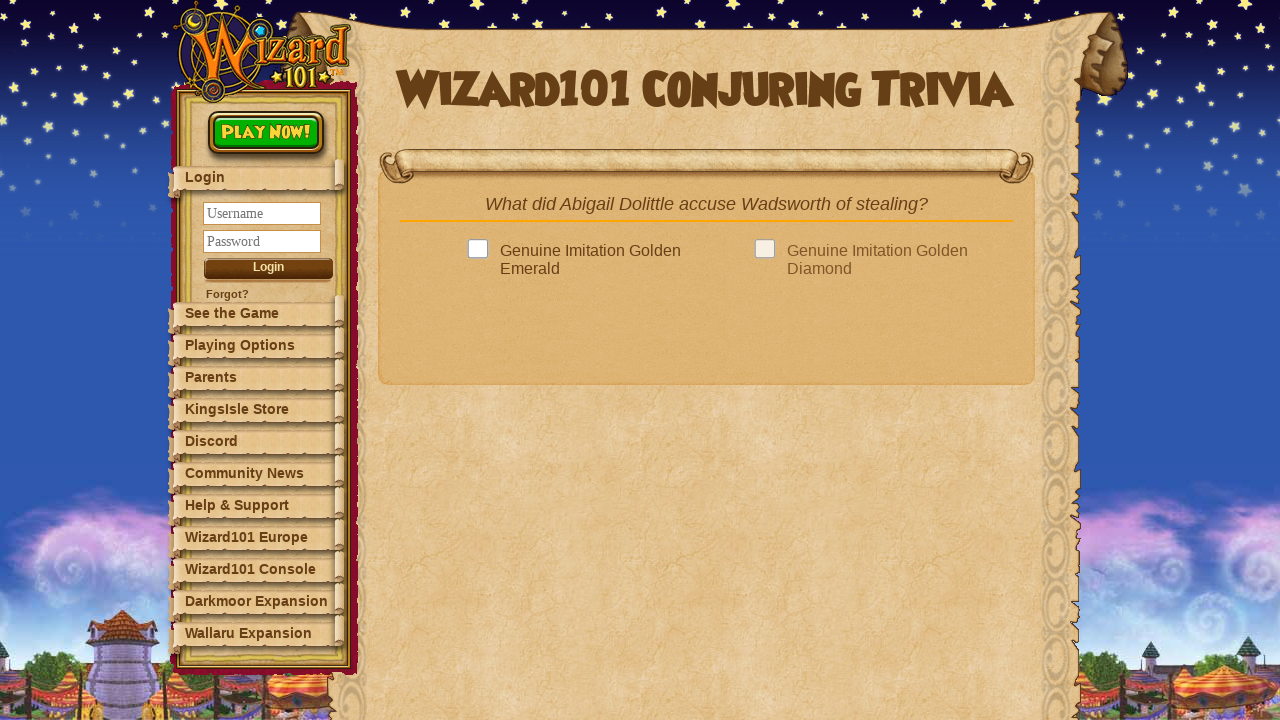

Looked up answer: Genuine Imitation Golden Ruby
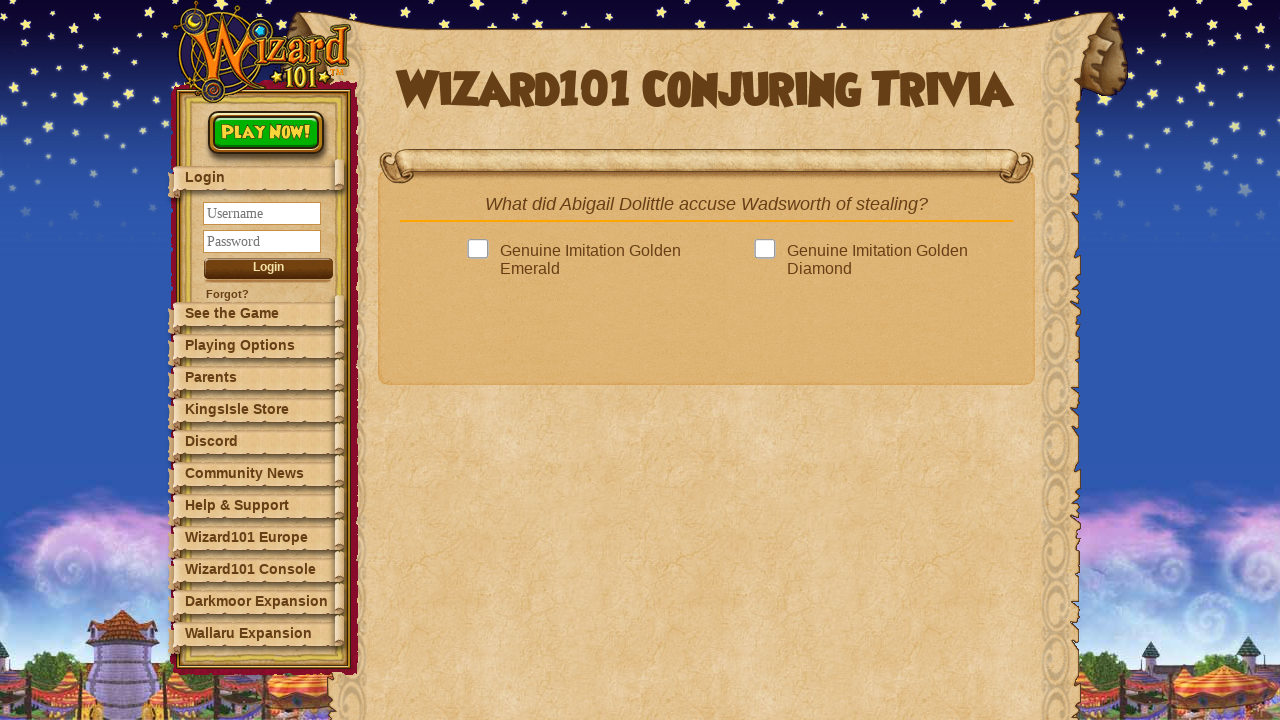

Found 4 answer options
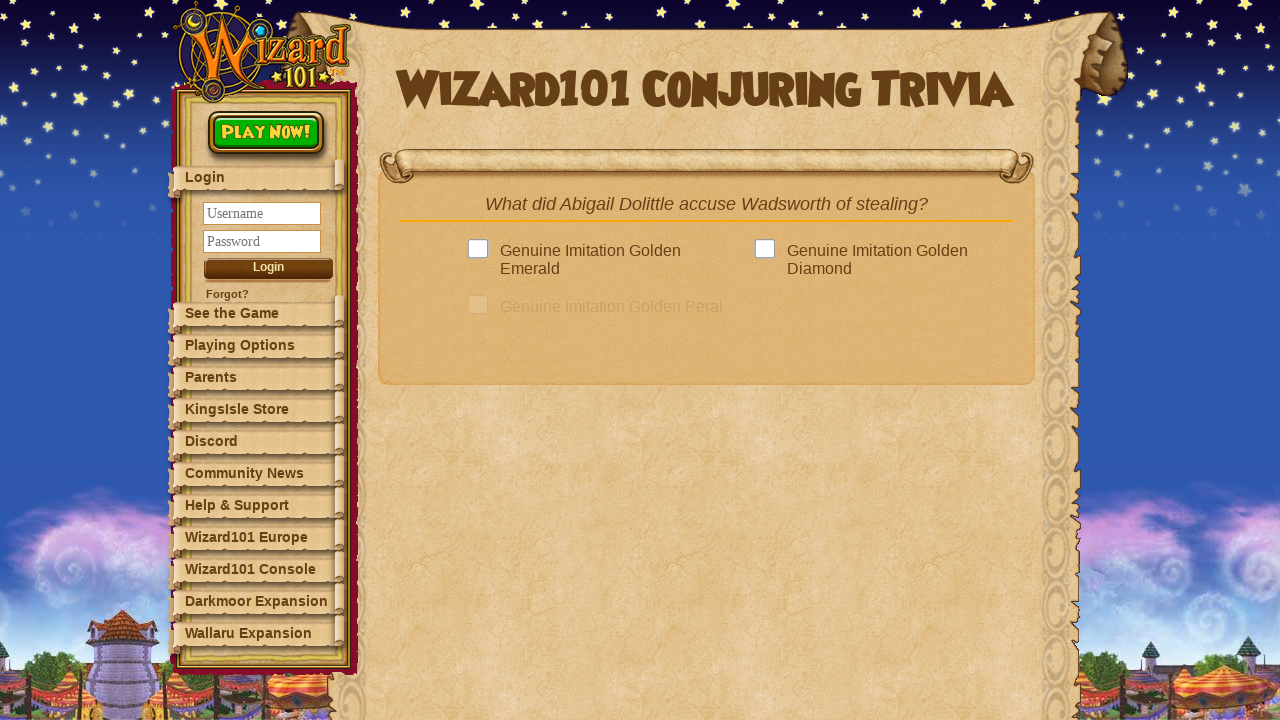

Next question button is ready
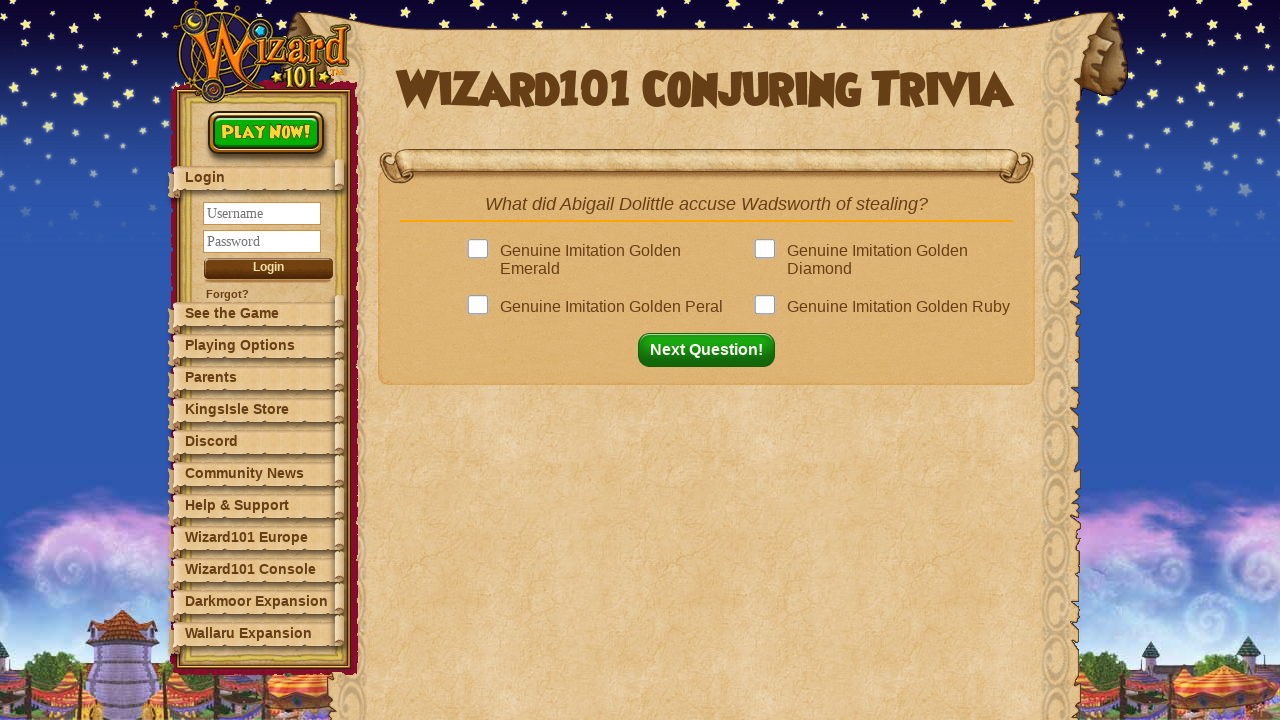

Clicked answer: Genuine Imitation Golden Ruby at (769, 307) on .answer >> nth=3 >> .answerBox
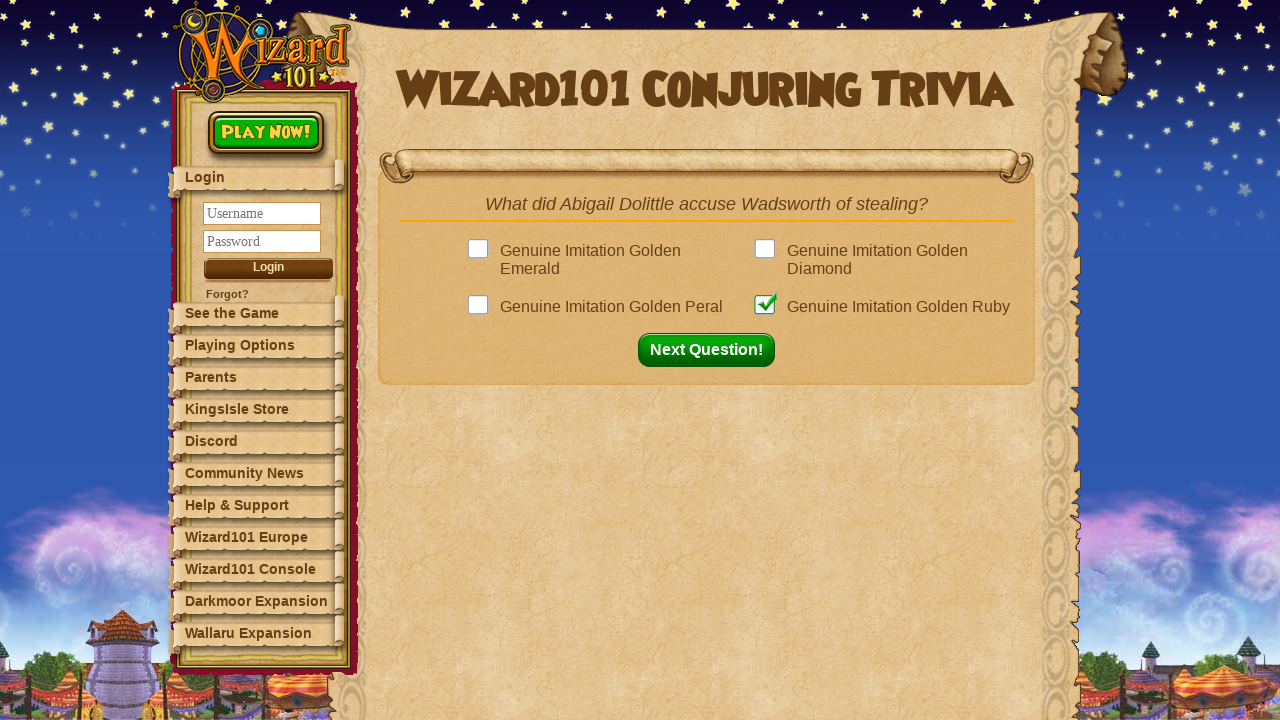

Clicked next question button to proceed to question 10 at (712, 350) on button#nextQuestion
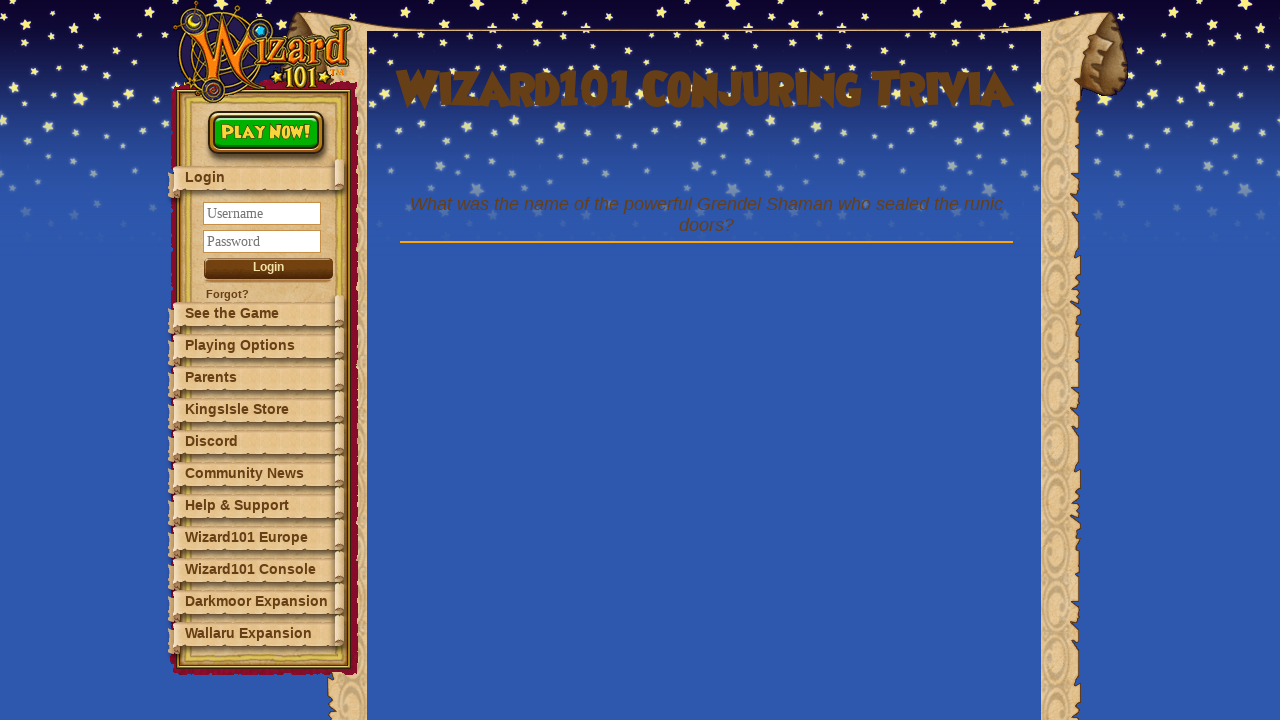

Waited for question 10 to load
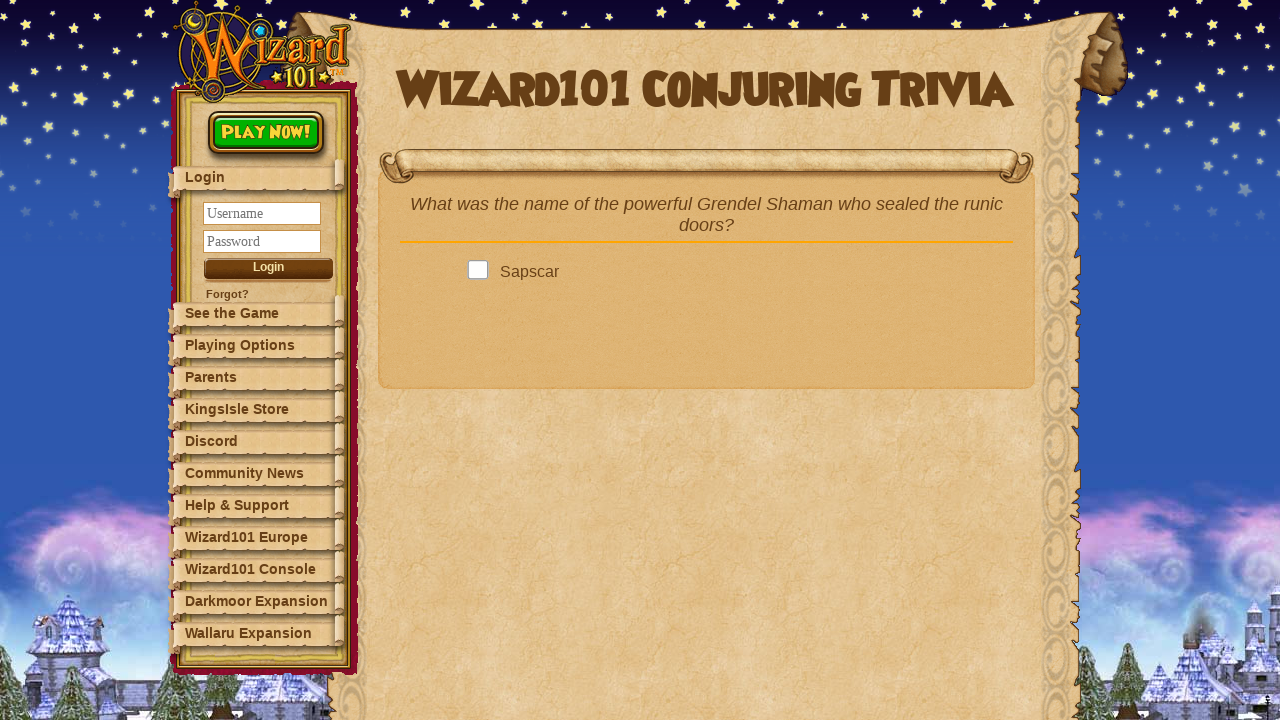

Retrieved question text: What was the name of the powerful Grendel Shaman who sealed the runic doors?
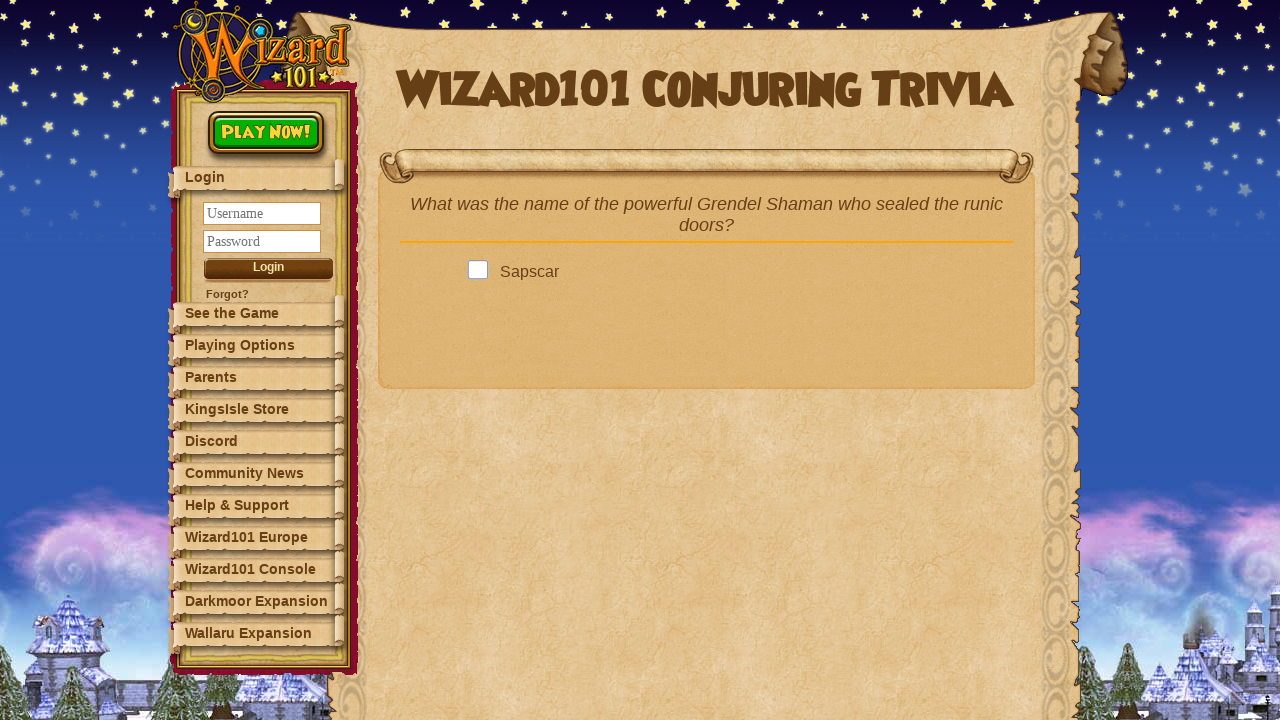

Looked up answer: Thulinn
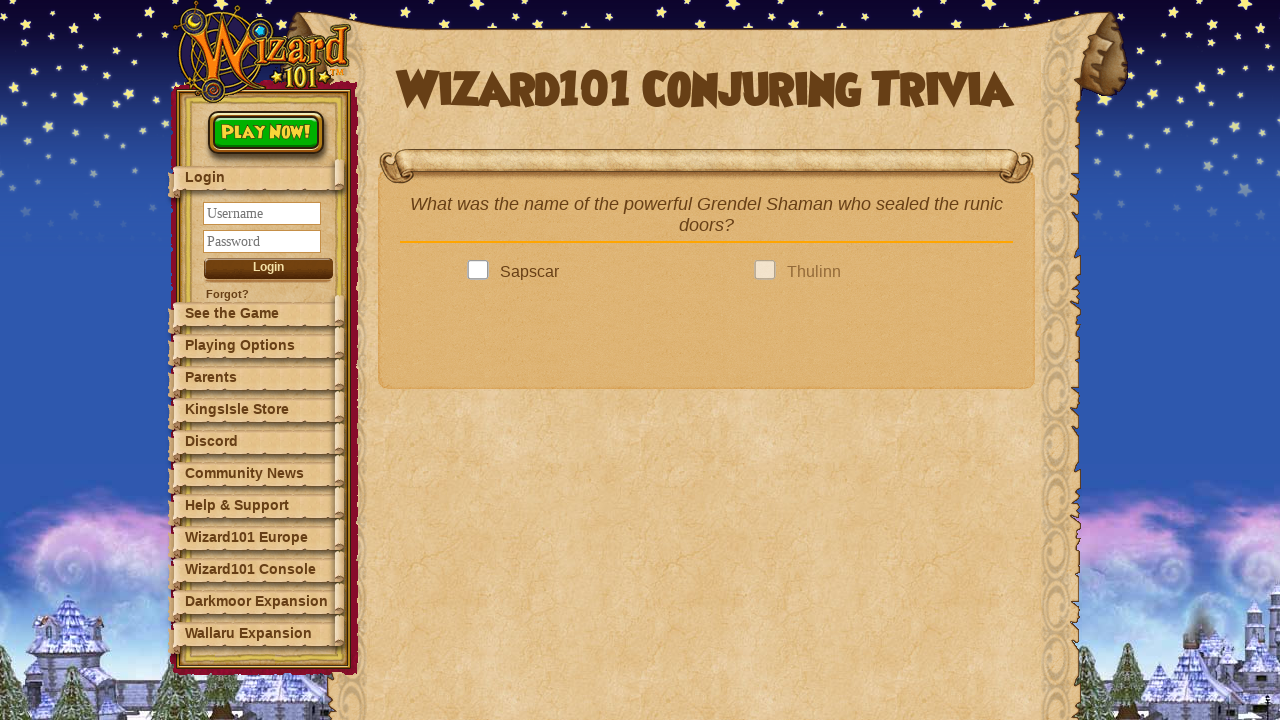

Found 4 answer options
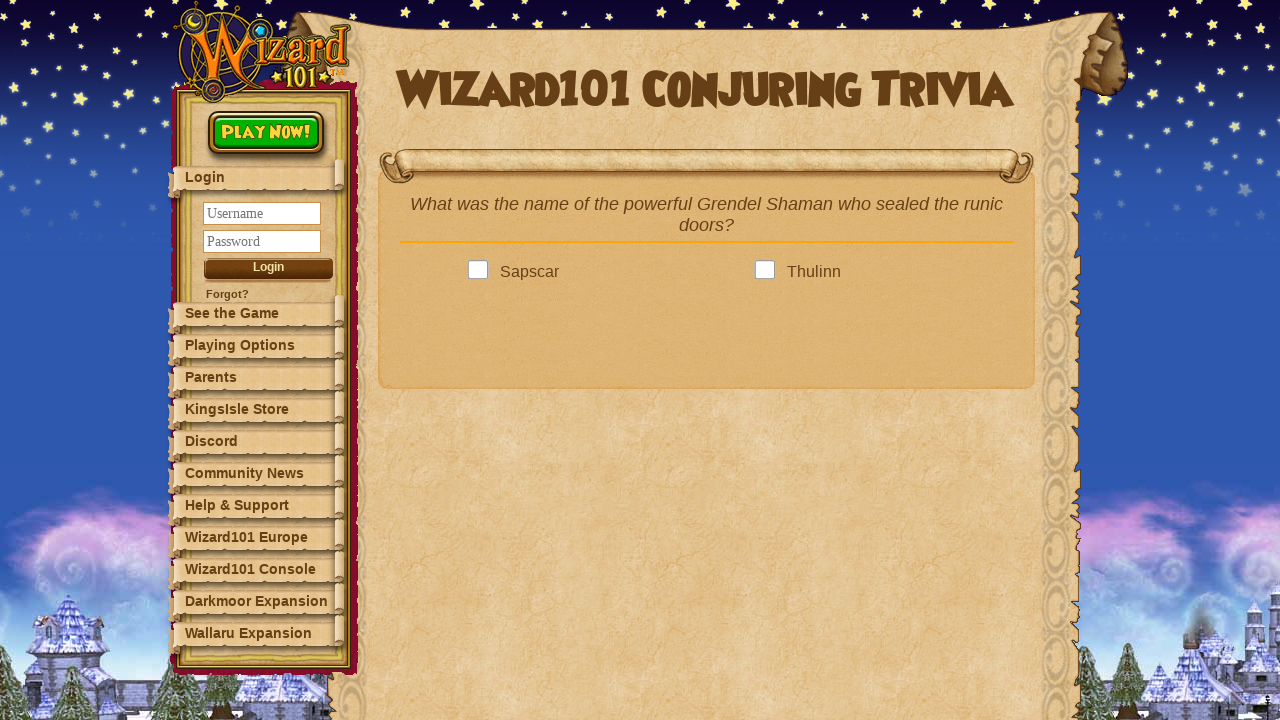

Next question button is ready
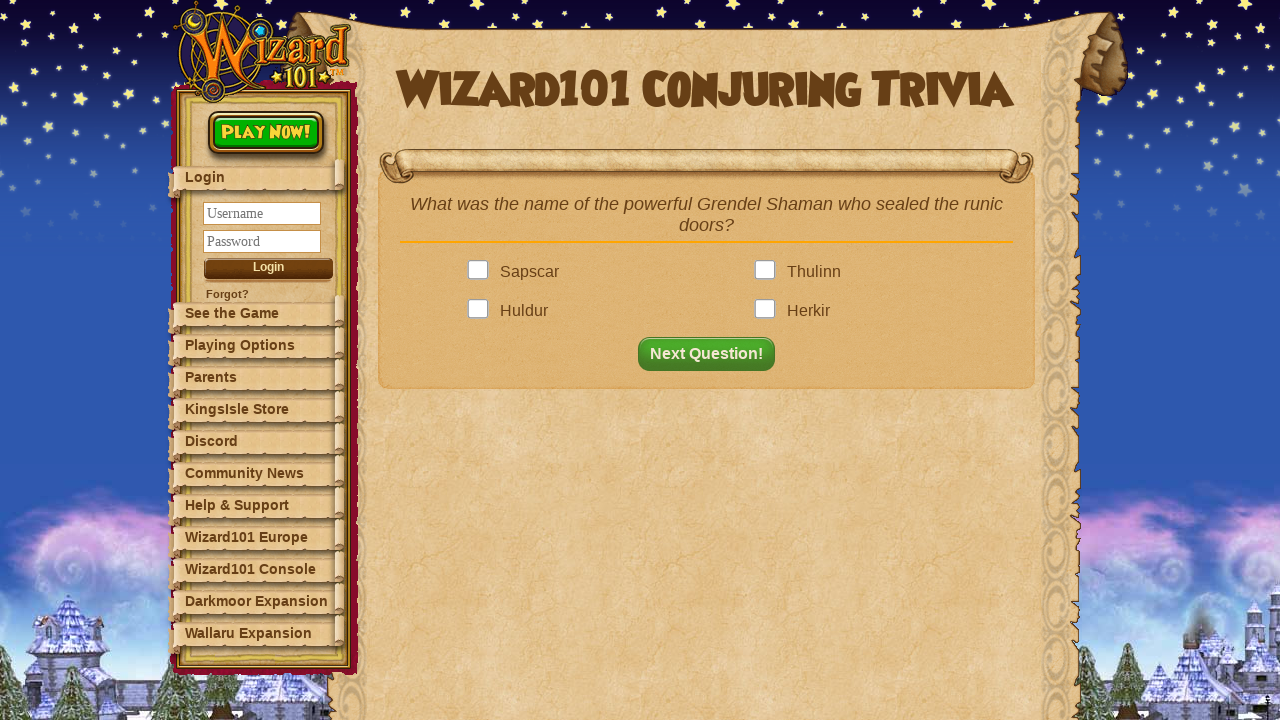

Clicked answer: Thulinn at (769, 272) on .answer >> nth=1 >> .answerBox
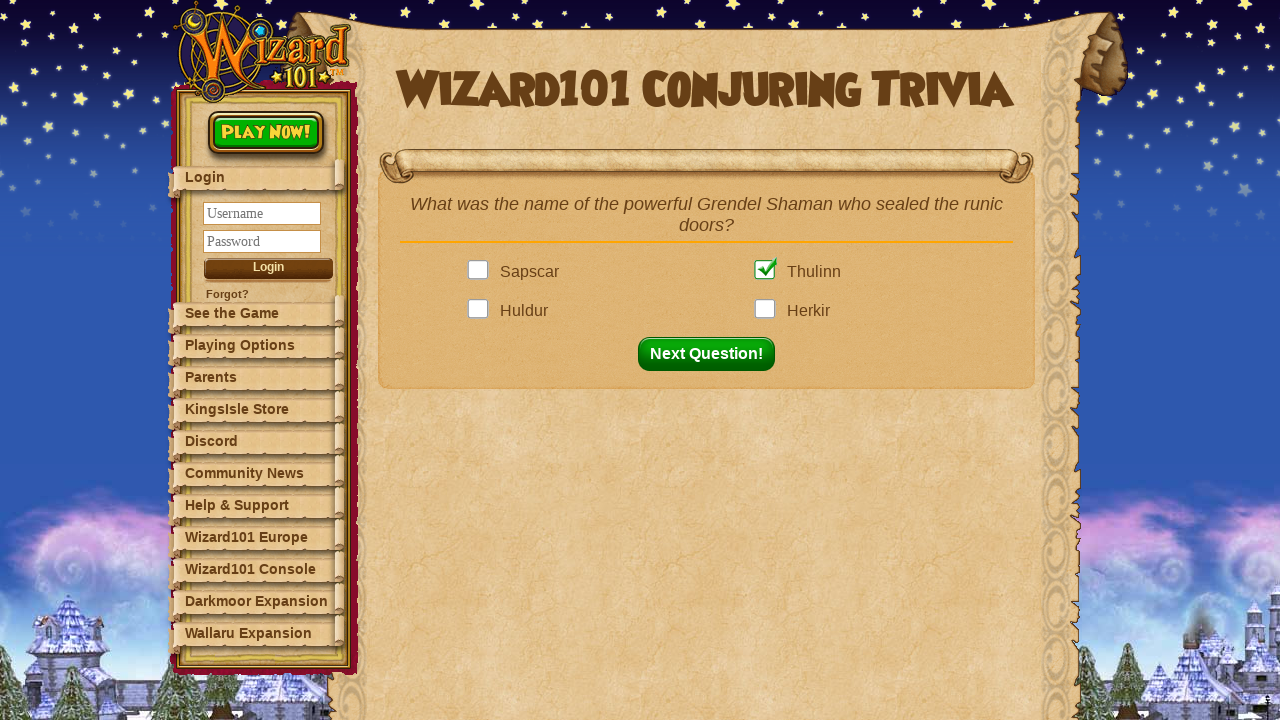

Clicked next question button to proceed to question 11 at (712, 354) on button#nextQuestion
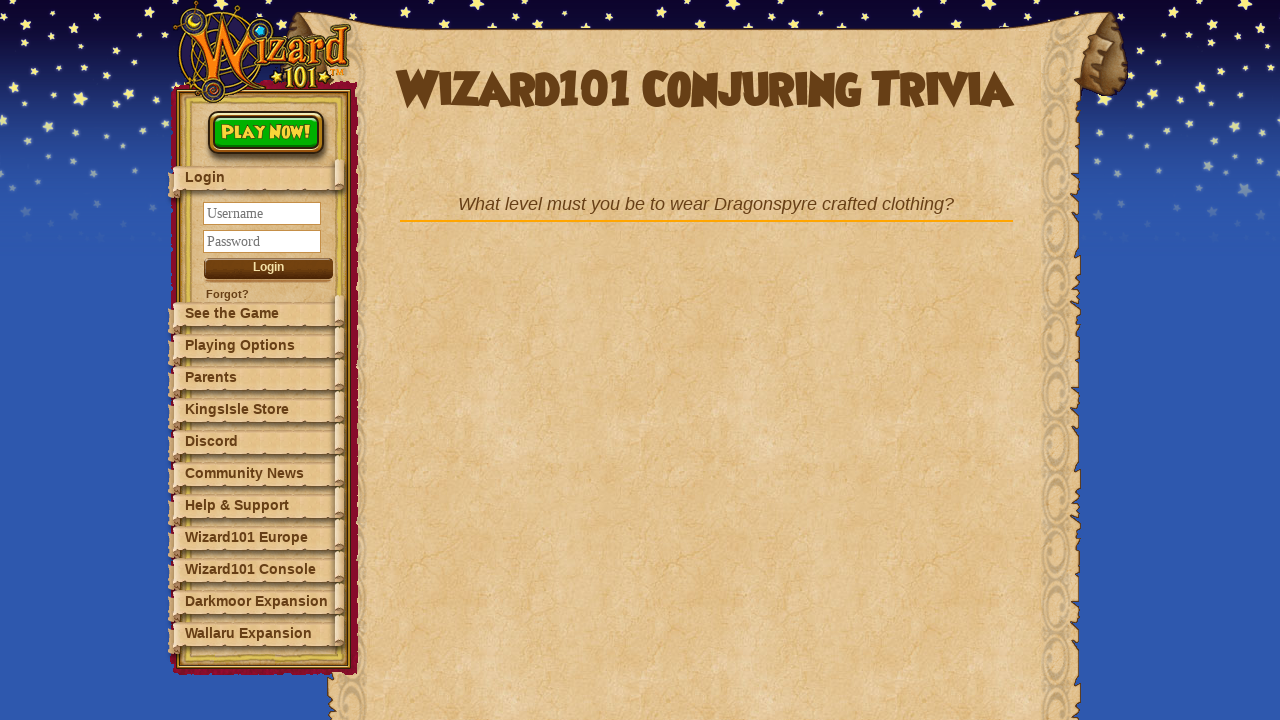

Waited for question 11 to load
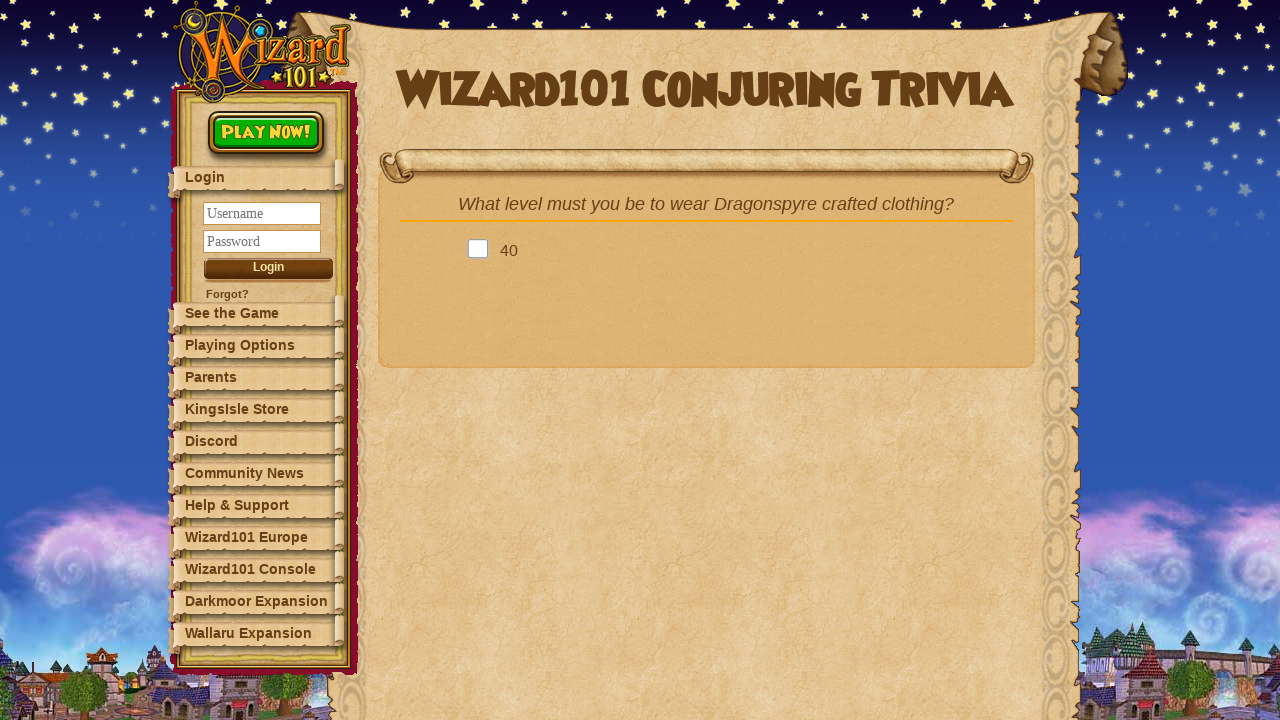

Retrieved question text: What level must you be to wear Dragonspyre crafted clothing?
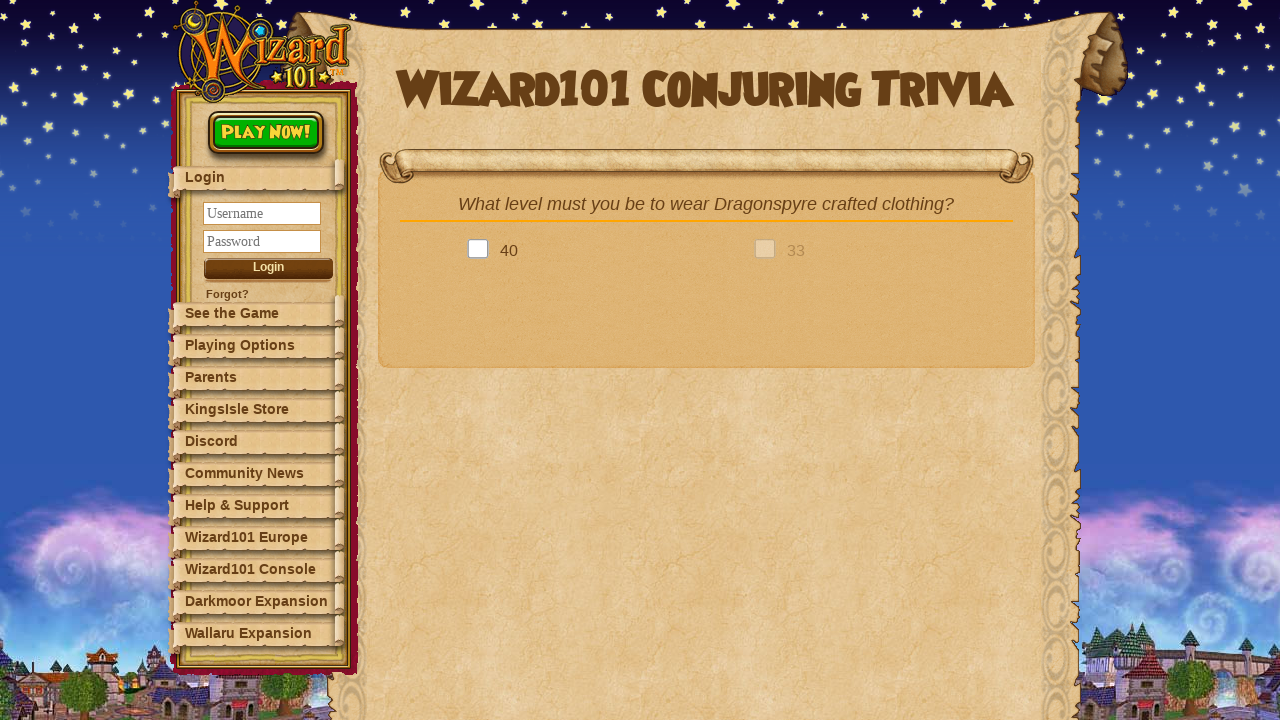

Looked up answer: 33
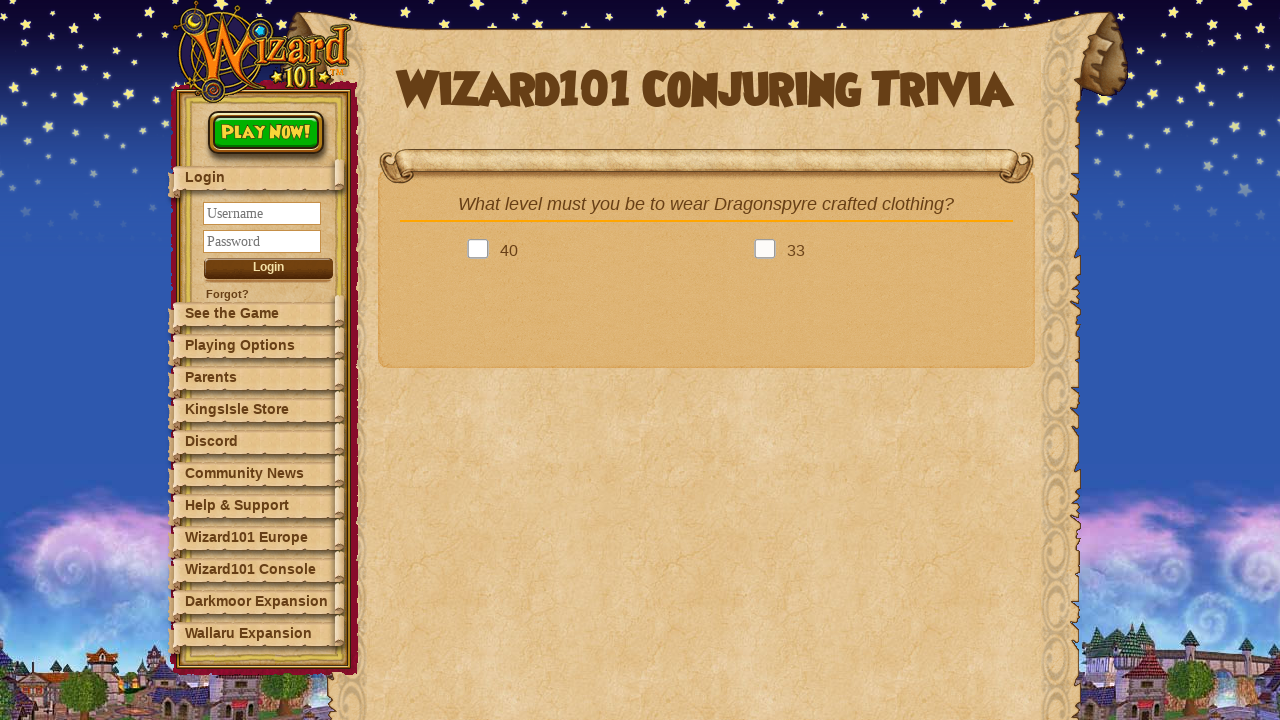

Found 4 answer options
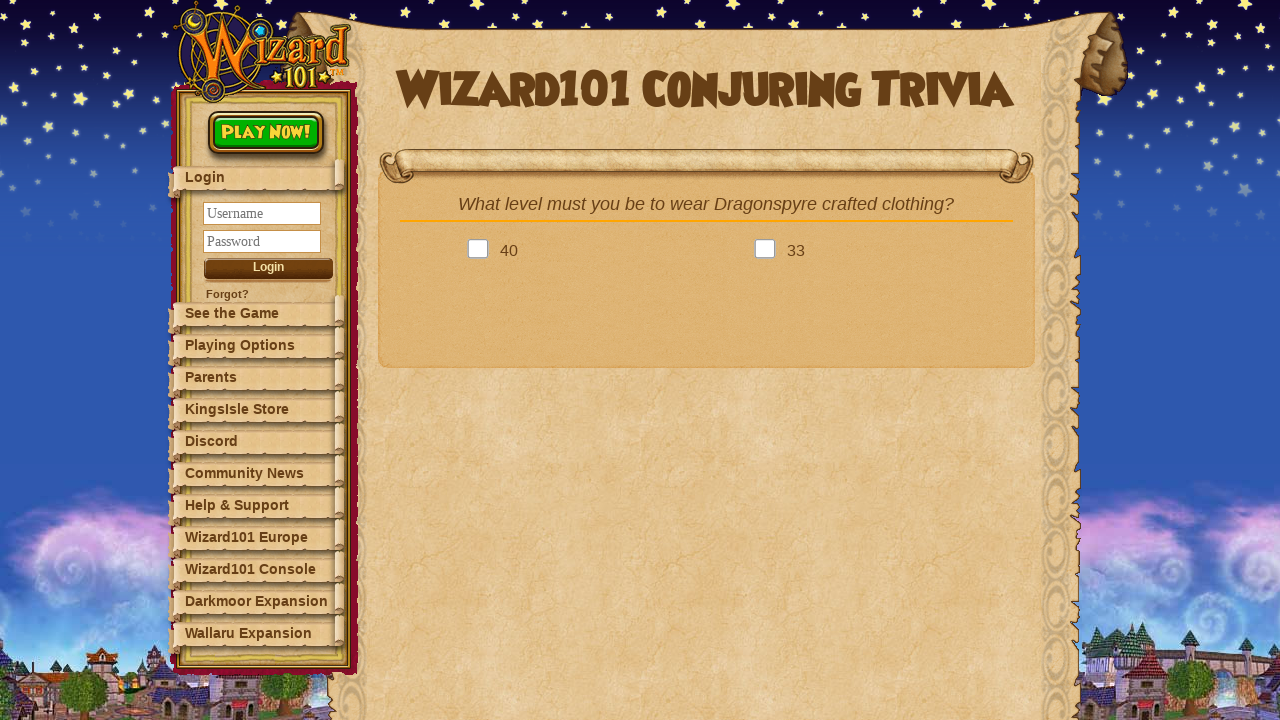

Next question button is ready
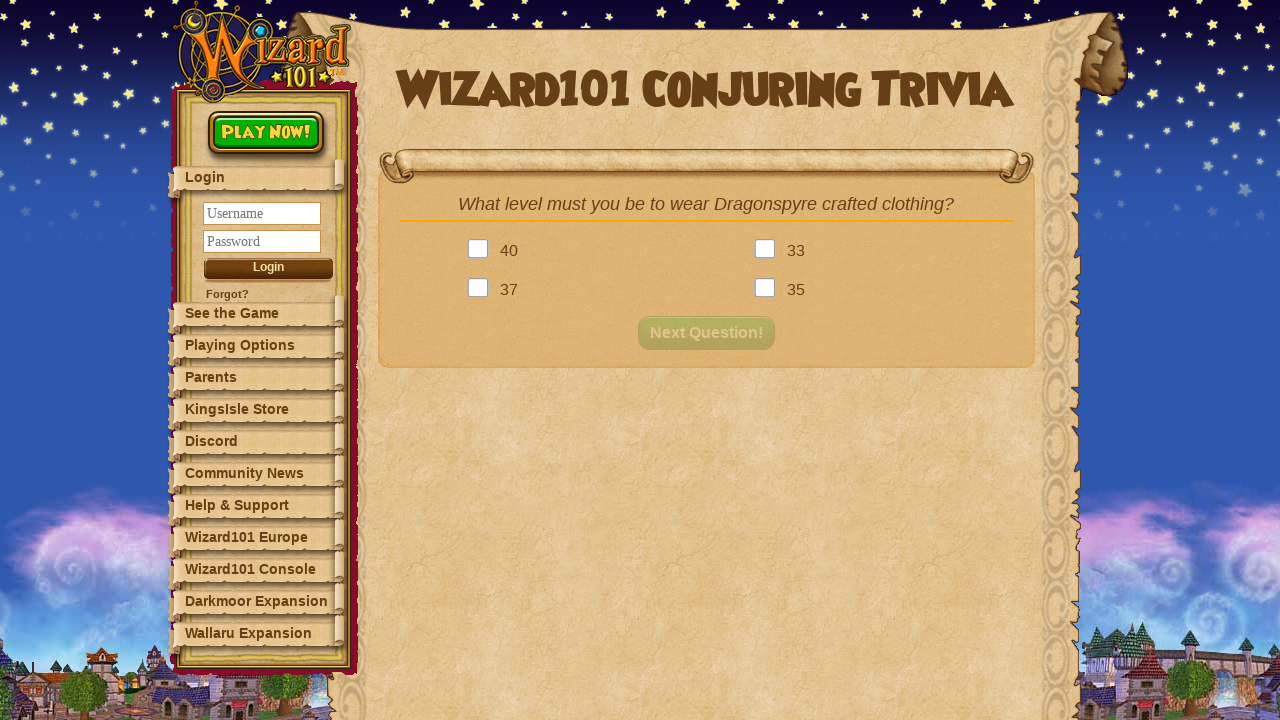

Clicked answer: 33 at (769, 251) on .answer >> nth=1 >> .answerBox
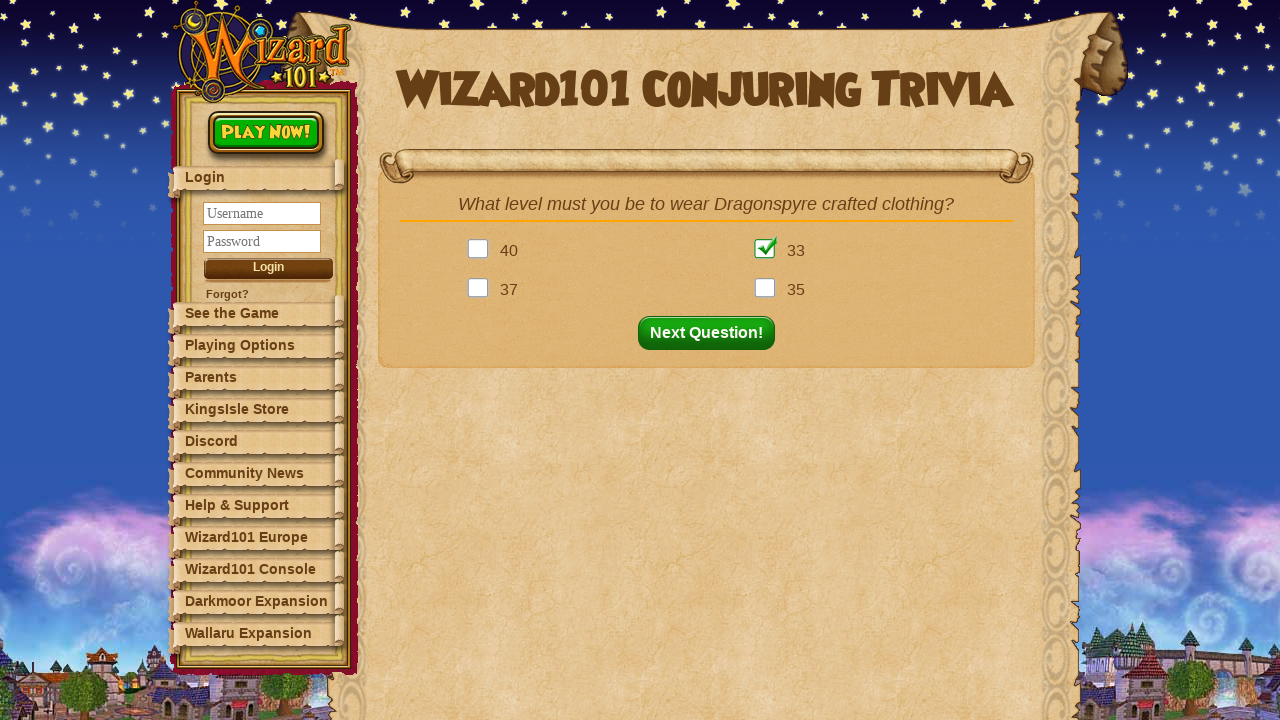

Clicked next question button to proceed to question 12 at (712, 333) on button#nextQuestion
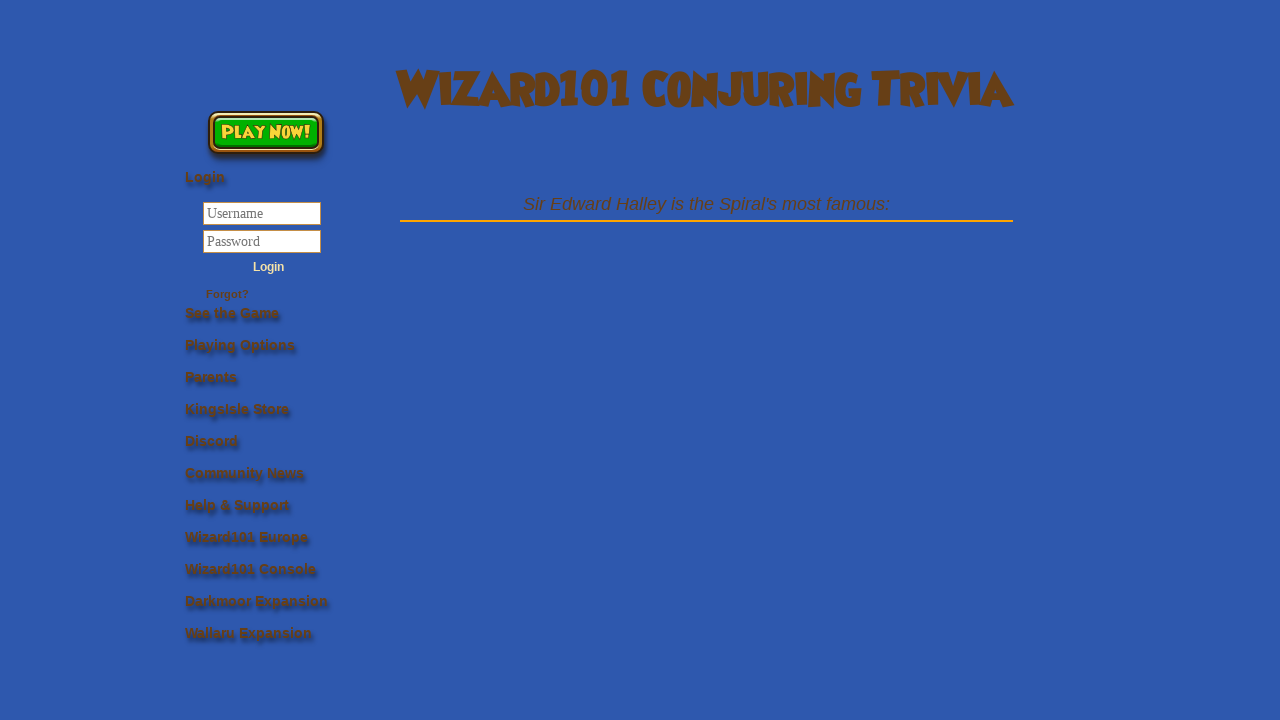

Waited for question 12 to load
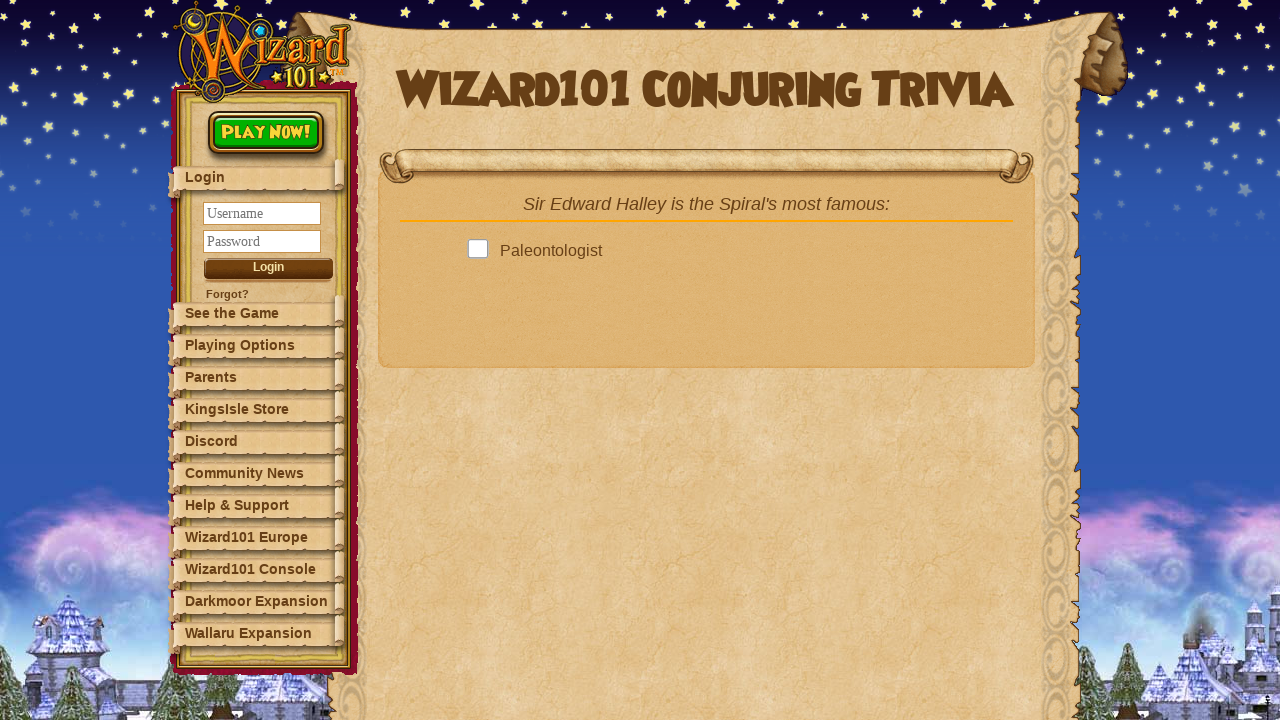

Retrieved question text: Sir Edward Halley is the Spiral's most famous:
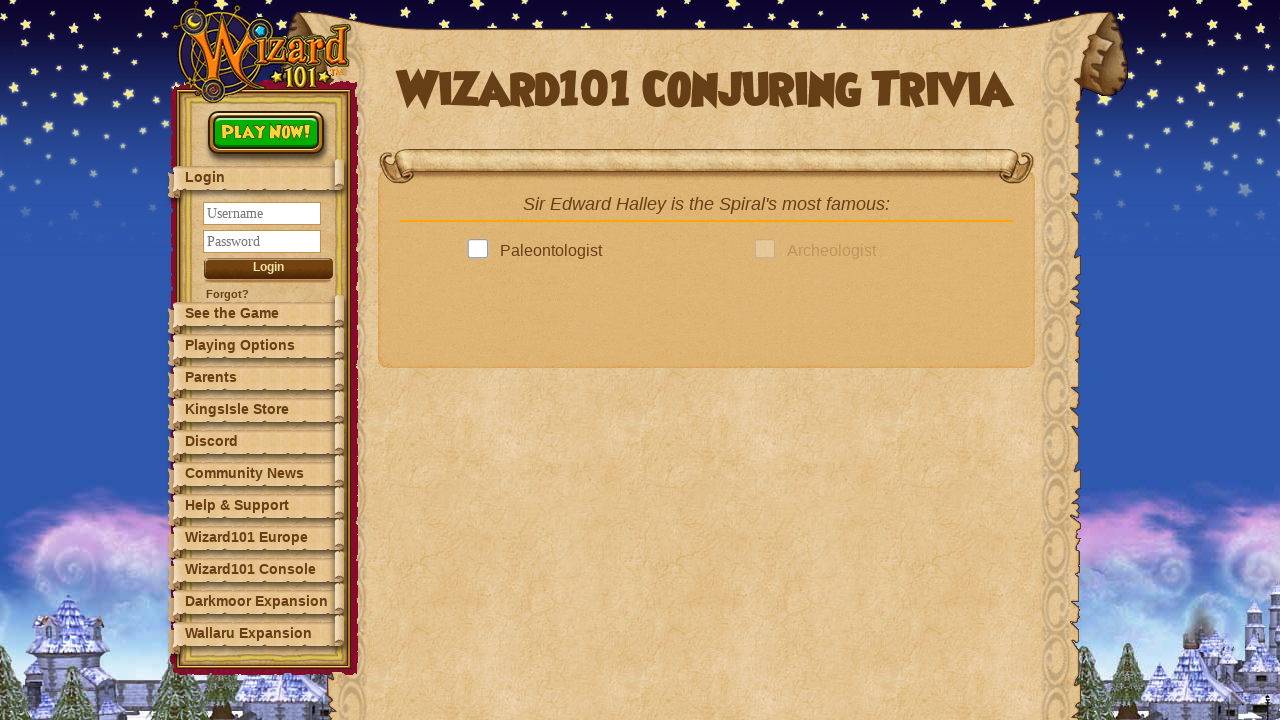

Looked up answer: Aztecosaurologist
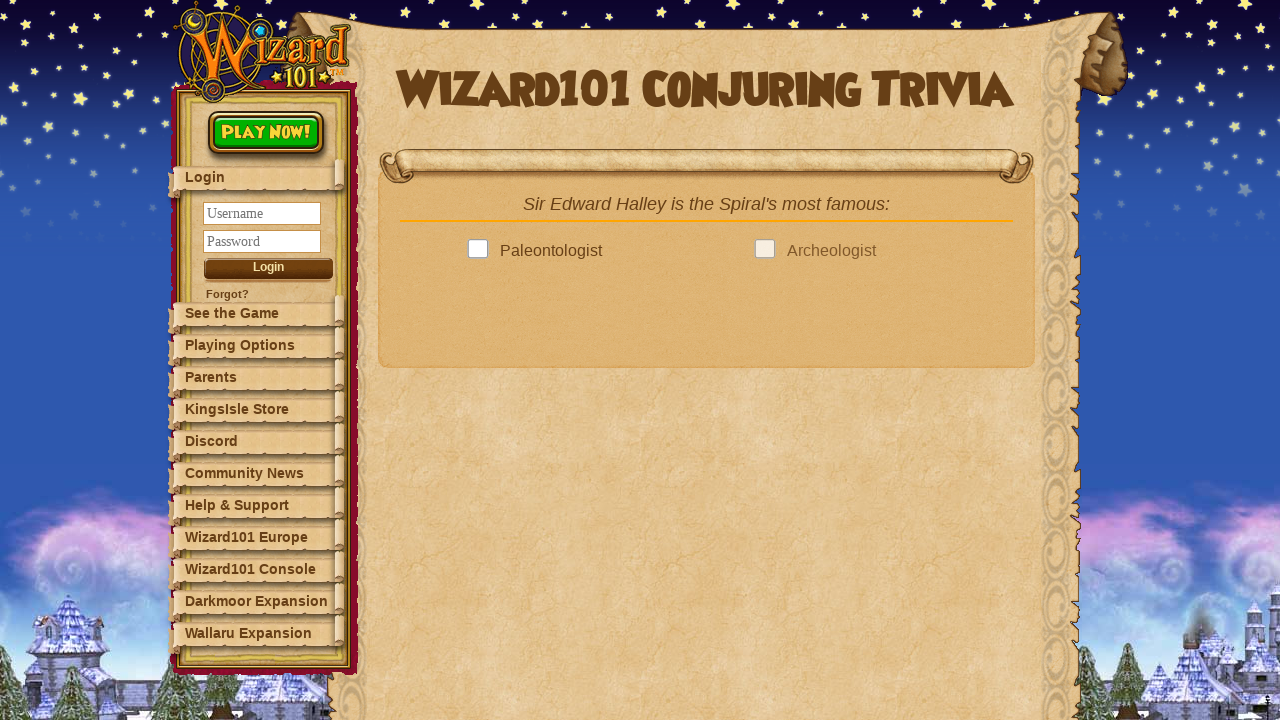

Found 4 answer options
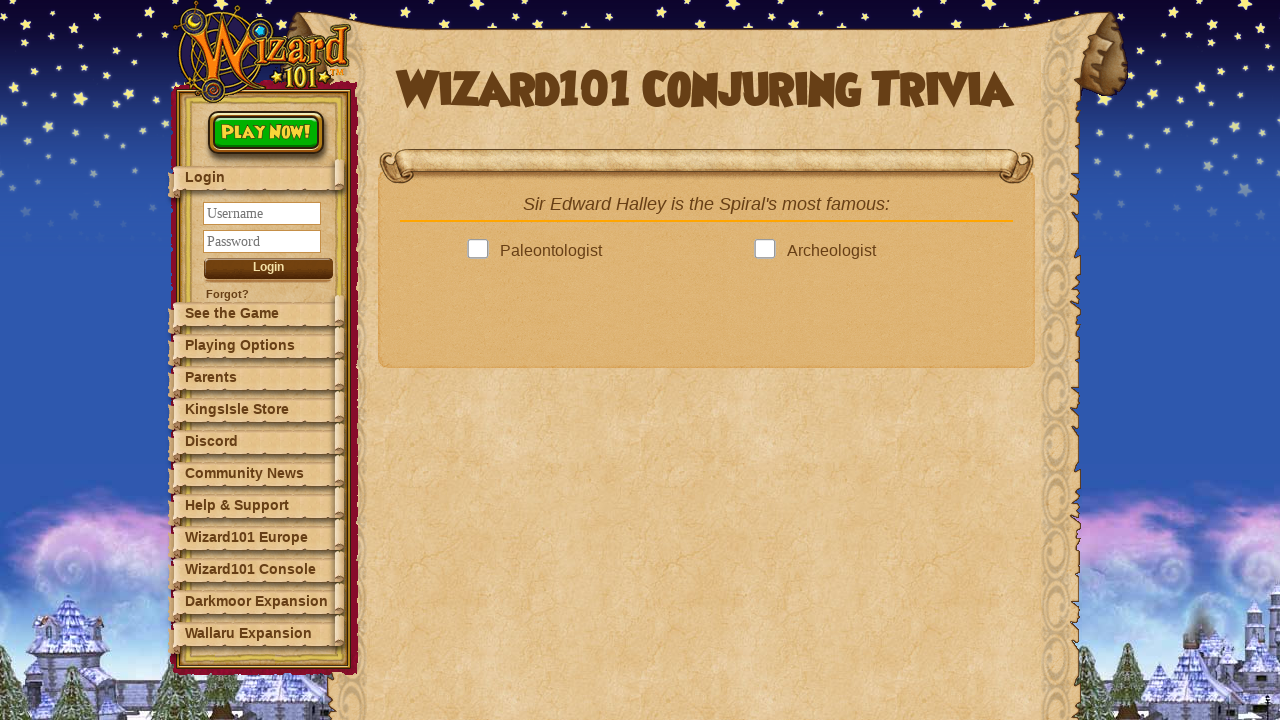

Next question button is ready
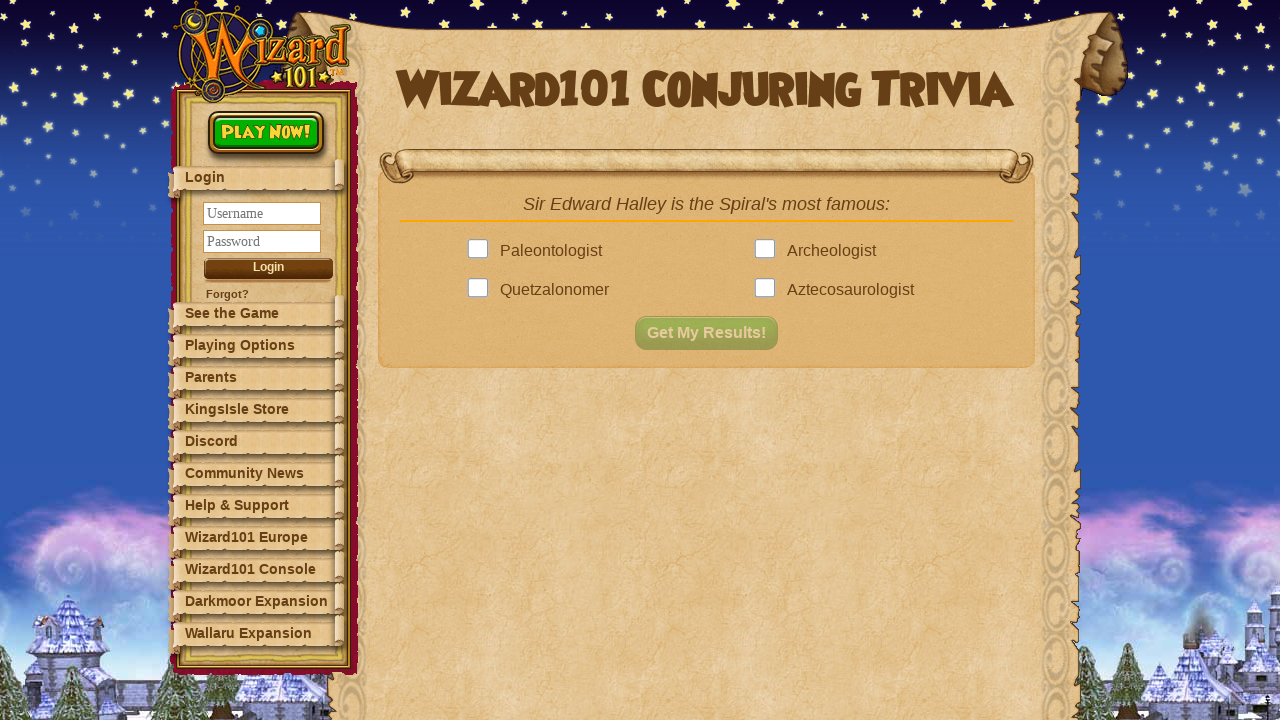

Clicked answer: Aztecosaurologist at (769, 290) on .answer >> nth=3 >> .answerBox
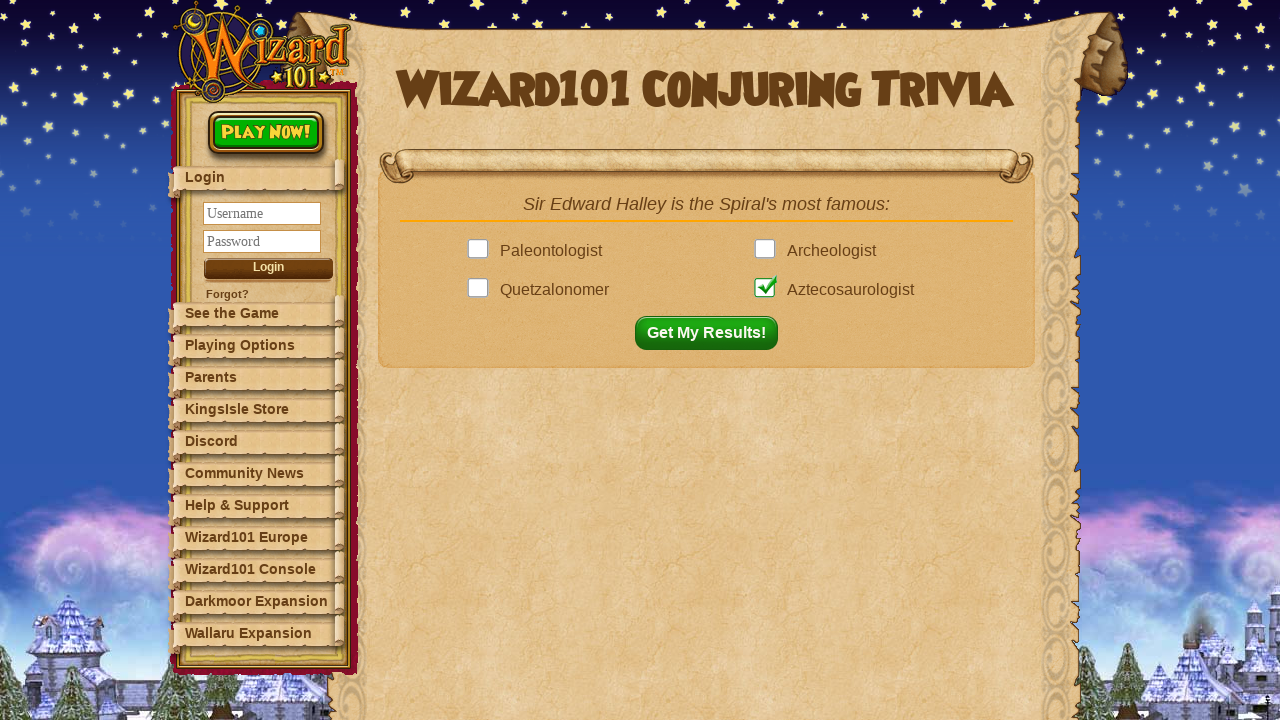

Clicked next question button to proceed to question 13 at (712, 333) on button#nextQuestion
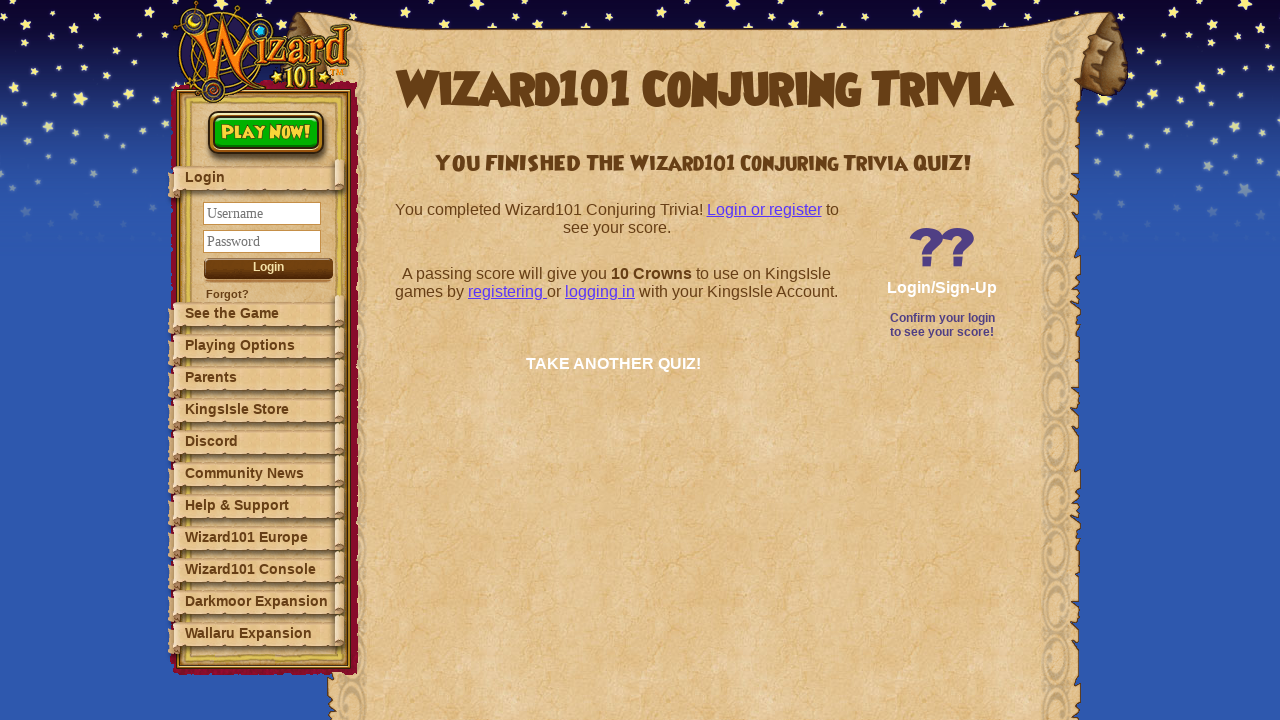

Clicked submit/complete button to finish the quiz at (948, 288) on .kiaccountsbuttonblue
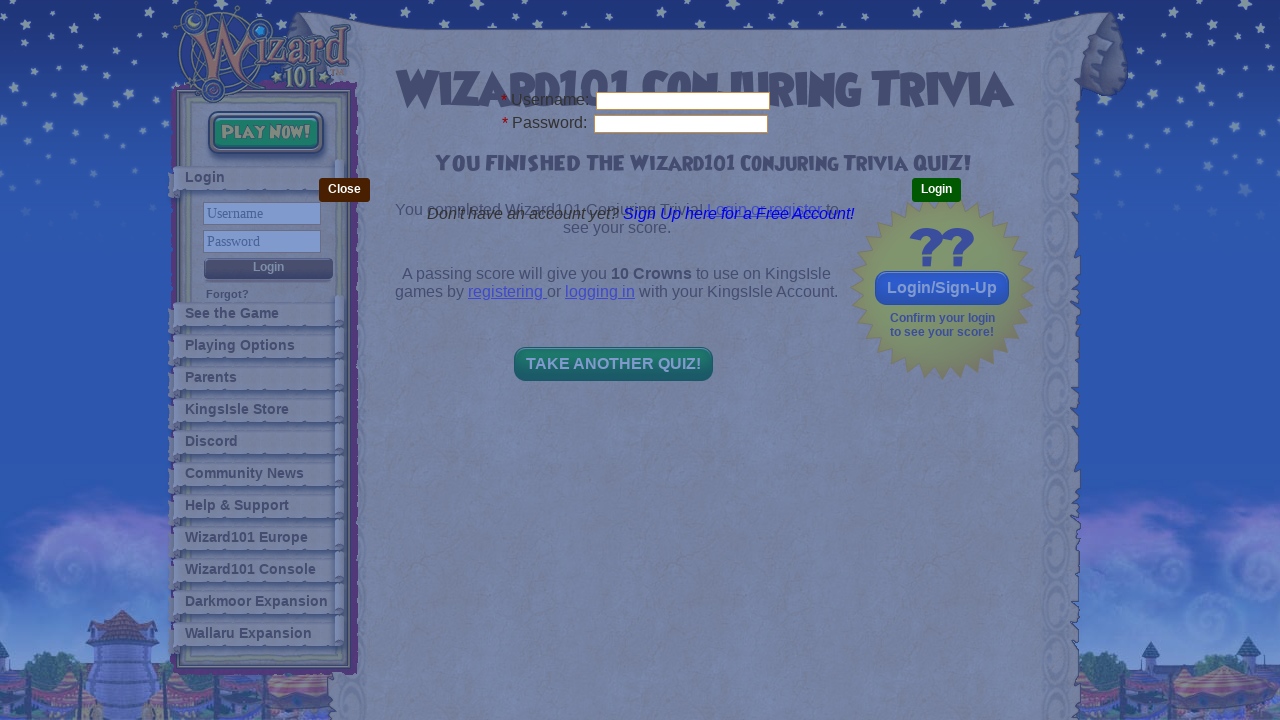

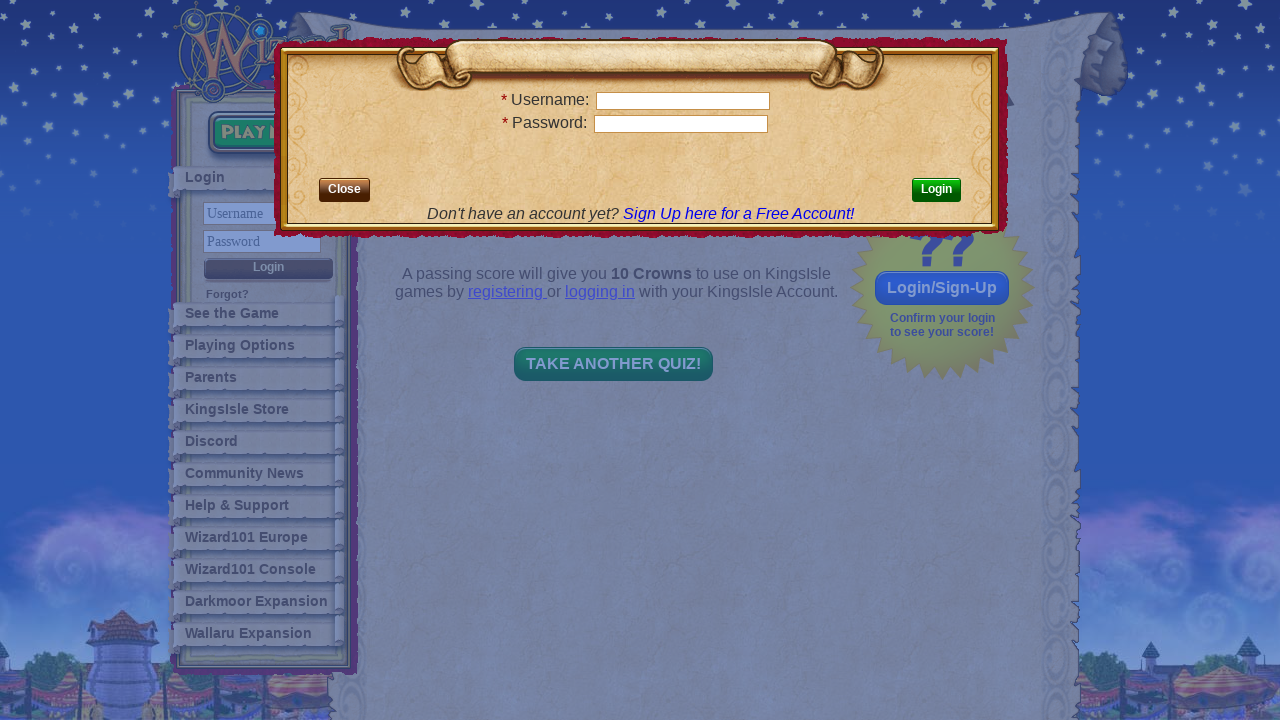